Tests jQuery UI date picker by navigating through months/years and selecting a specific date

Starting URL: https://jqueryui.com/datepicker/

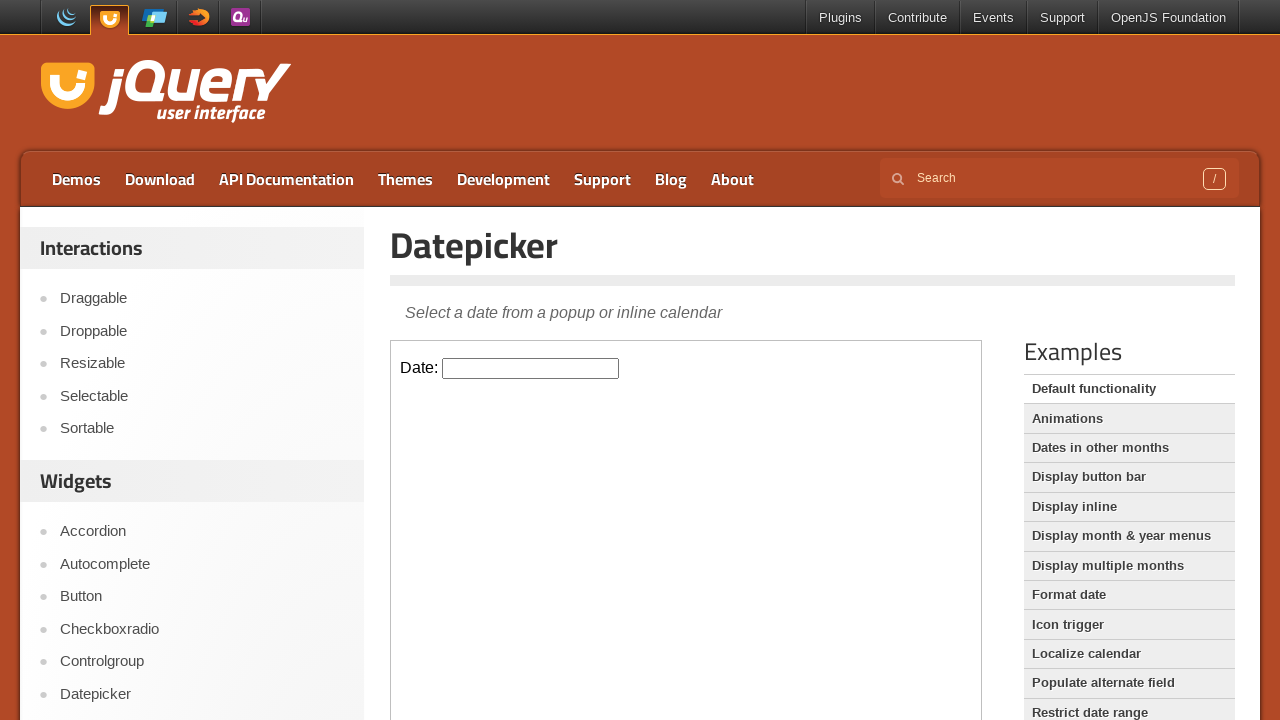

Located iframe containing datepicker
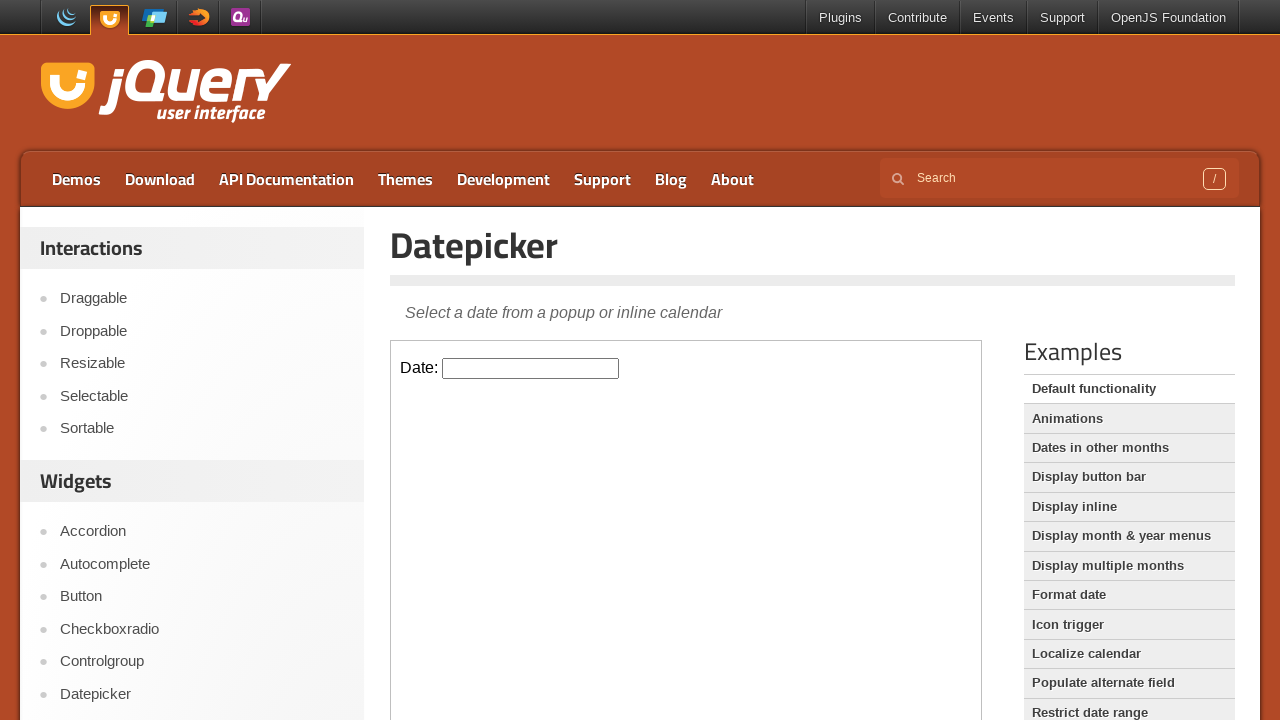

Clicked datepicker input to open date picker at (531, 368) on iframe >> nth=0 >> internal:control=enter-frame >> #datepicker
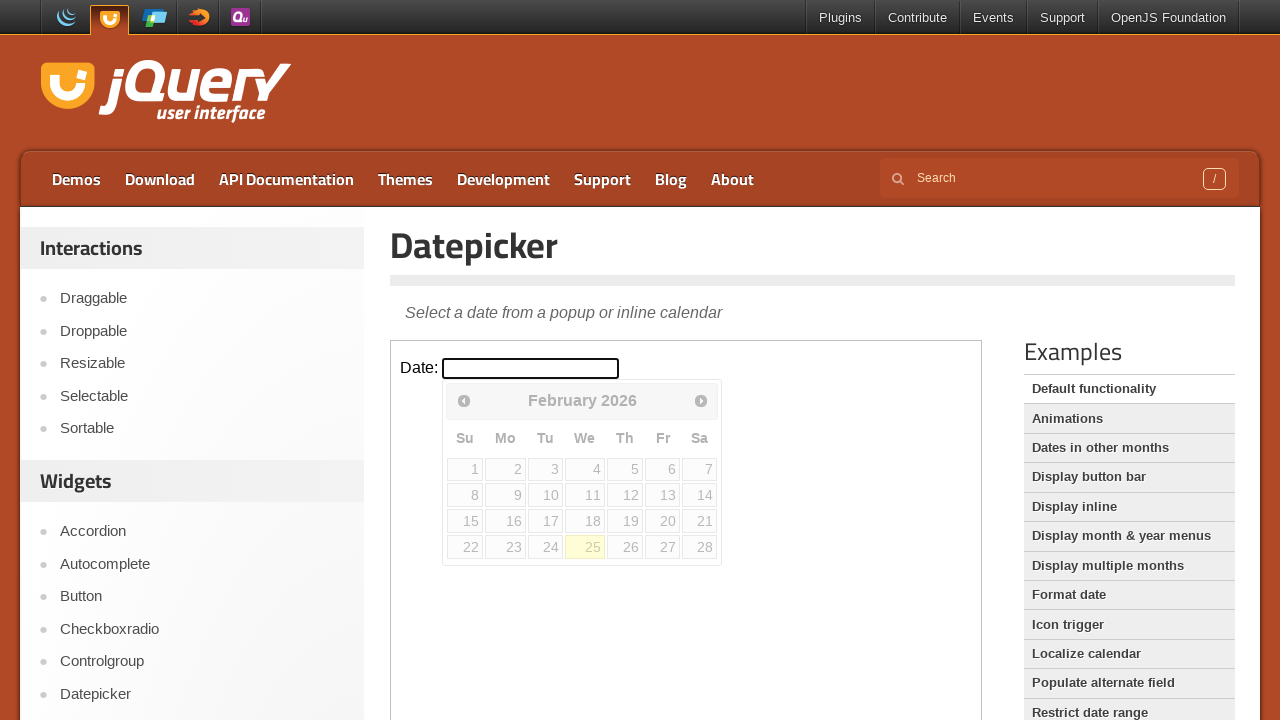

Retrieved current month 'February' and year '2026'
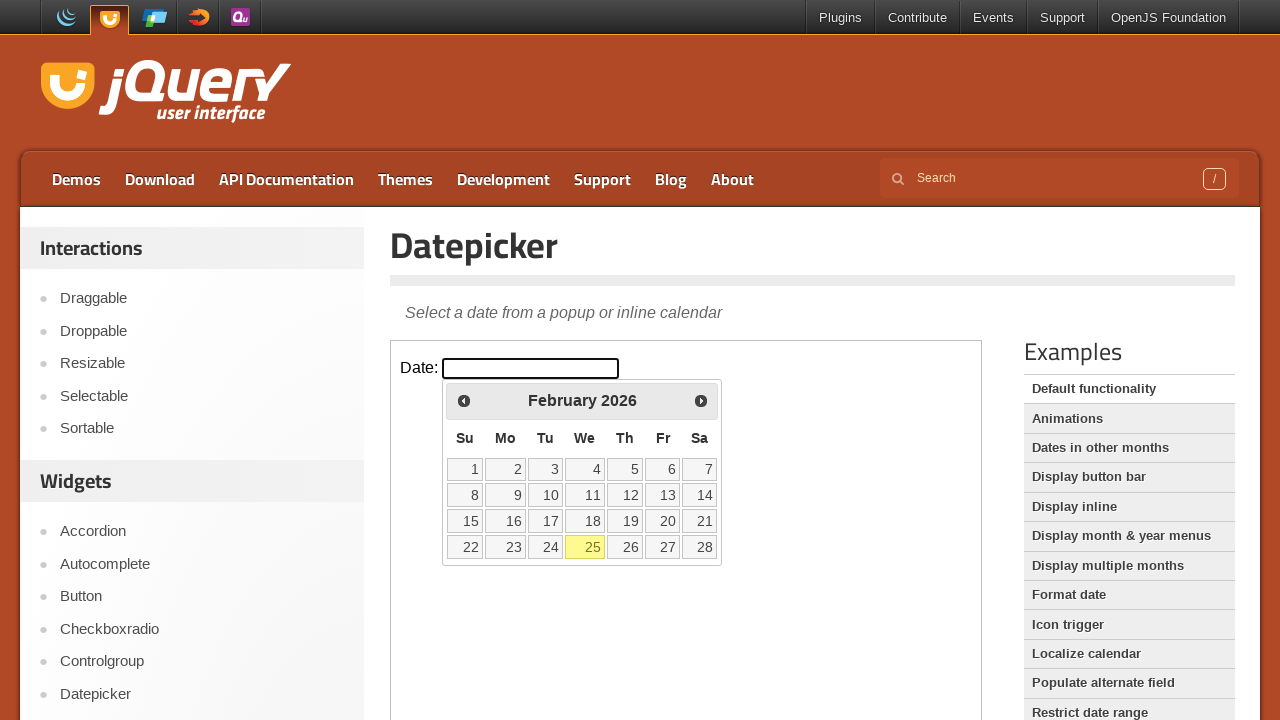

Clicked previous month button to navigate backwards at (464, 400) on iframe >> nth=0 >> internal:control=enter-frame >> span.ui-icon.ui-icon-circle-t
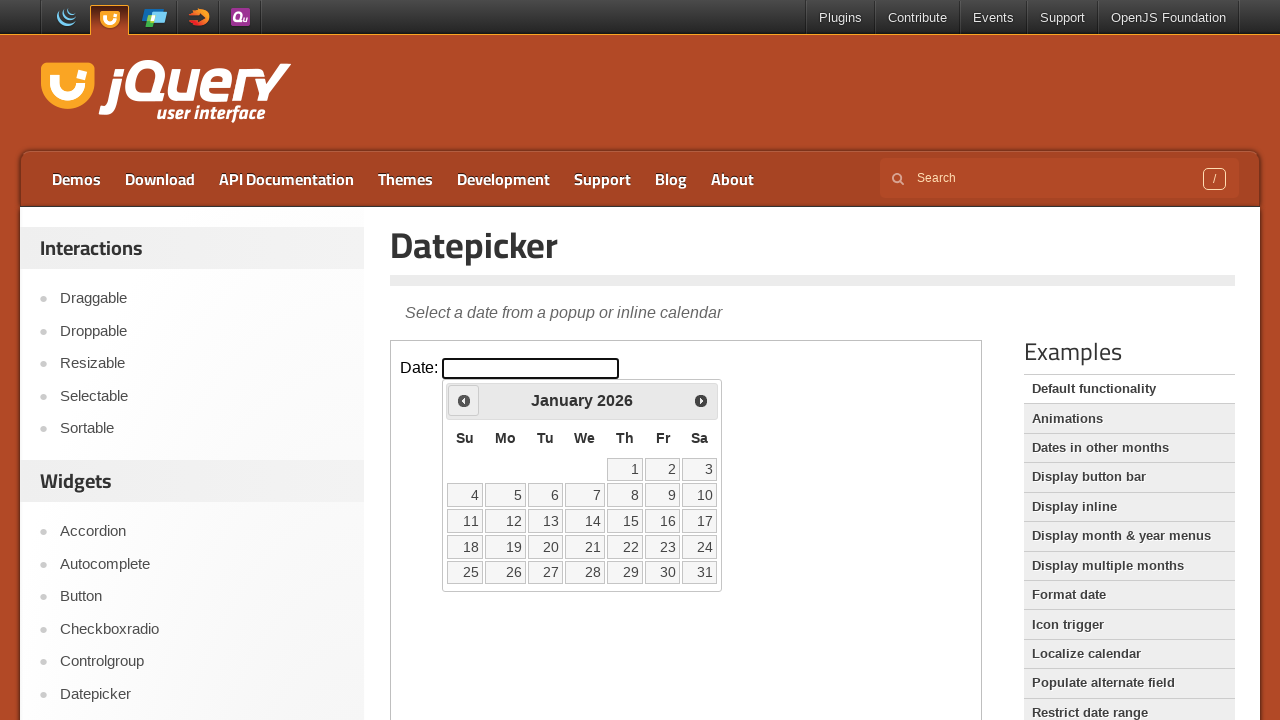

Retrieved current month 'January' and year '2026'
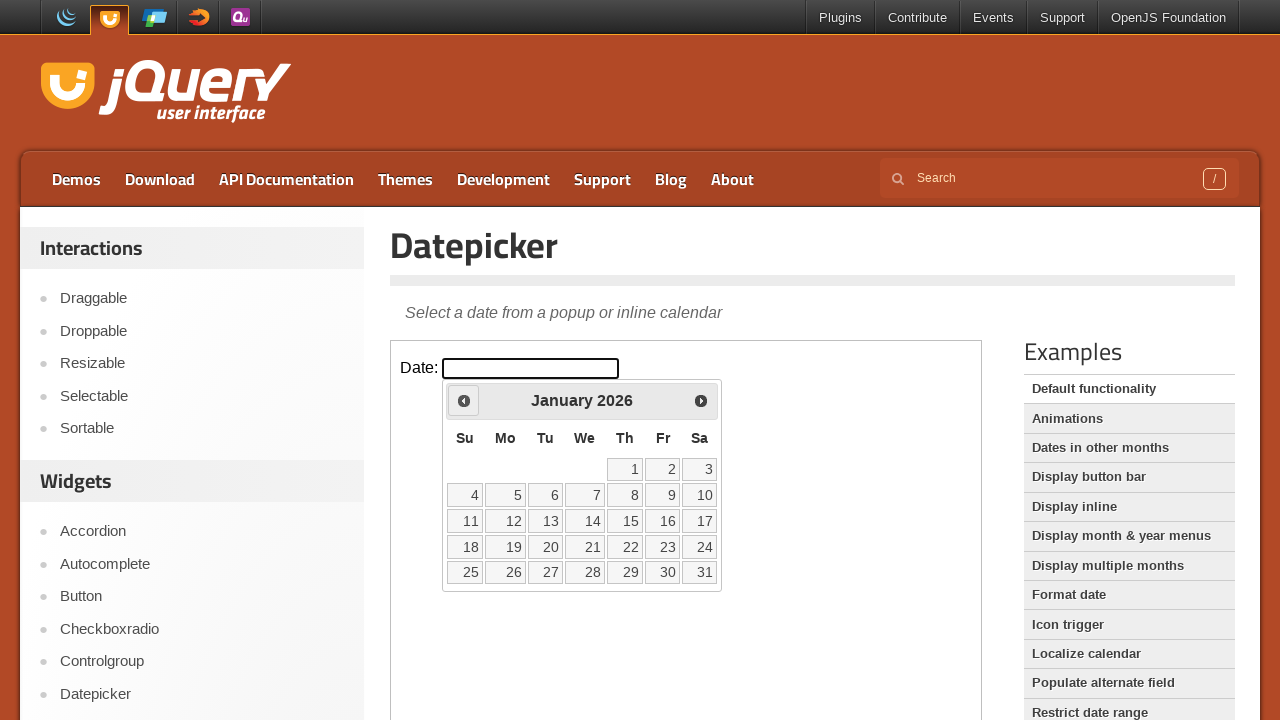

Clicked previous month button to navigate backwards at (464, 400) on iframe >> nth=0 >> internal:control=enter-frame >> span.ui-icon.ui-icon-circle-t
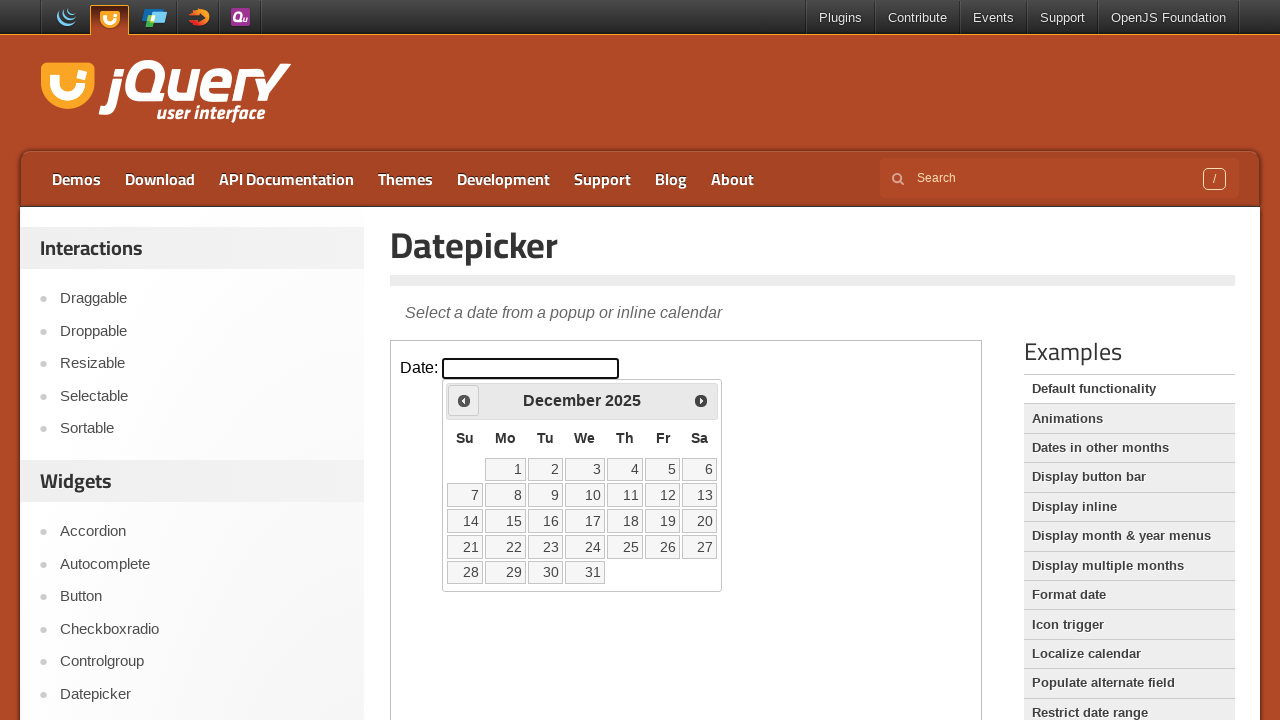

Retrieved current month 'December' and year '2025'
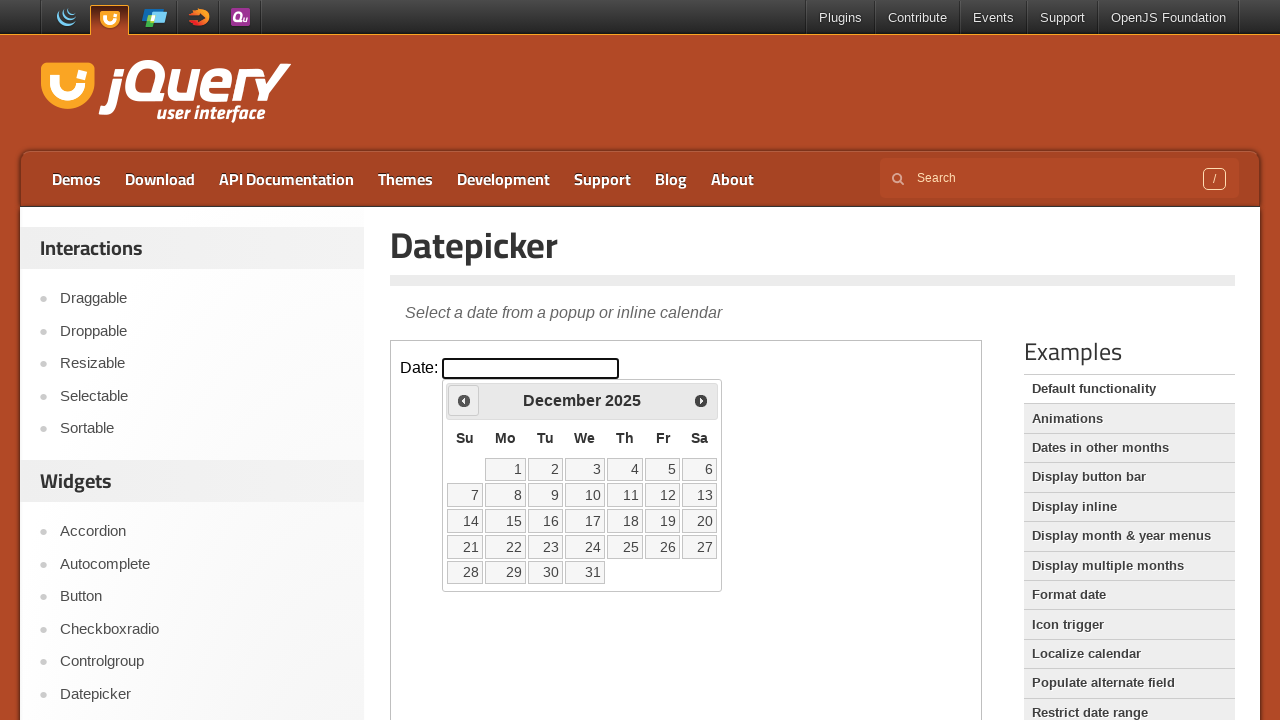

Clicked previous month button to navigate backwards at (464, 400) on iframe >> nth=0 >> internal:control=enter-frame >> span.ui-icon.ui-icon-circle-t
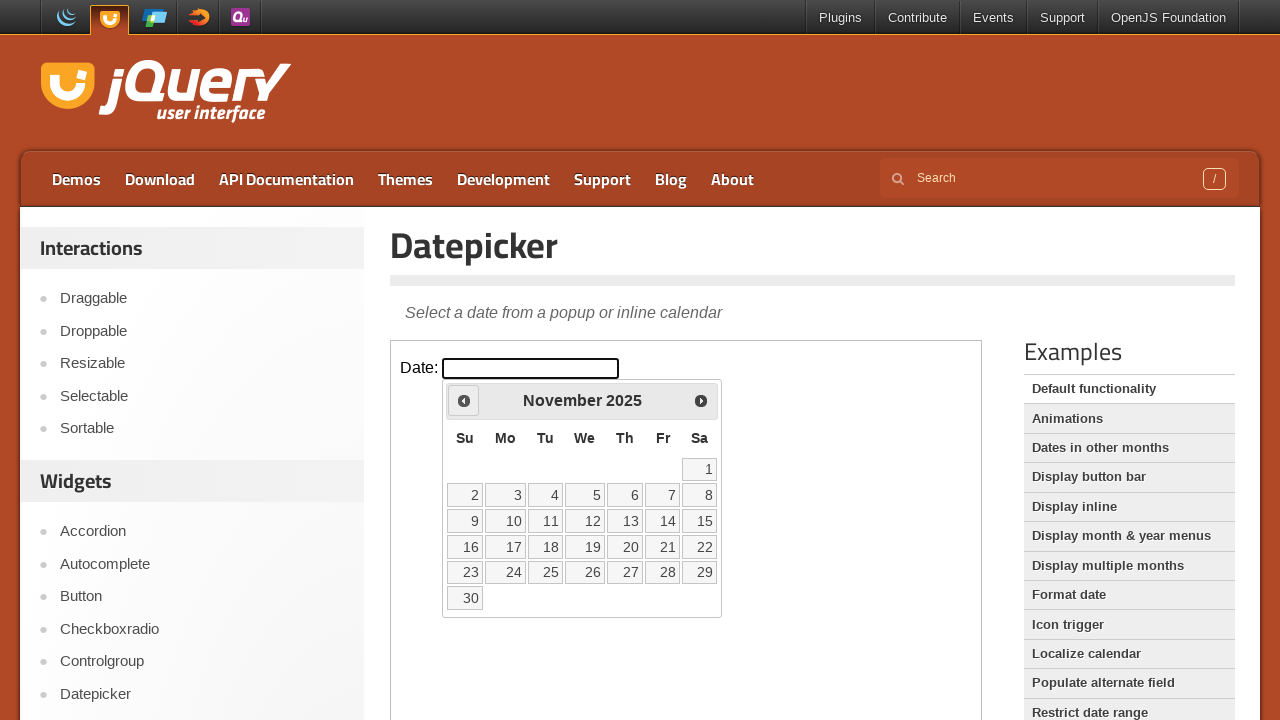

Retrieved current month 'November' and year '2025'
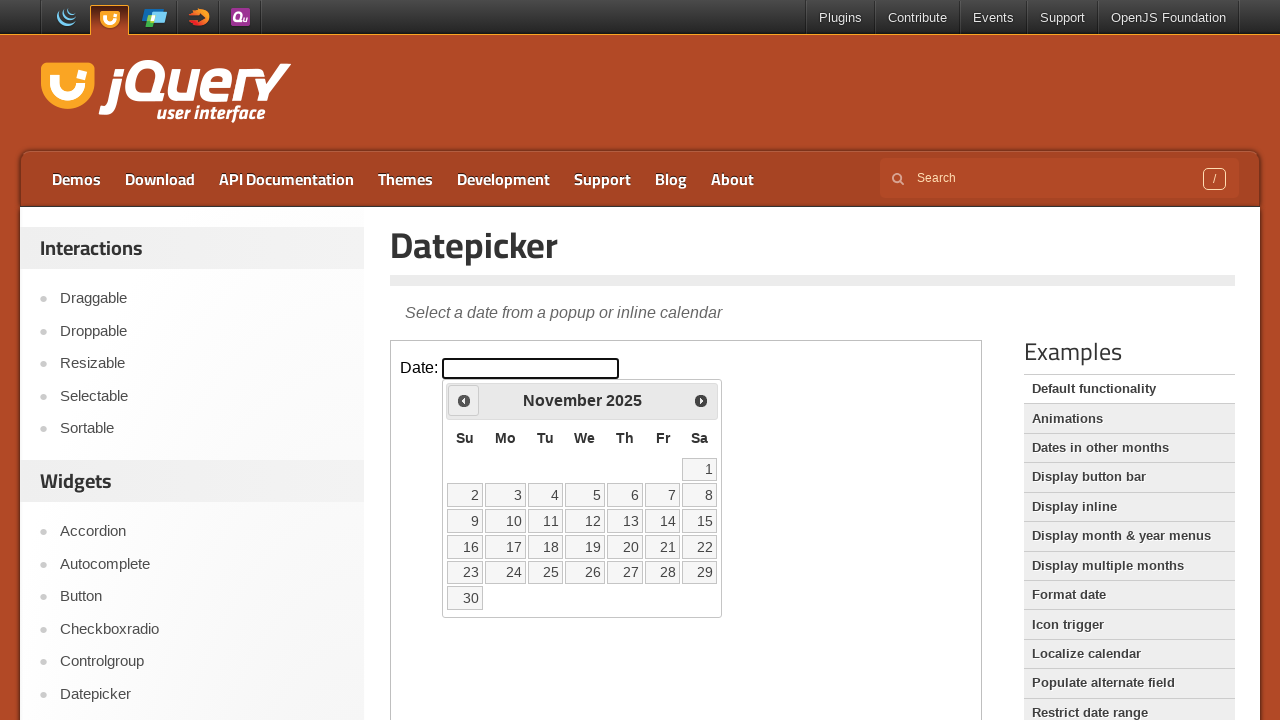

Clicked previous month button to navigate backwards at (464, 400) on iframe >> nth=0 >> internal:control=enter-frame >> span.ui-icon.ui-icon-circle-t
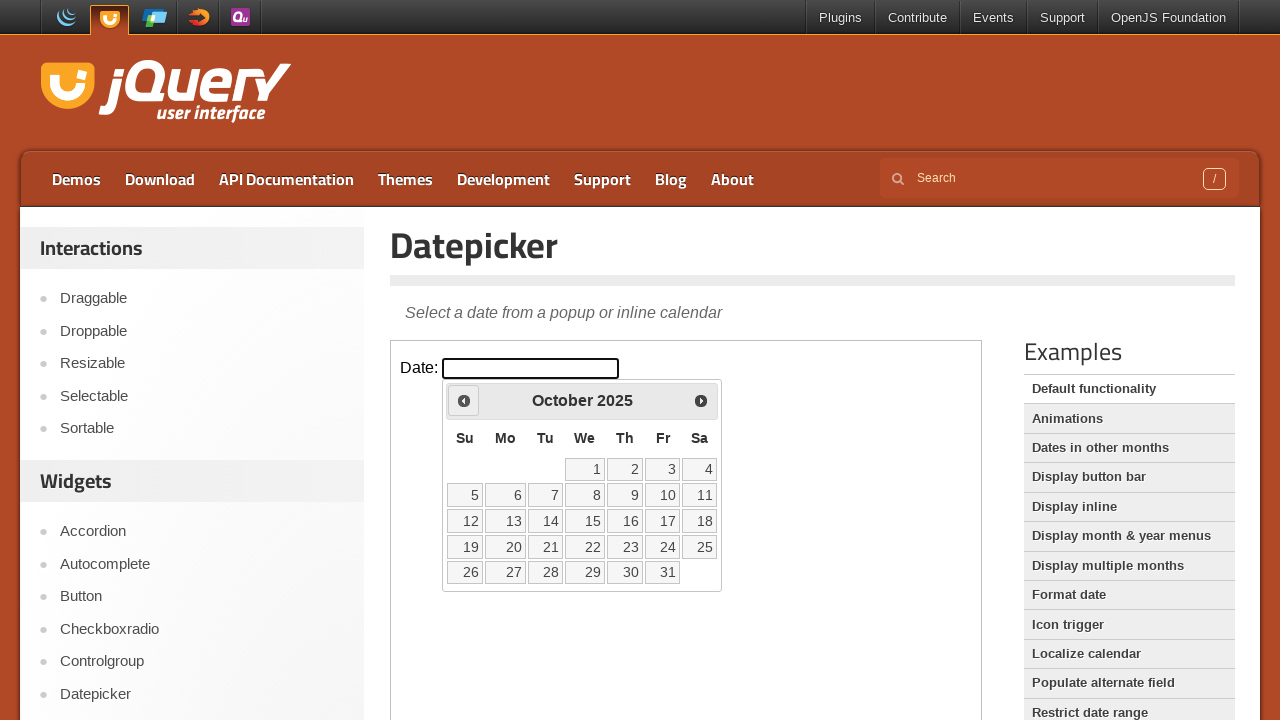

Retrieved current month 'October' and year '2025'
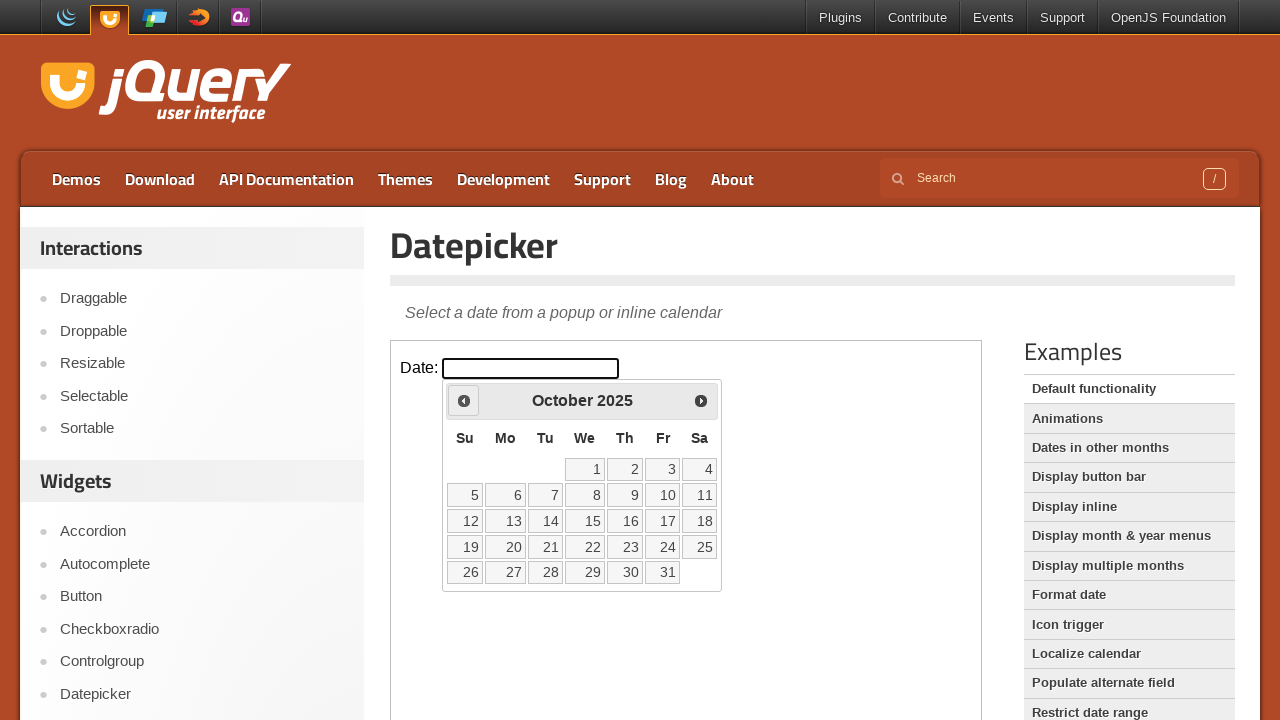

Clicked previous month button to navigate backwards at (464, 400) on iframe >> nth=0 >> internal:control=enter-frame >> span.ui-icon.ui-icon-circle-t
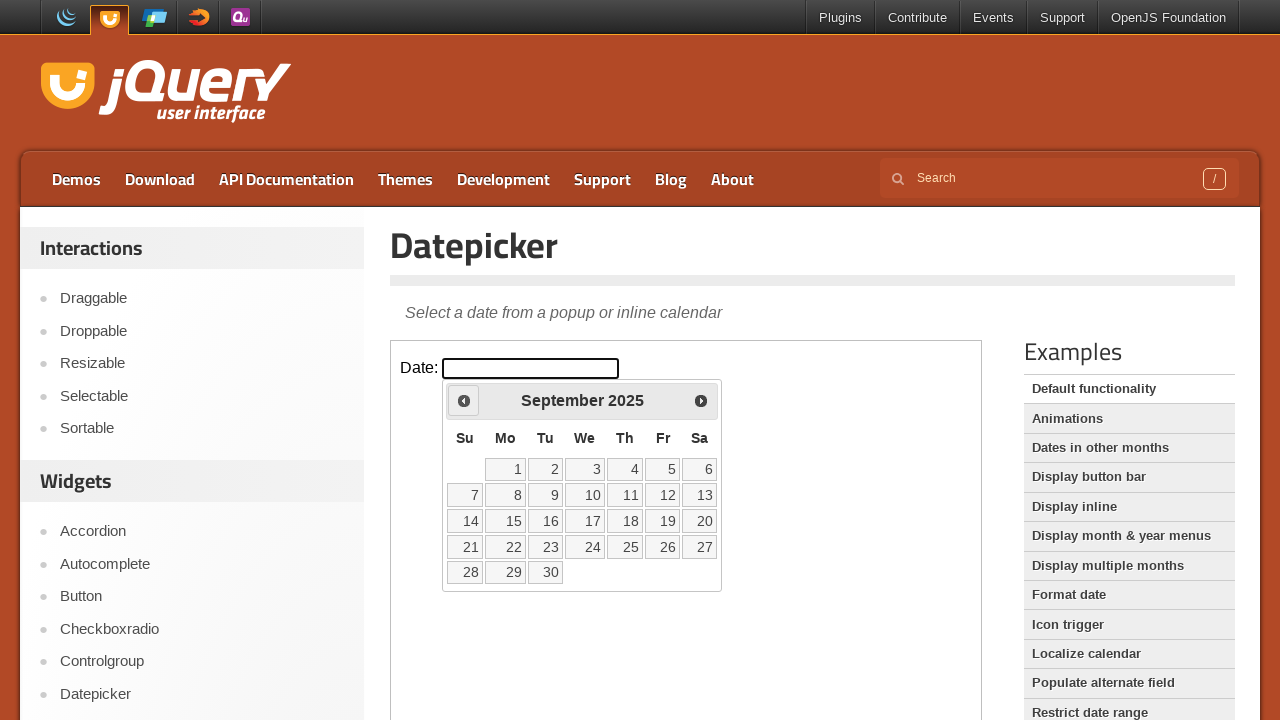

Retrieved current month 'September' and year '2025'
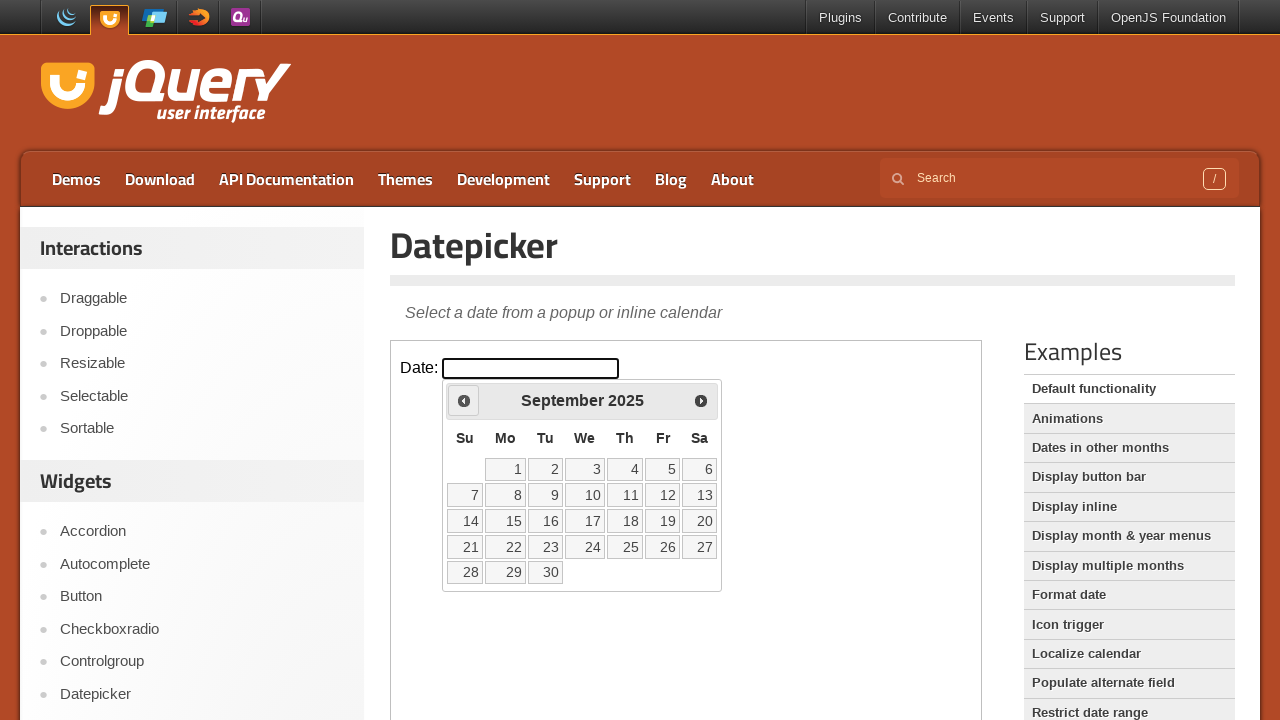

Clicked previous month button to navigate backwards at (464, 400) on iframe >> nth=0 >> internal:control=enter-frame >> span.ui-icon.ui-icon-circle-t
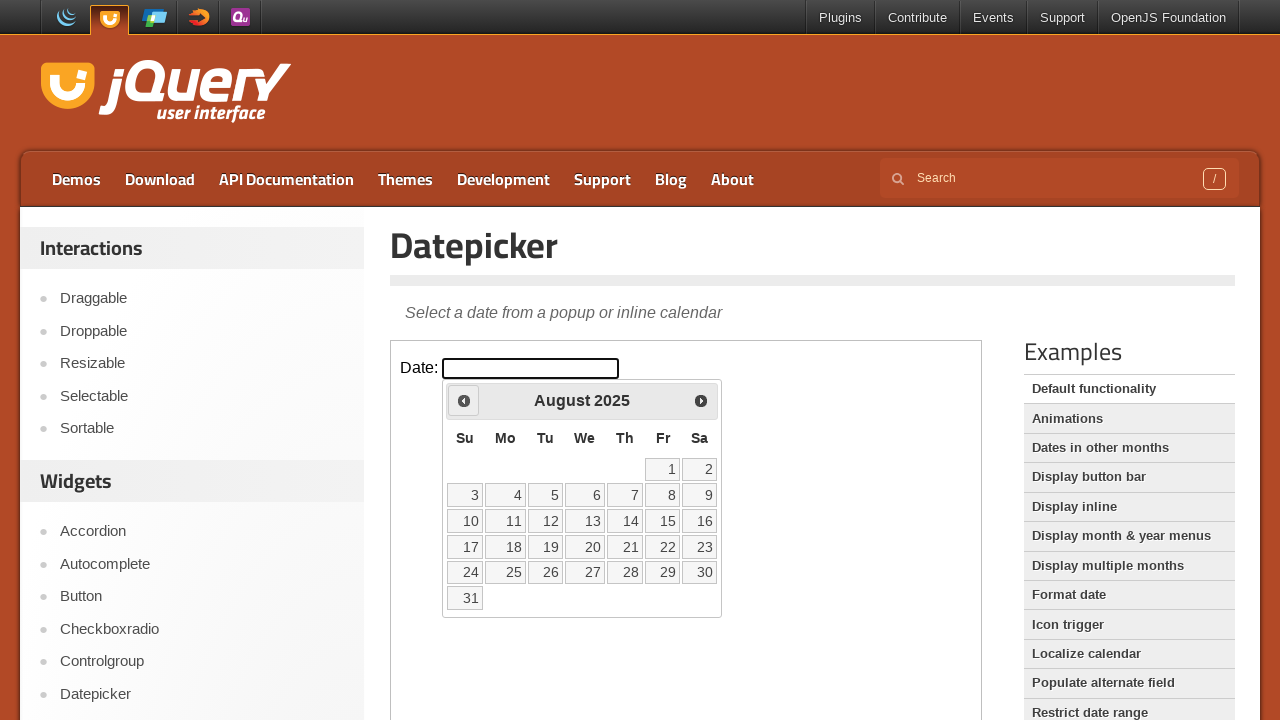

Retrieved current month 'August' and year '2025'
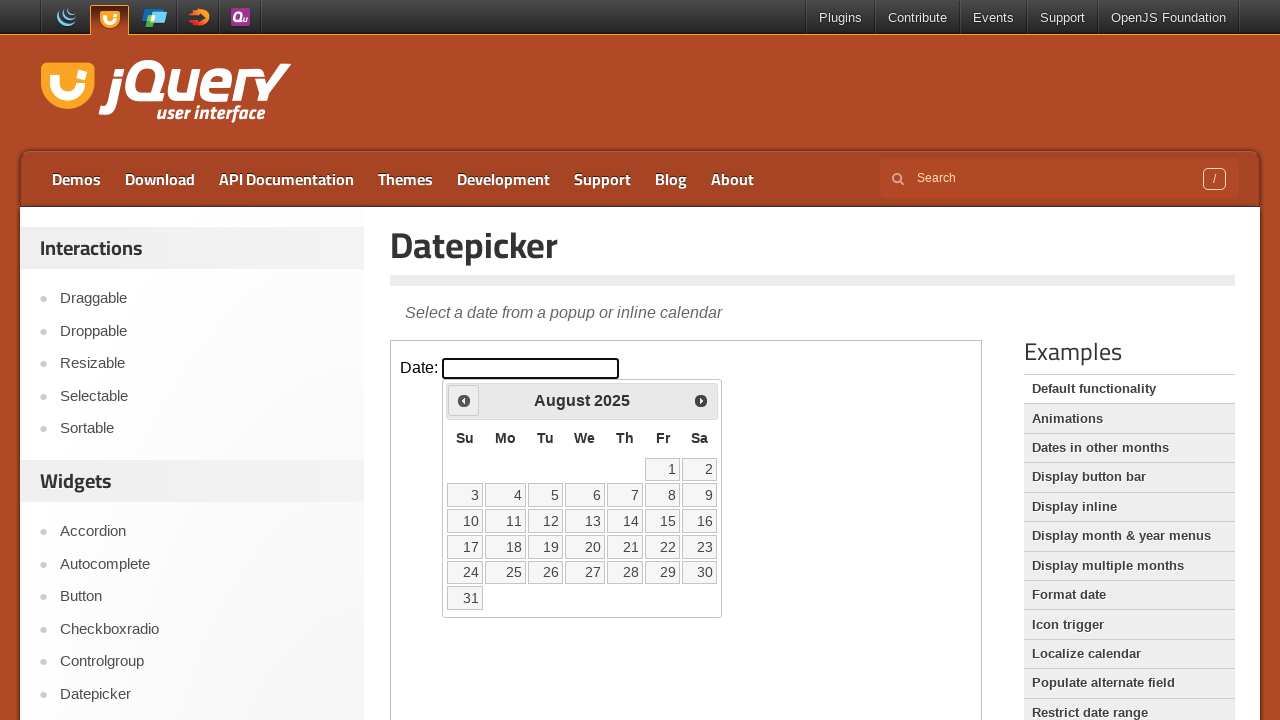

Clicked previous month button to navigate backwards at (464, 400) on iframe >> nth=0 >> internal:control=enter-frame >> span.ui-icon.ui-icon-circle-t
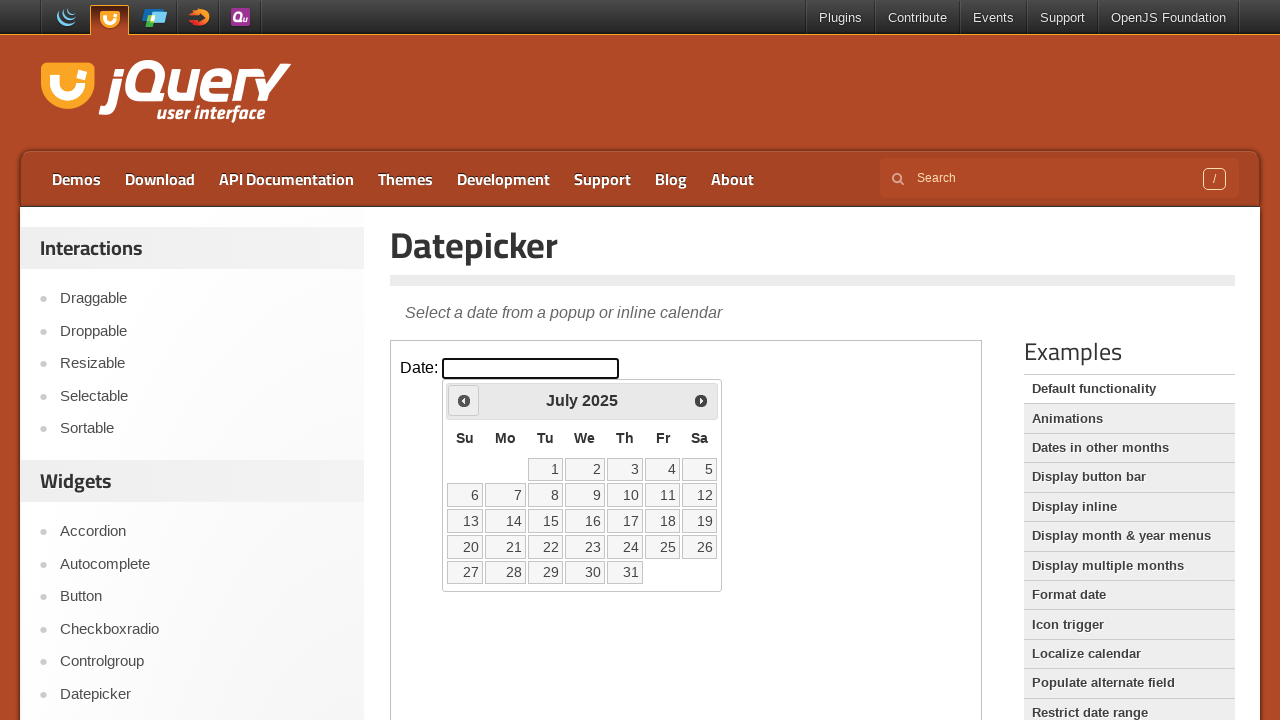

Retrieved current month 'July' and year '2025'
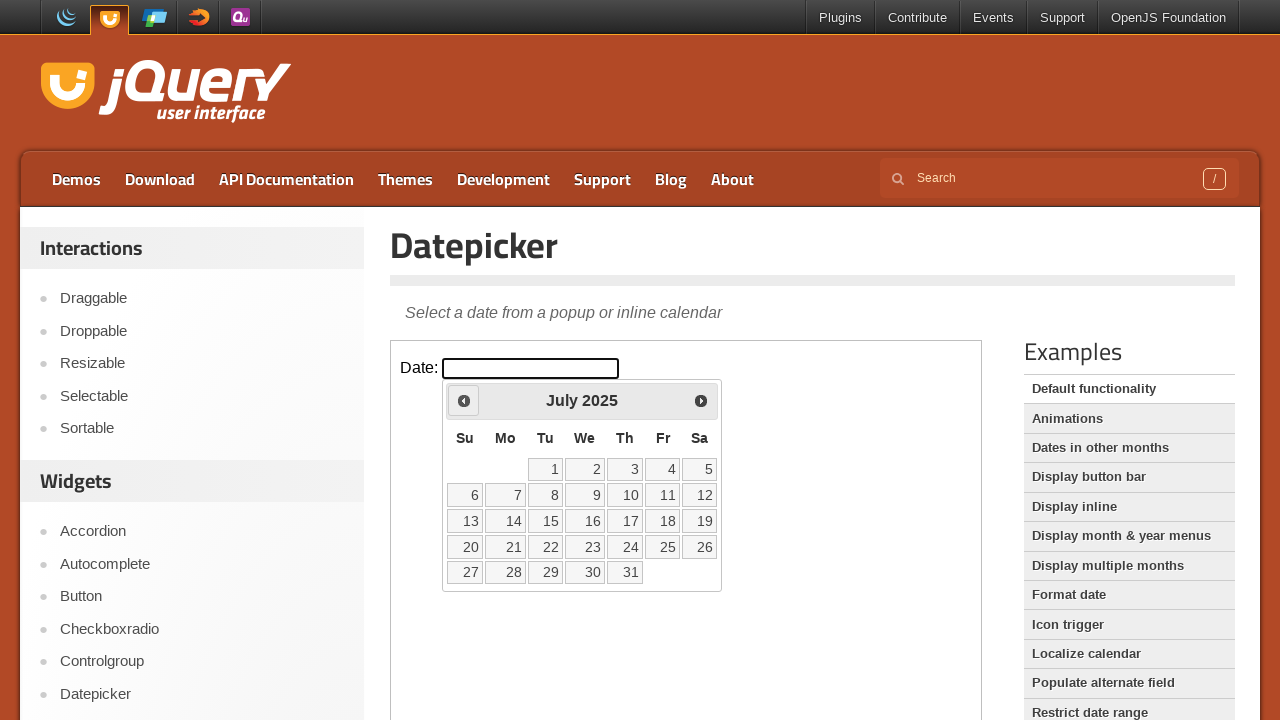

Clicked previous month button to navigate backwards at (464, 400) on iframe >> nth=0 >> internal:control=enter-frame >> span.ui-icon.ui-icon-circle-t
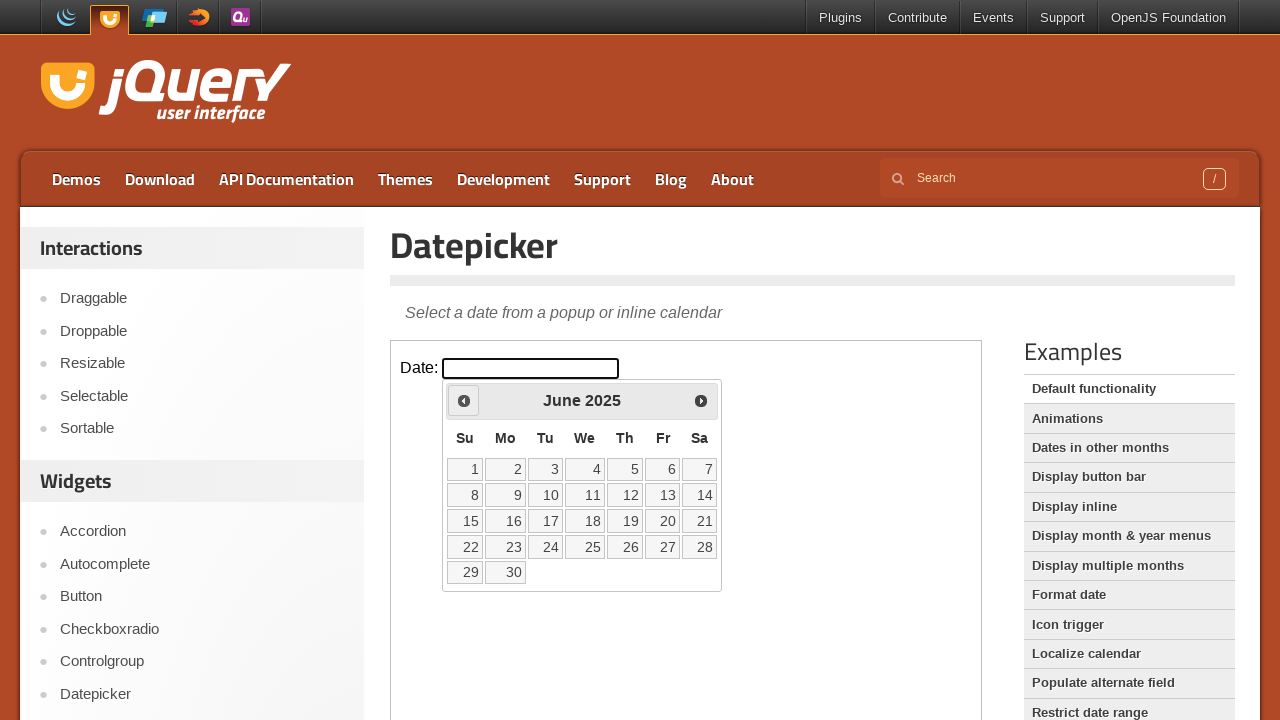

Retrieved current month 'June' and year '2025'
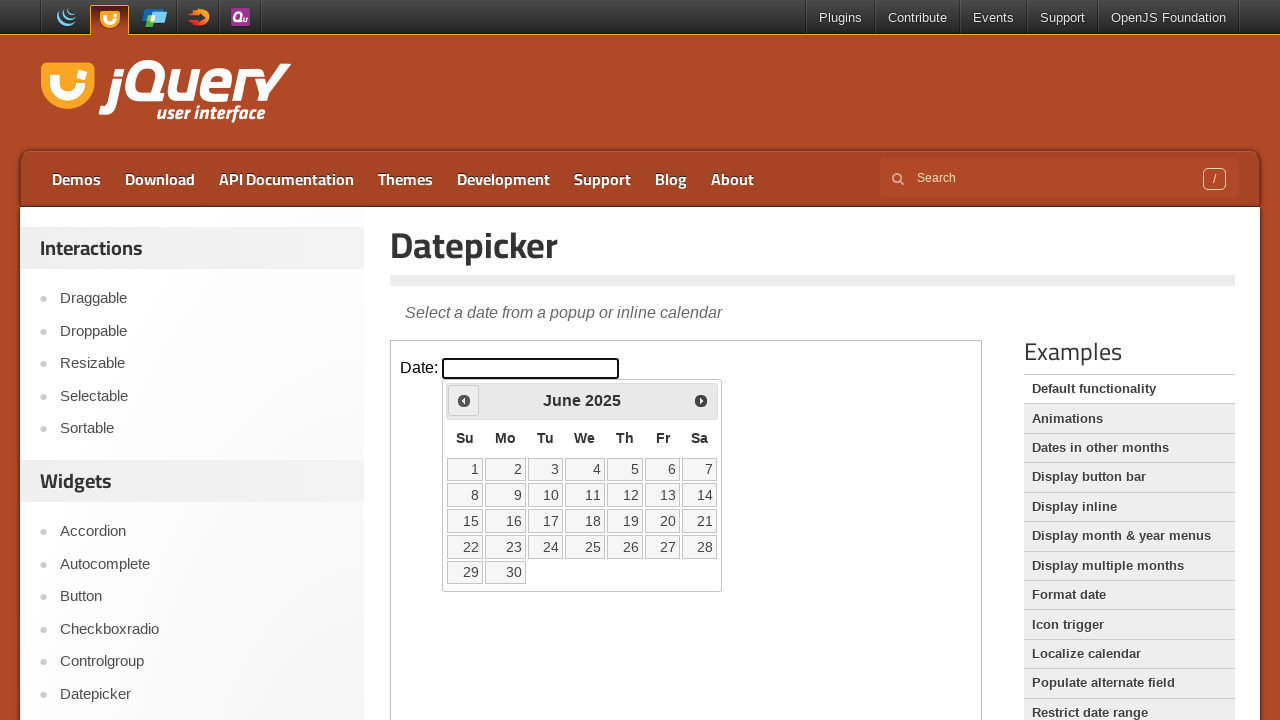

Clicked previous month button to navigate backwards at (464, 400) on iframe >> nth=0 >> internal:control=enter-frame >> span.ui-icon.ui-icon-circle-t
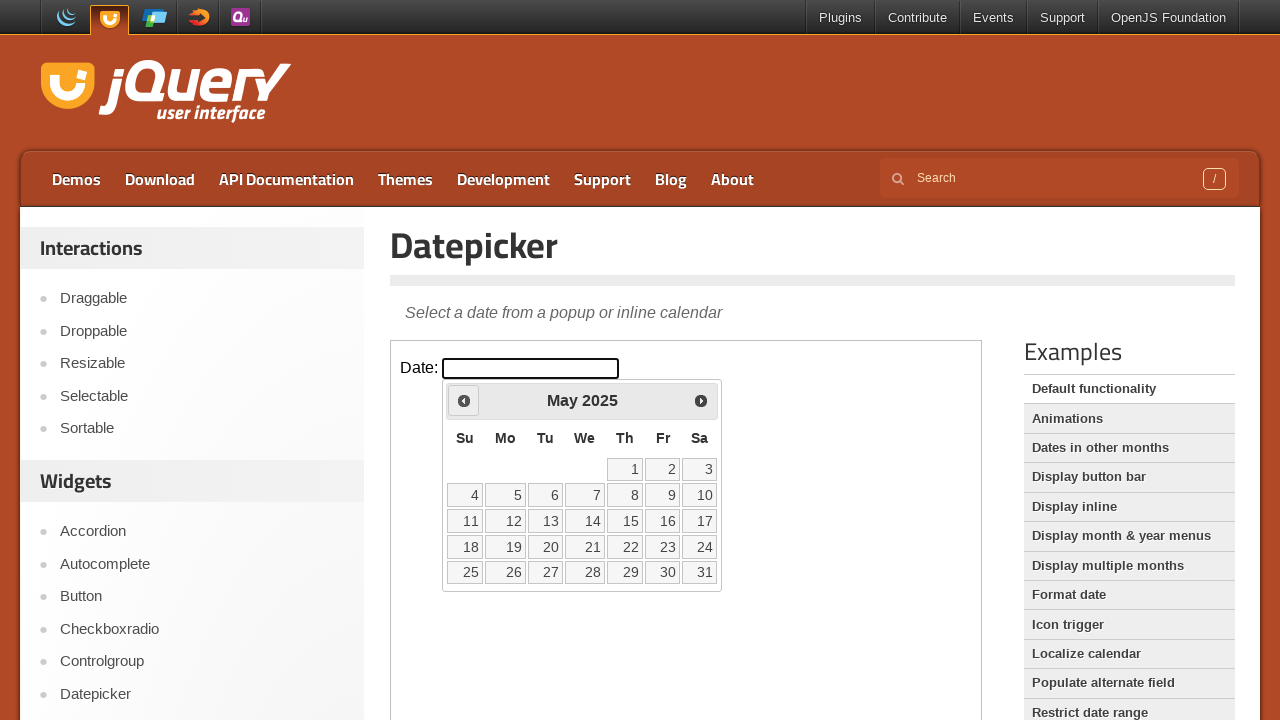

Retrieved current month 'May' and year '2025'
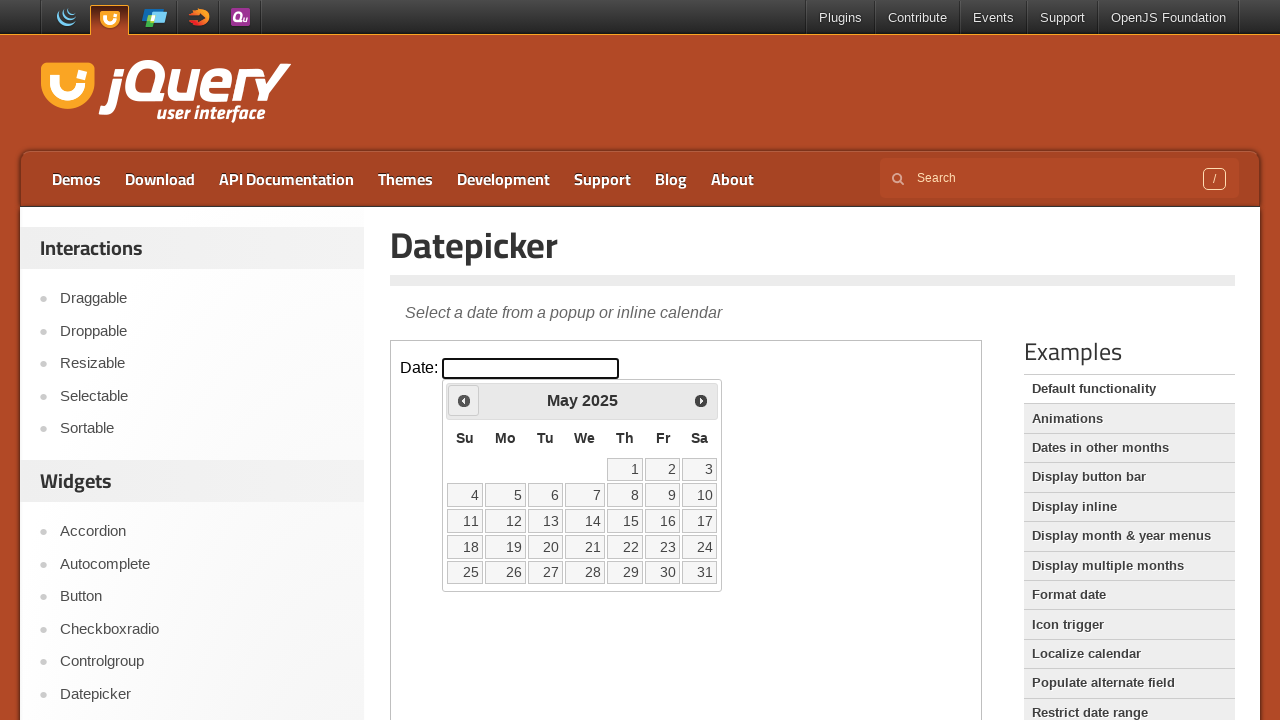

Clicked previous month button to navigate backwards at (464, 400) on iframe >> nth=0 >> internal:control=enter-frame >> span.ui-icon.ui-icon-circle-t
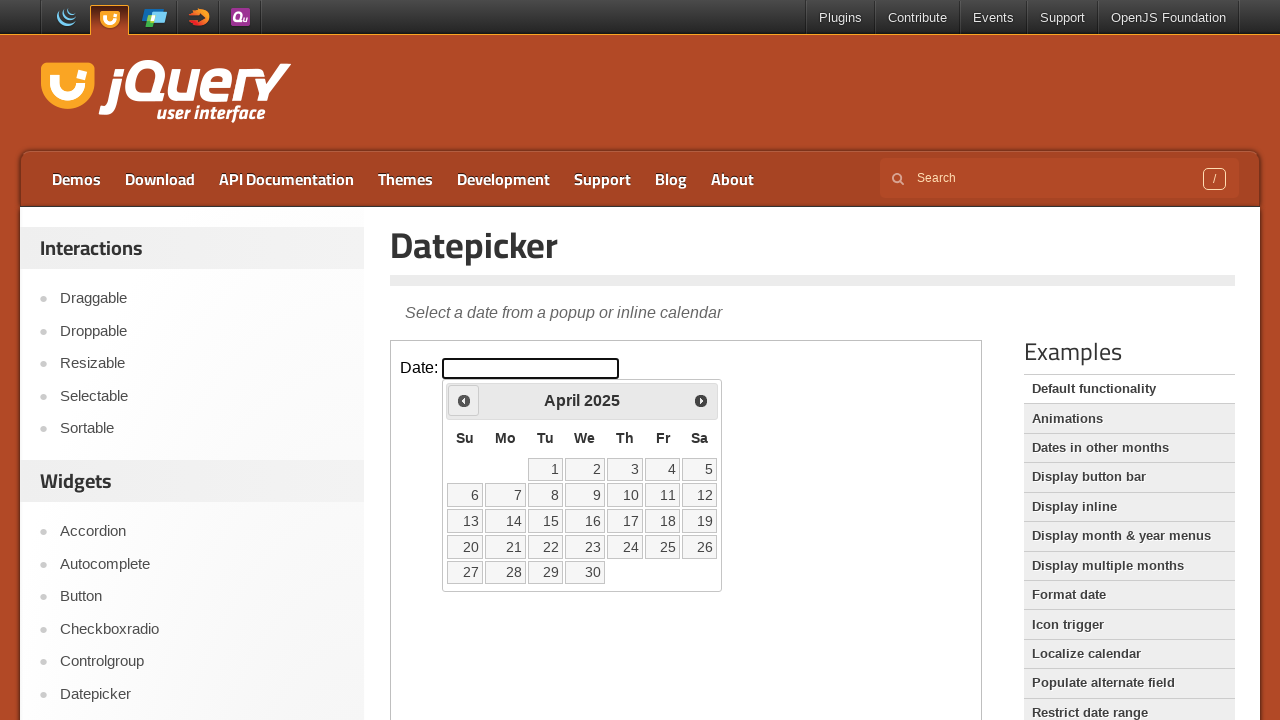

Retrieved current month 'April' and year '2025'
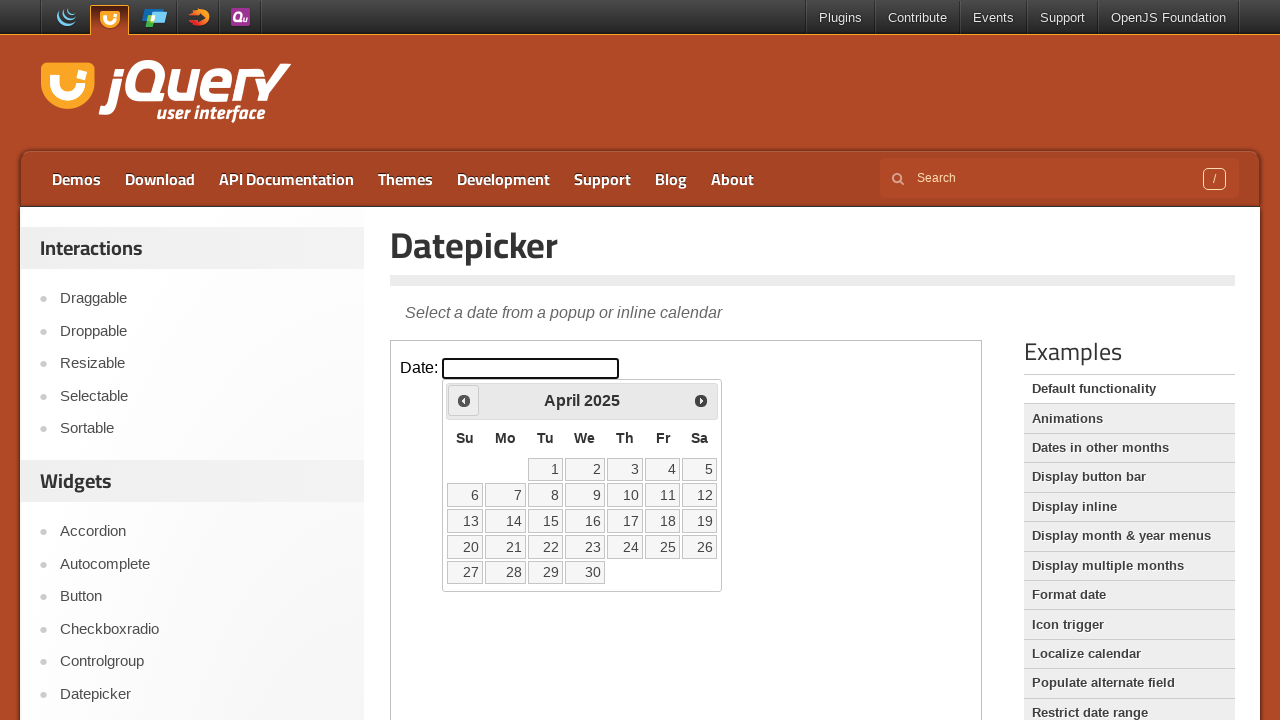

Clicked previous month button to navigate backwards at (464, 400) on iframe >> nth=0 >> internal:control=enter-frame >> span.ui-icon.ui-icon-circle-t
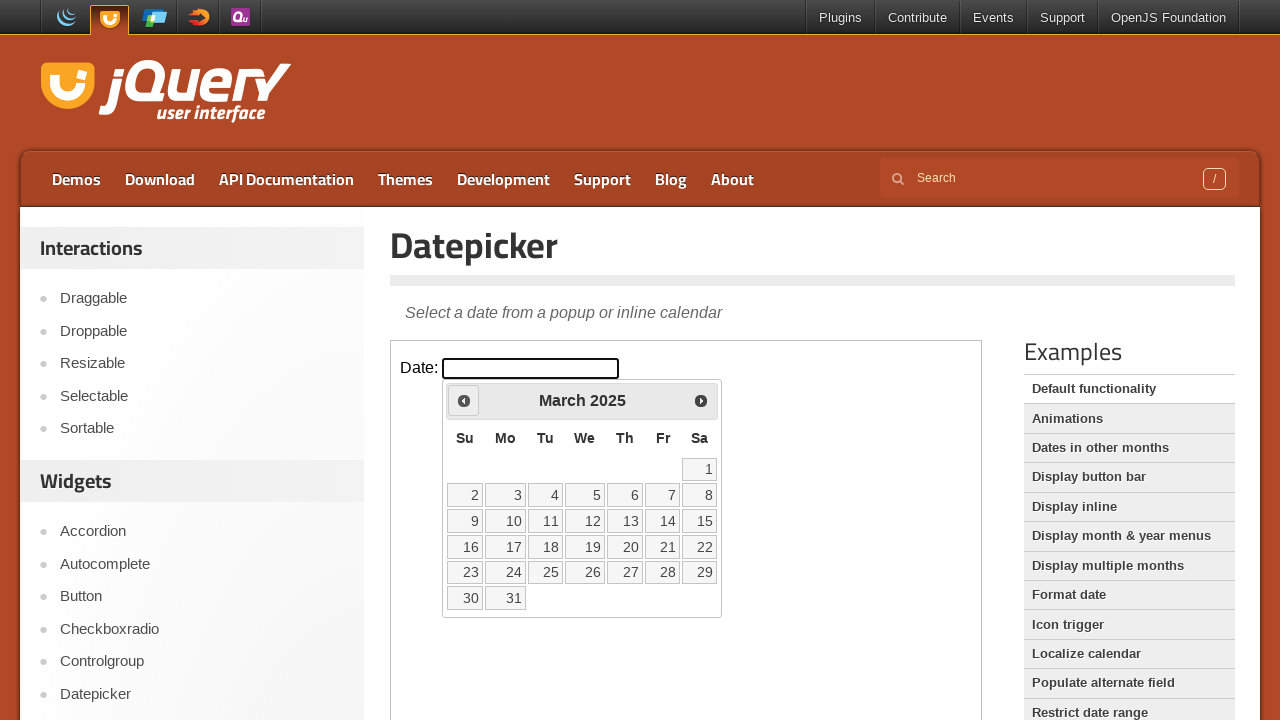

Retrieved current month 'March' and year '2025'
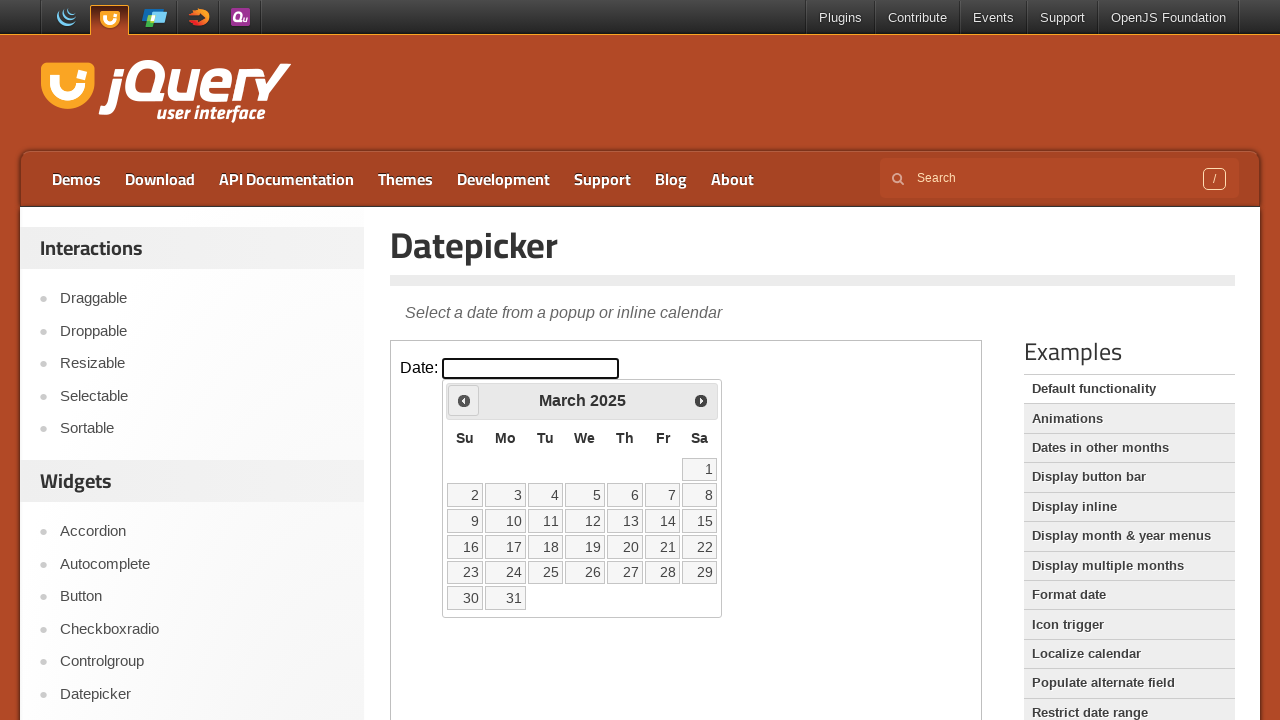

Clicked previous month button to navigate backwards at (464, 400) on iframe >> nth=0 >> internal:control=enter-frame >> span.ui-icon.ui-icon-circle-t
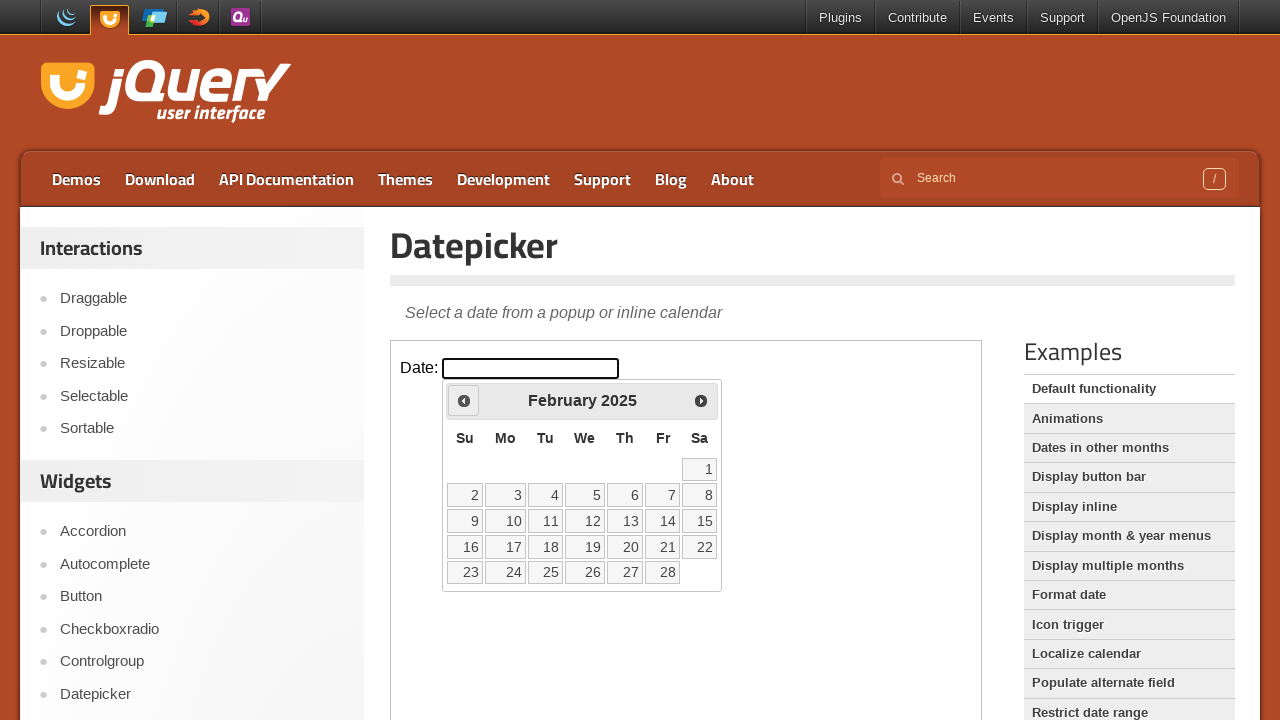

Retrieved current month 'February' and year '2025'
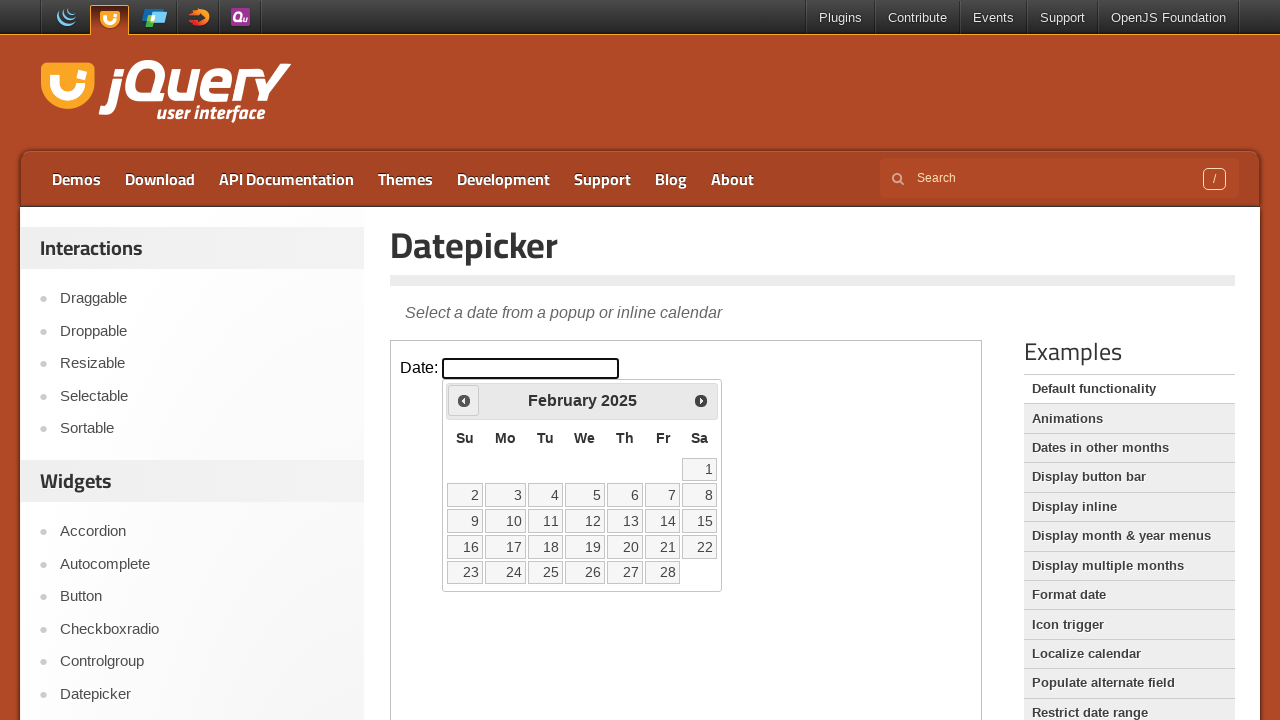

Clicked previous month button to navigate backwards at (464, 400) on iframe >> nth=0 >> internal:control=enter-frame >> span.ui-icon.ui-icon-circle-t
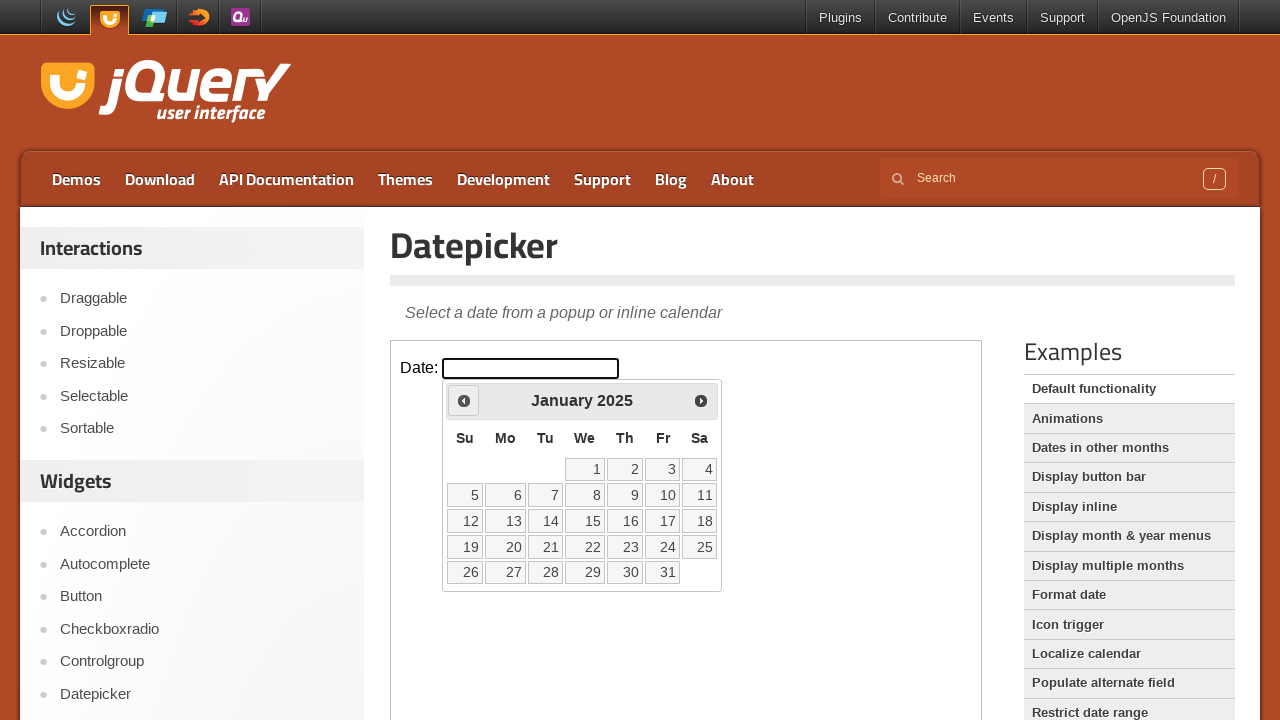

Retrieved current month 'January' and year '2025'
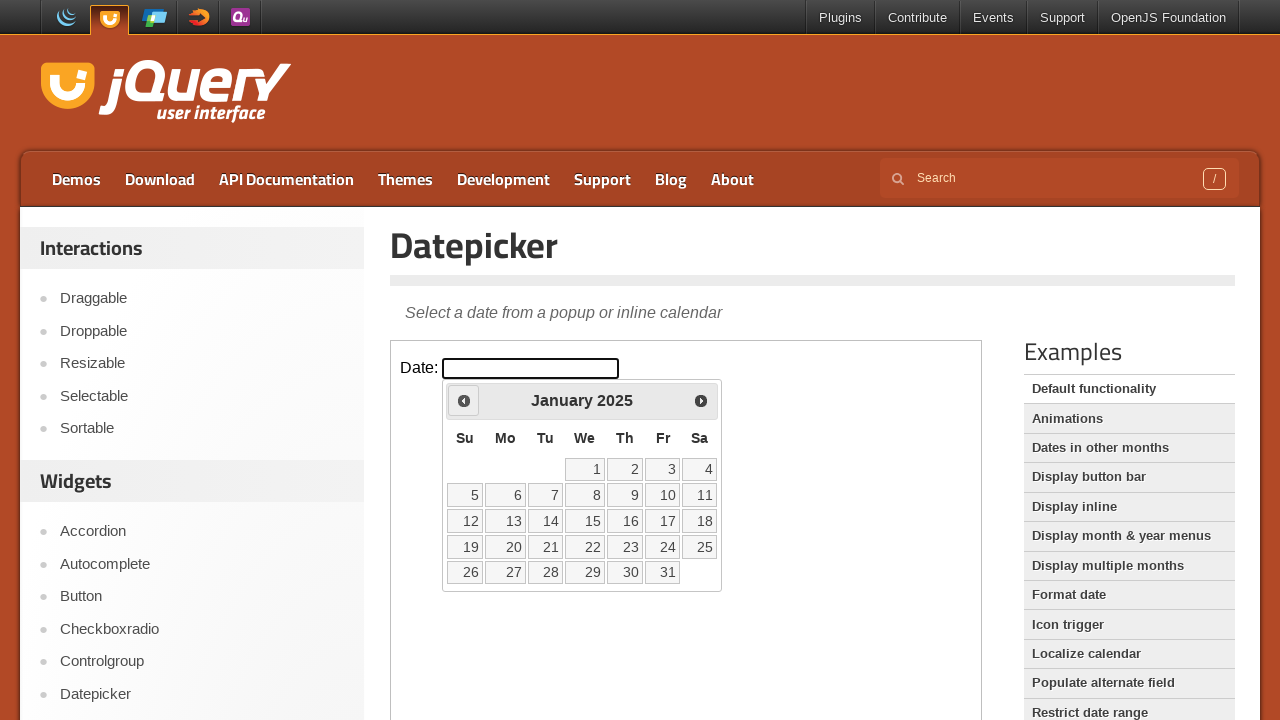

Clicked previous month button to navigate backwards at (464, 400) on iframe >> nth=0 >> internal:control=enter-frame >> span.ui-icon.ui-icon-circle-t
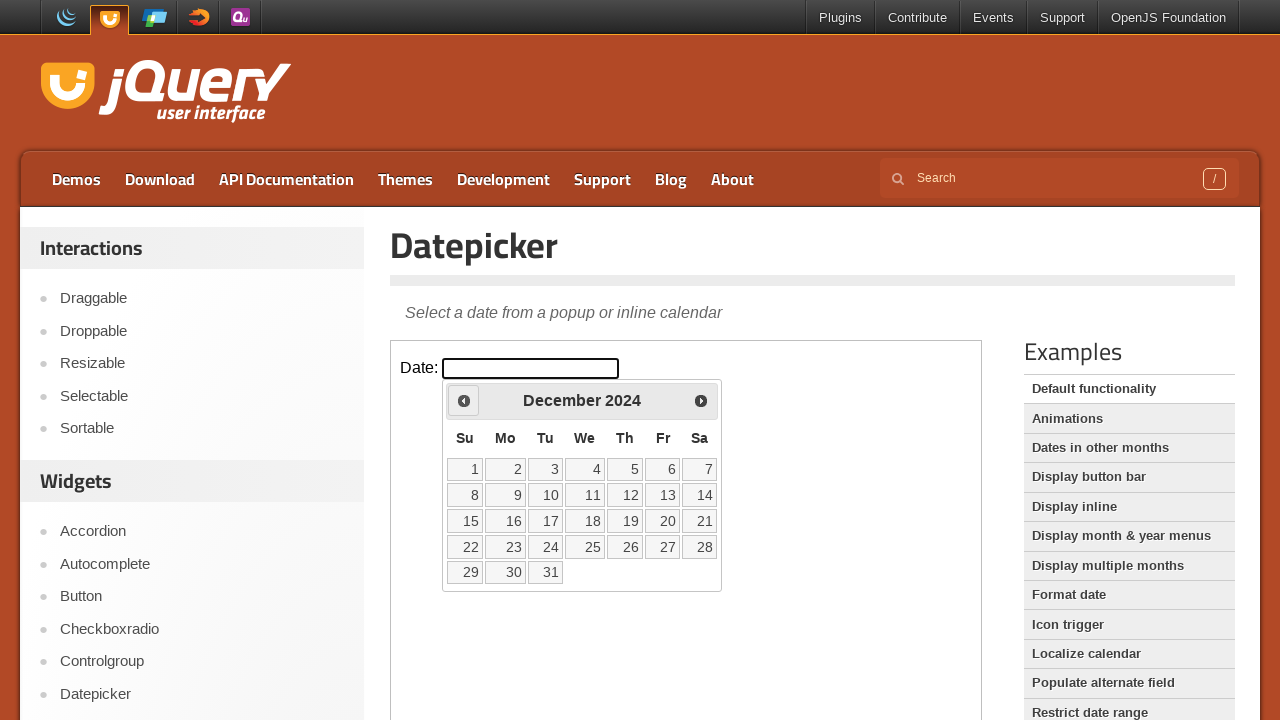

Retrieved current month 'December' and year '2024'
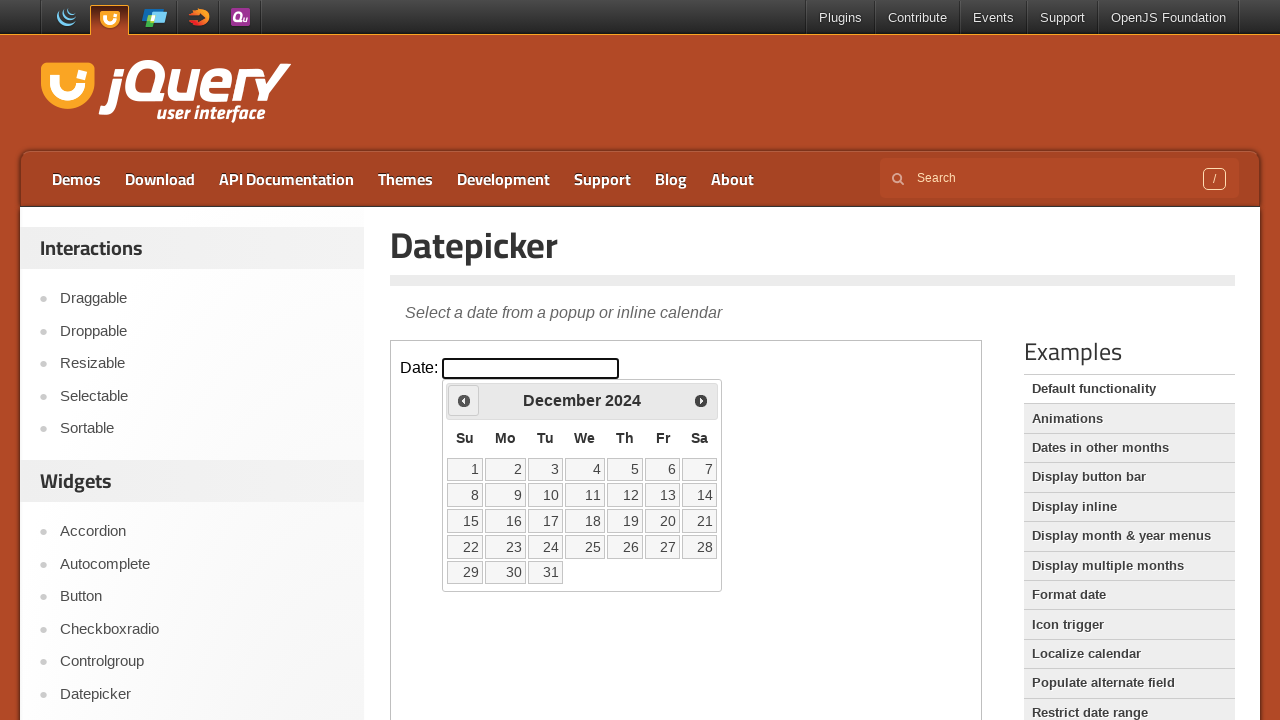

Clicked previous month button to navigate backwards at (464, 400) on iframe >> nth=0 >> internal:control=enter-frame >> span.ui-icon.ui-icon-circle-t
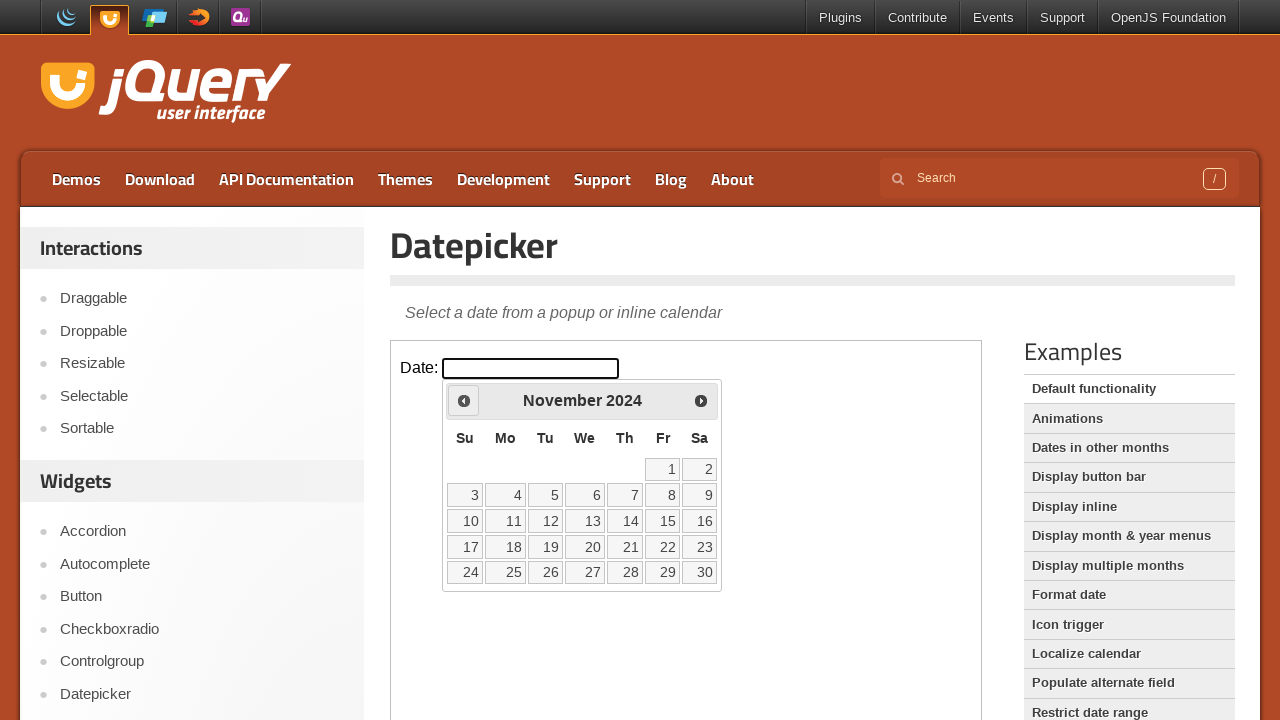

Retrieved current month 'November' and year '2024'
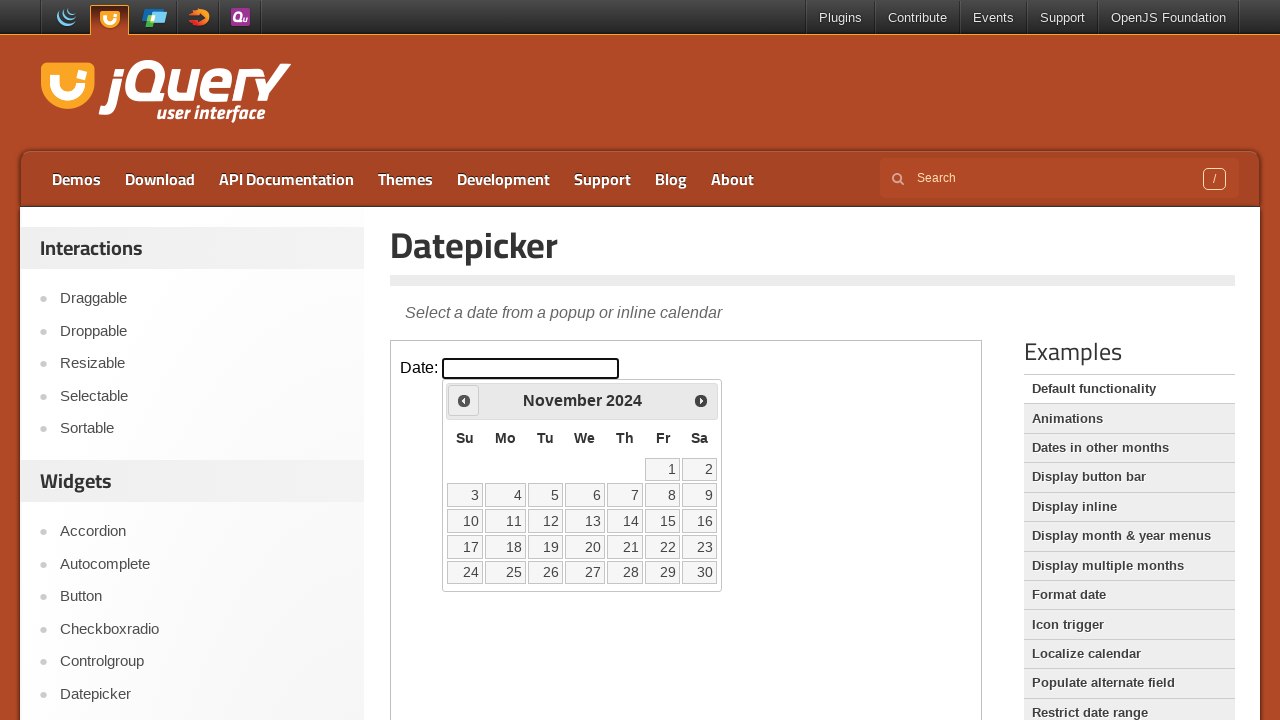

Clicked previous month button to navigate backwards at (464, 400) on iframe >> nth=0 >> internal:control=enter-frame >> span.ui-icon.ui-icon-circle-t
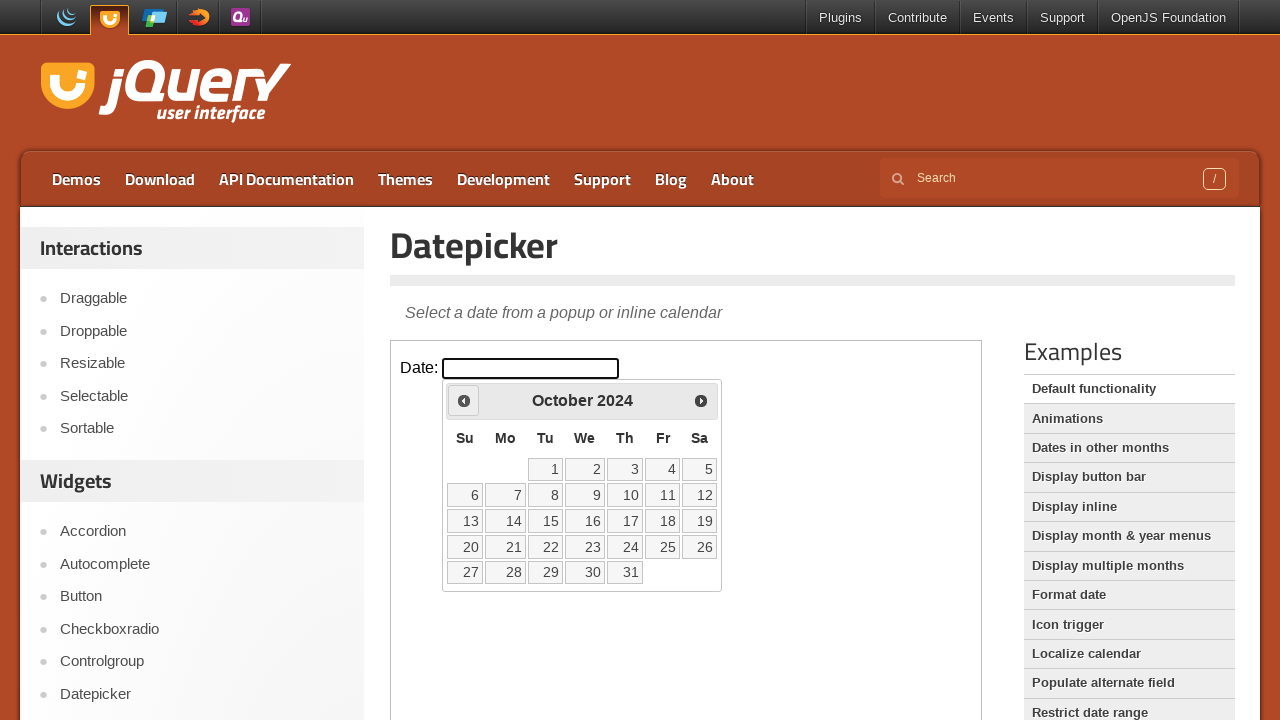

Retrieved current month 'October' and year '2024'
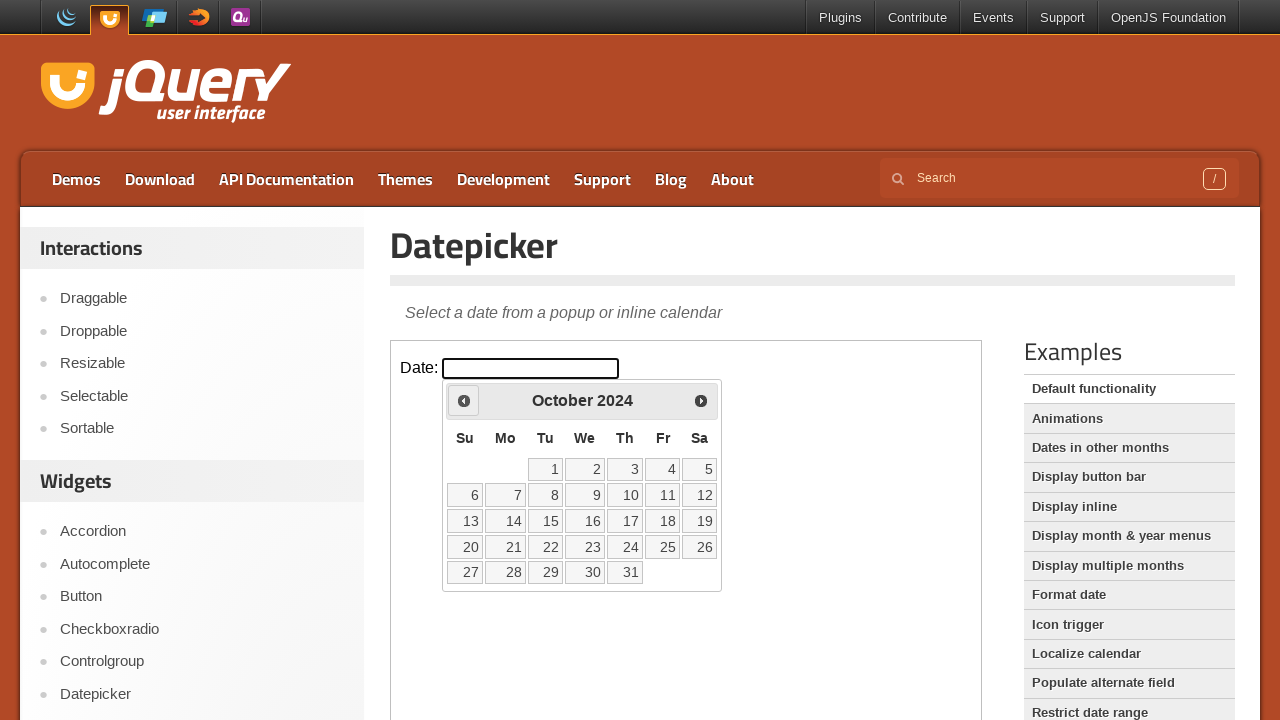

Clicked previous month button to navigate backwards at (464, 400) on iframe >> nth=0 >> internal:control=enter-frame >> span.ui-icon.ui-icon-circle-t
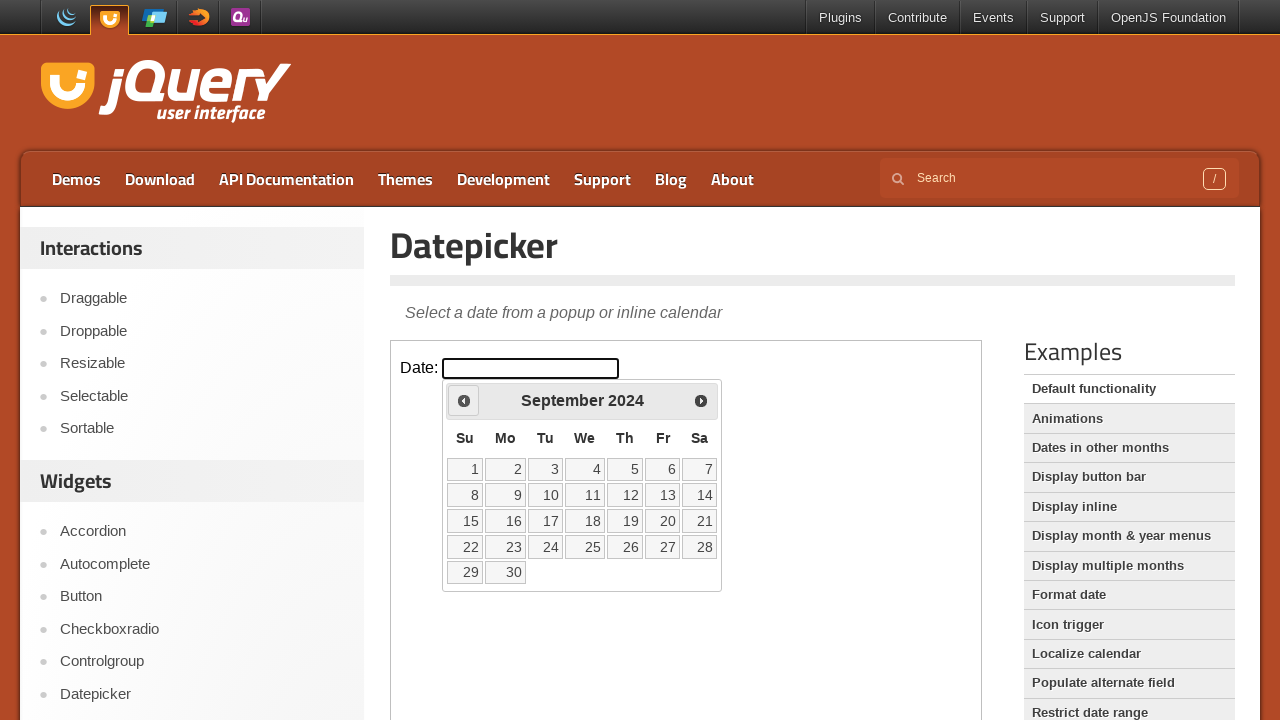

Retrieved current month 'September' and year '2024'
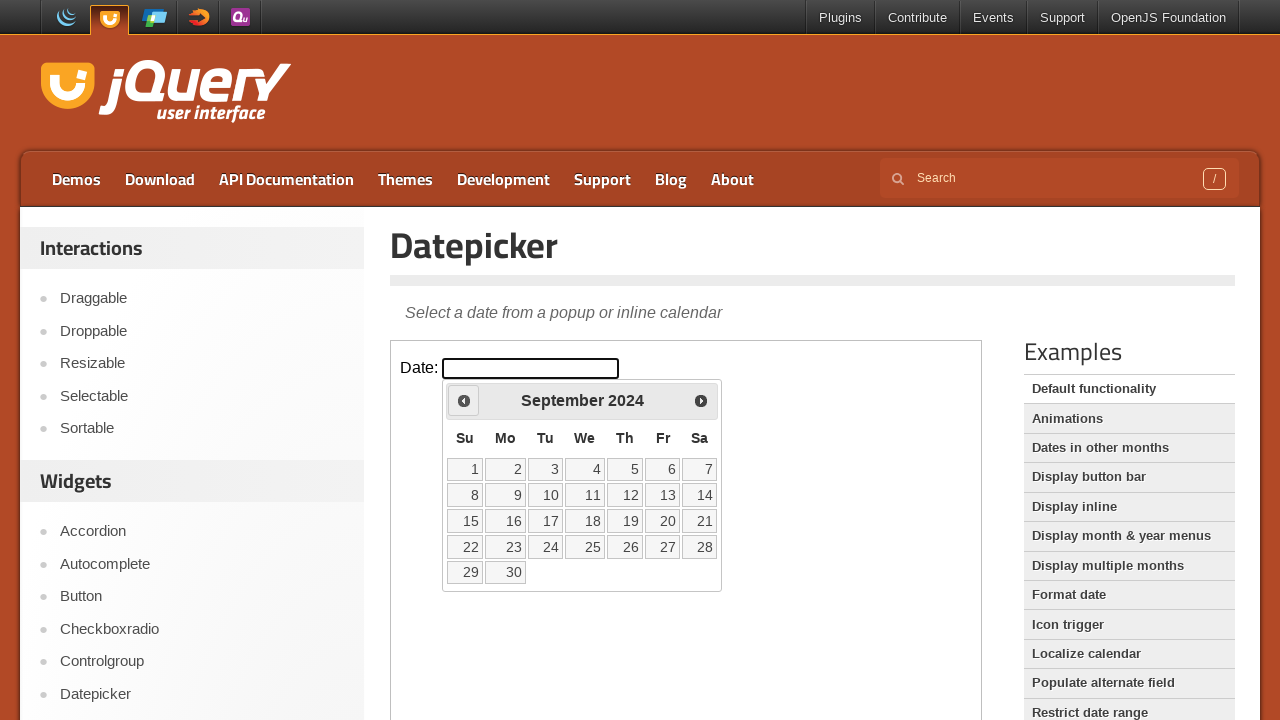

Clicked previous month button to navigate backwards at (464, 400) on iframe >> nth=0 >> internal:control=enter-frame >> span.ui-icon.ui-icon-circle-t
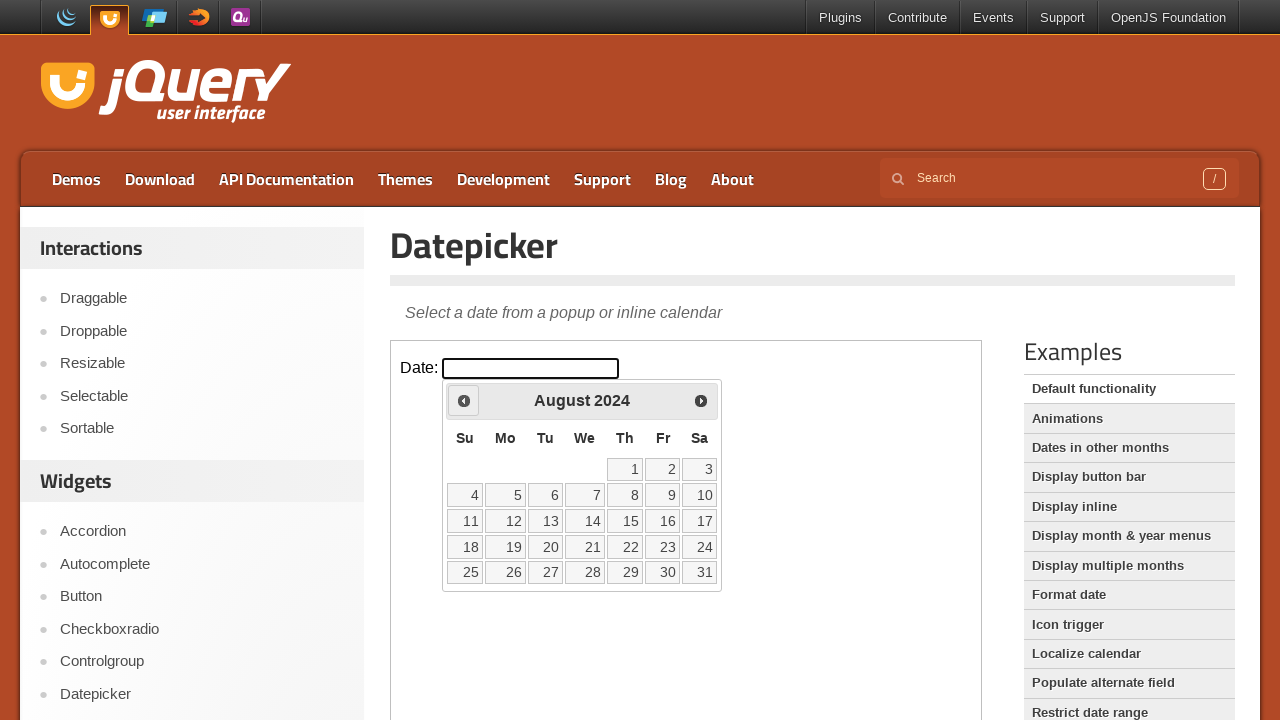

Retrieved current month 'August' and year '2024'
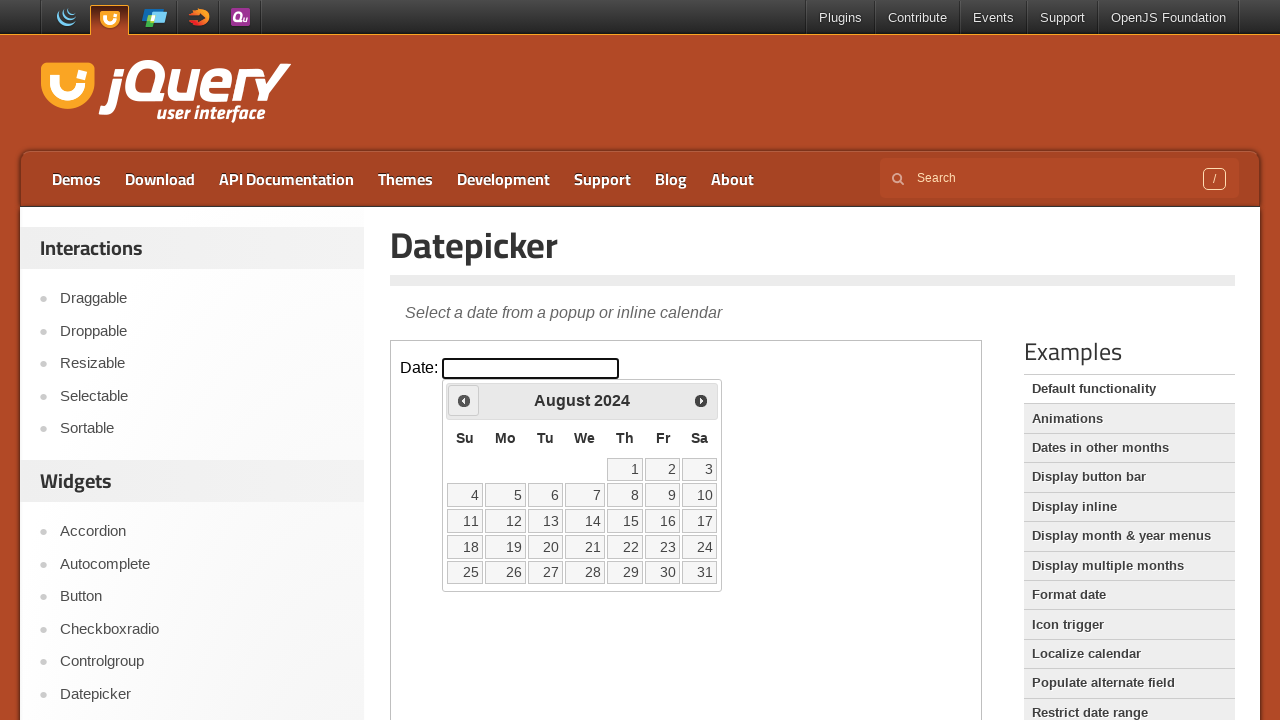

Clicked previous month button to navigate backwards at (464, 400) on iframe >> nth=0 >> internal:control=enter-frame >> span.ui-icon.ui-icon-circle-t
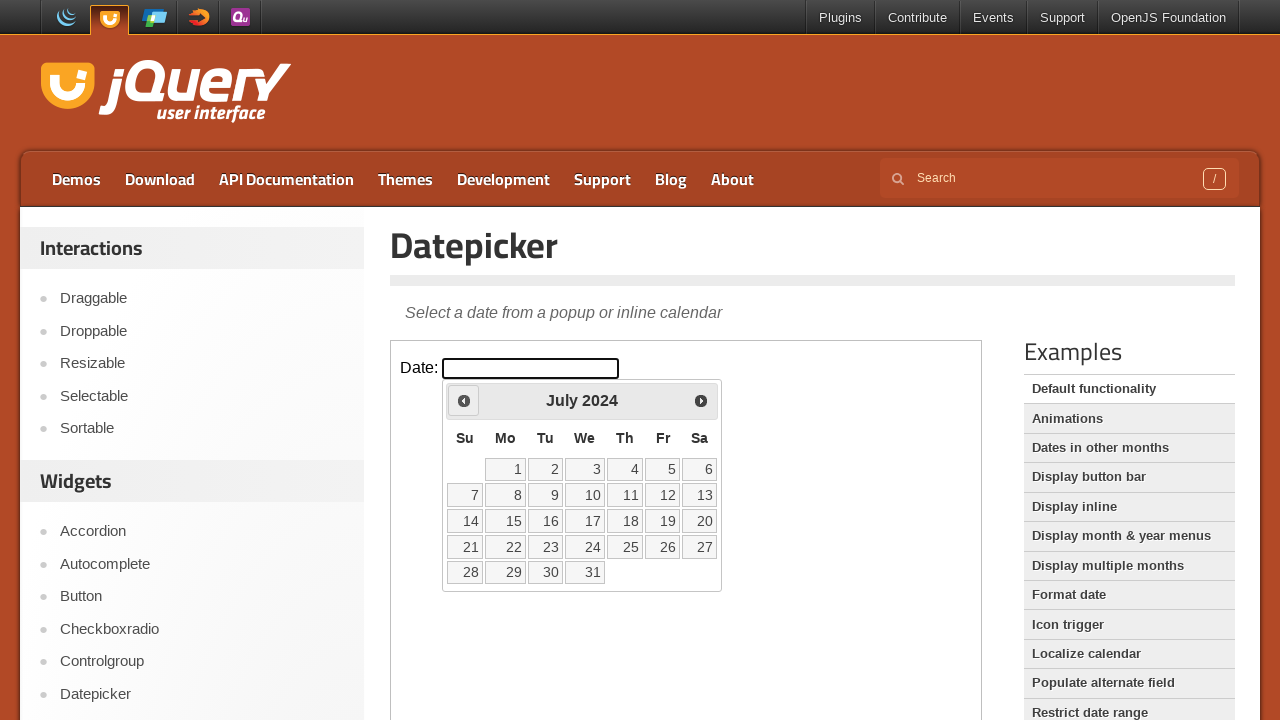

Retrieved current month 'July' and year '2024'
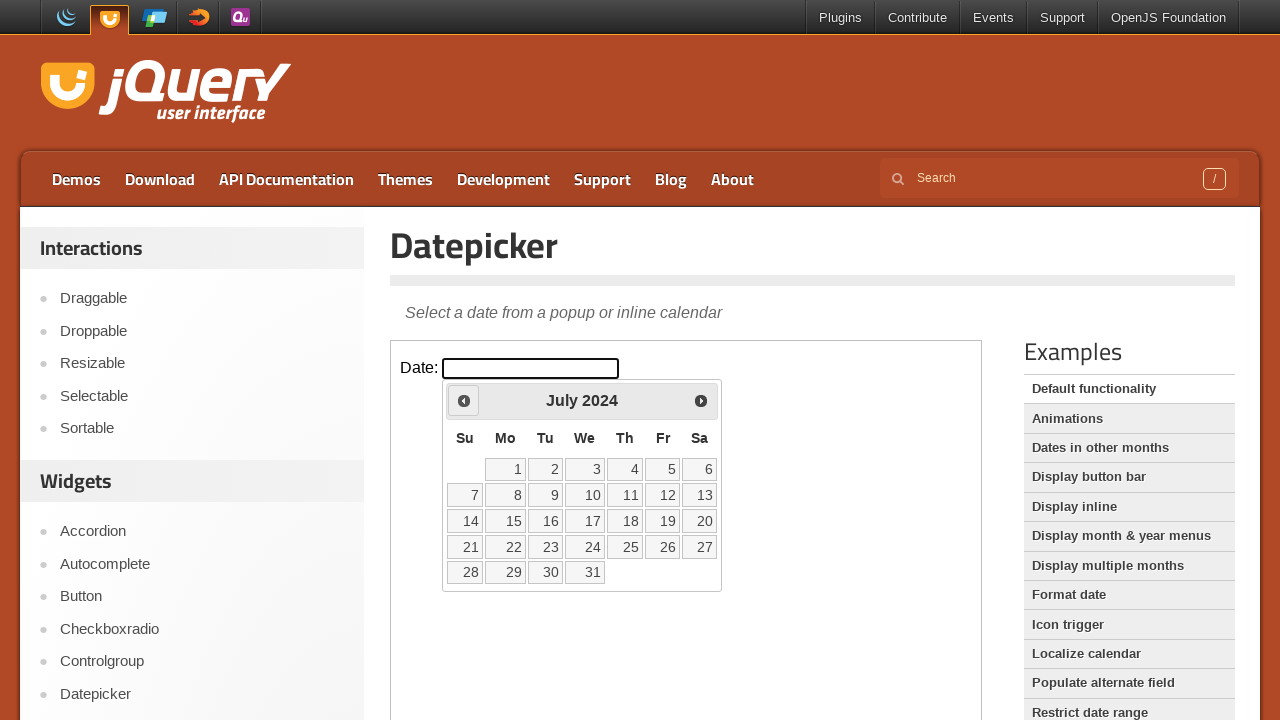

Clicked previous month button to navigate backwards at (464, 400) on iframe >> nth=0 >> internal:control=enter-frame >> span.ui-icon.ui-icon-circle-t
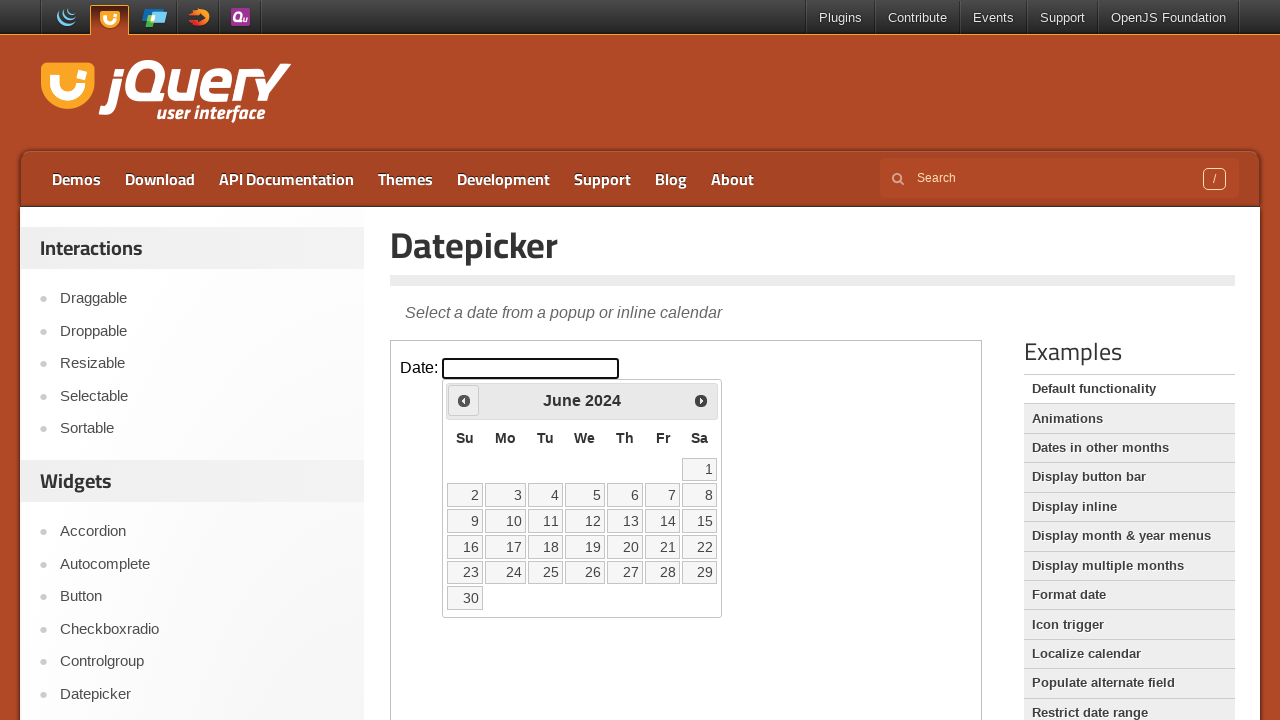

Retrieved current month 'June' and year '2024'
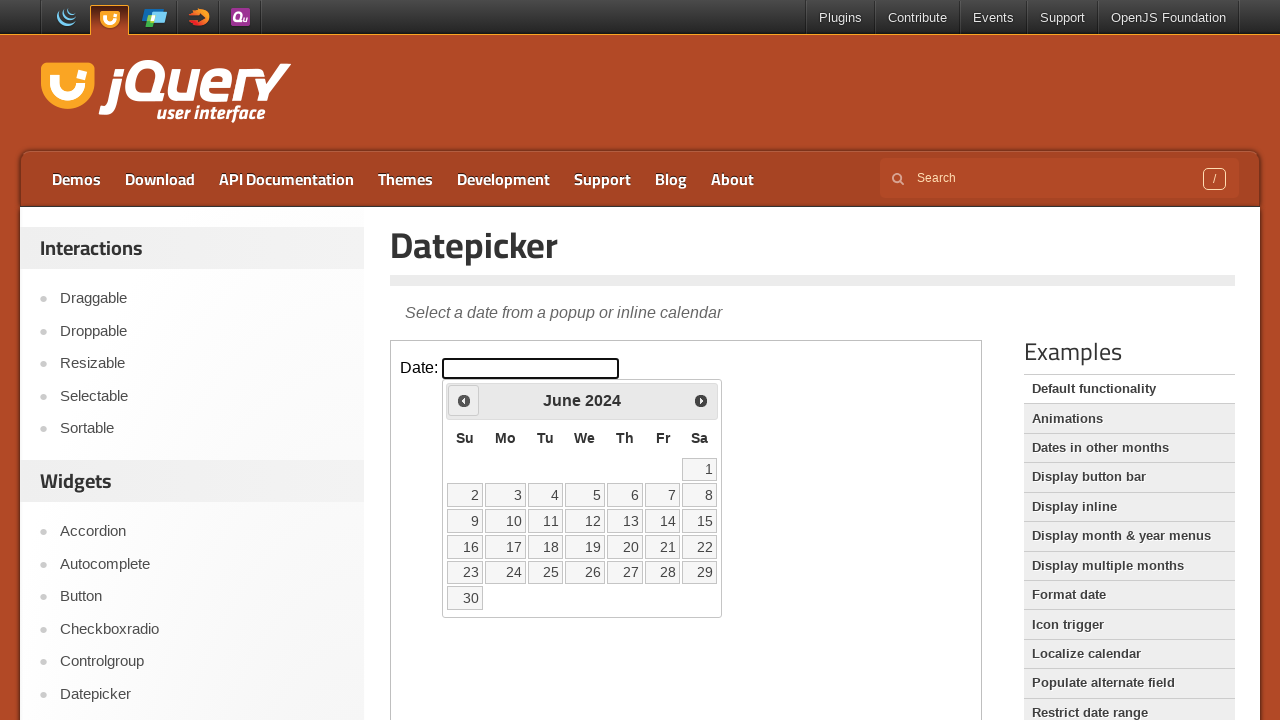

Clicked previous month button to navigate backwards at (464, 400) on iframe >> nth=0 >> internal:control=enter-frame >> span.ui-icon.ui-icon-circle-t
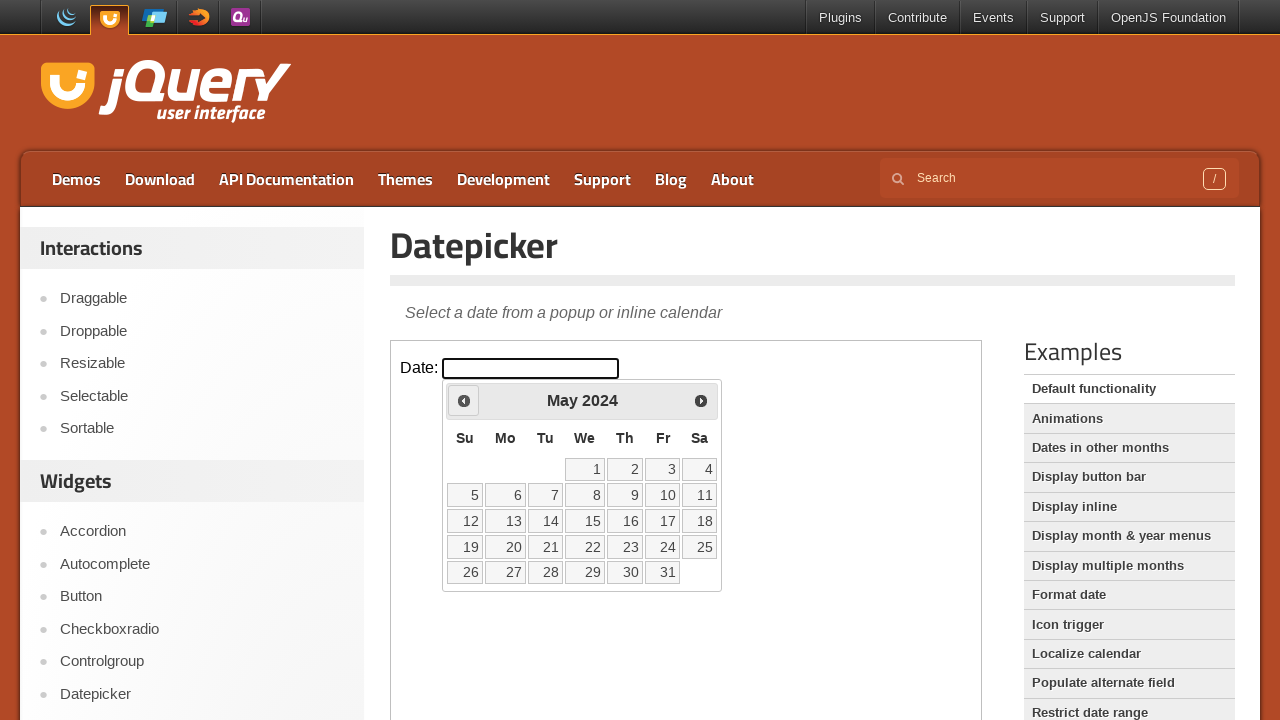

Retrieved current month 'May' and year '2024'
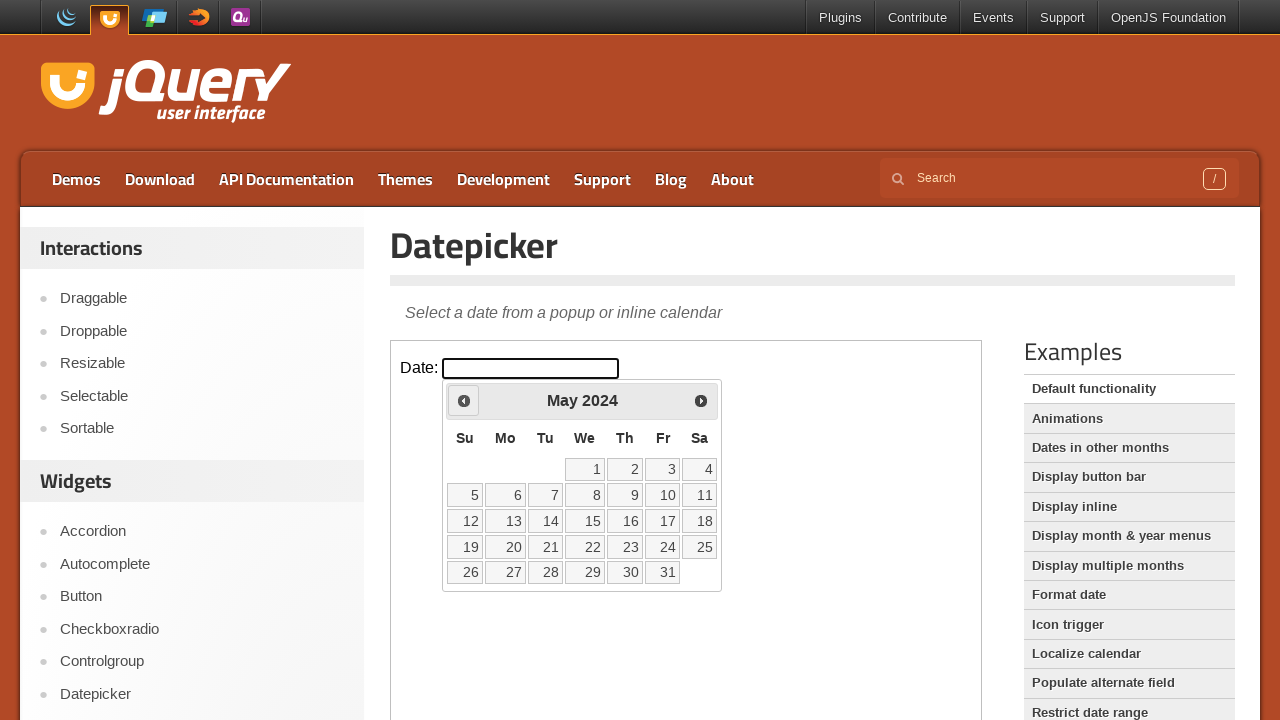

Clicked previous month button to navigate backwards at (464, 400) on iframe >> nth=0 >> internal:control=enter-frame >> span.ui-icon.ui-icon-circle-t
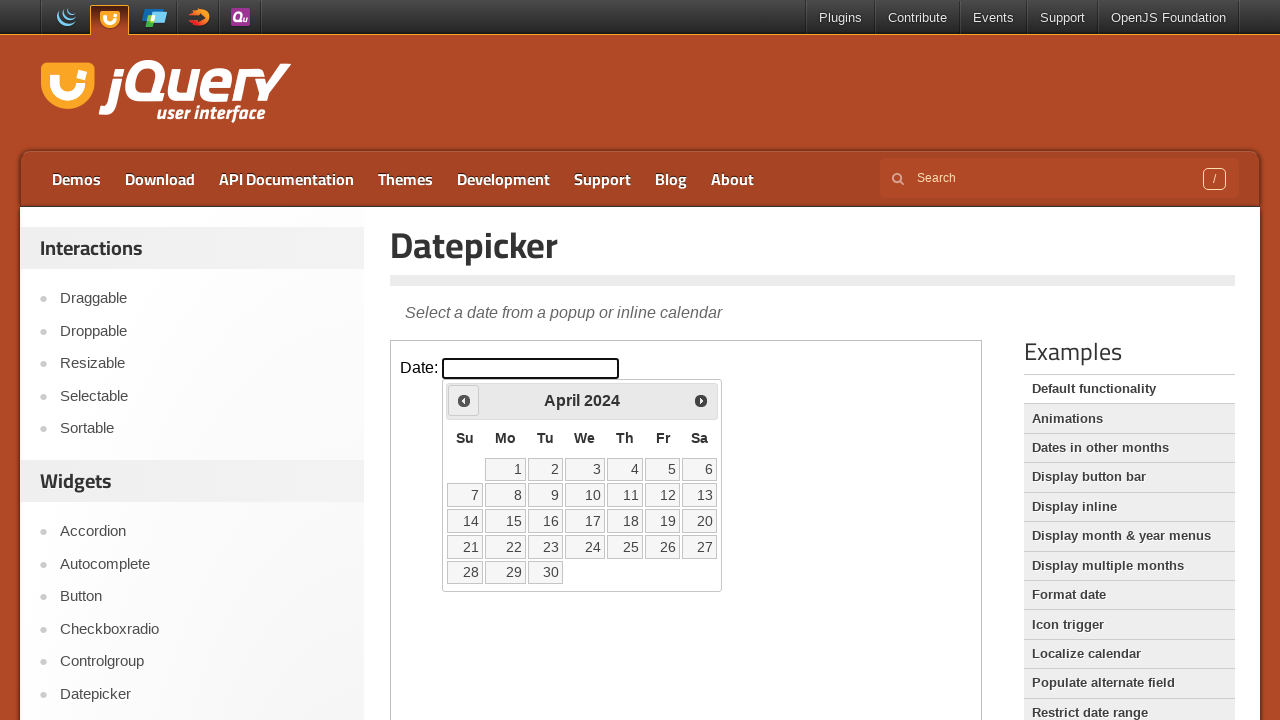

Retrieved current month 'April' and year '2024'
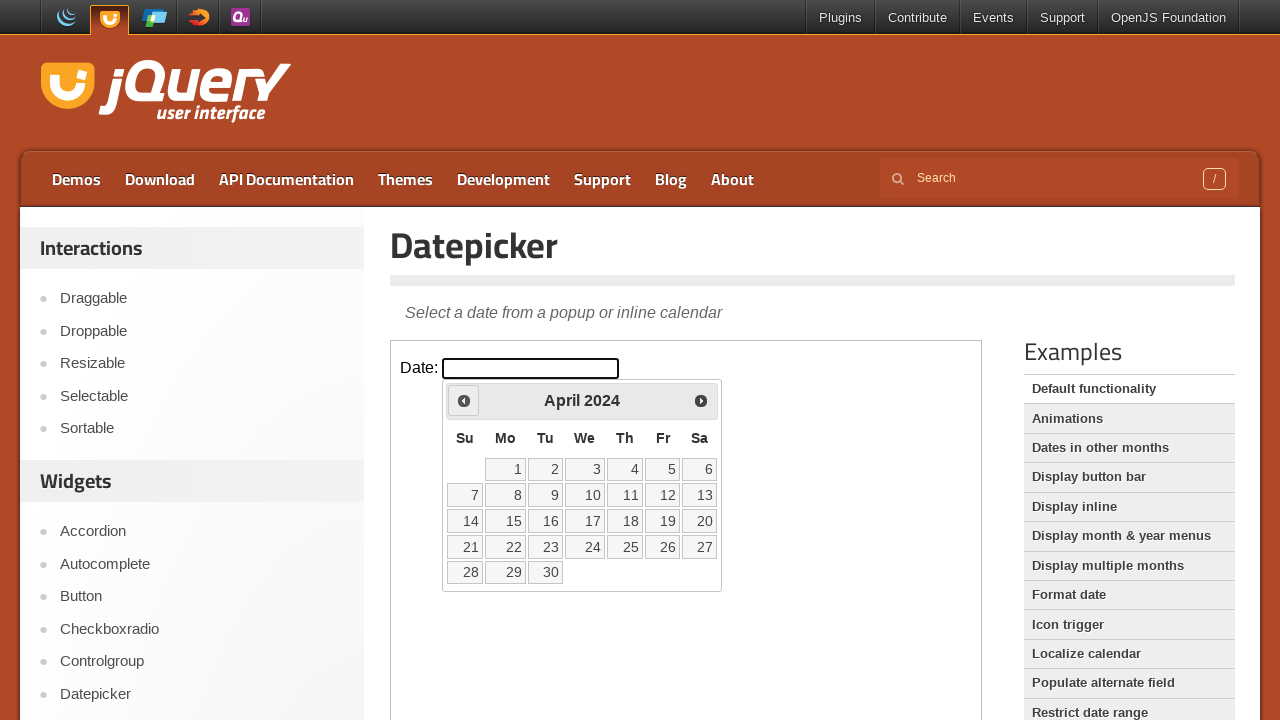

Clicked previous month button to navigate backwards at (464, 400) on iframe >> nth=0 >> internal:control=enter-frame >> span.ui-icon.ui-icon-circle-t
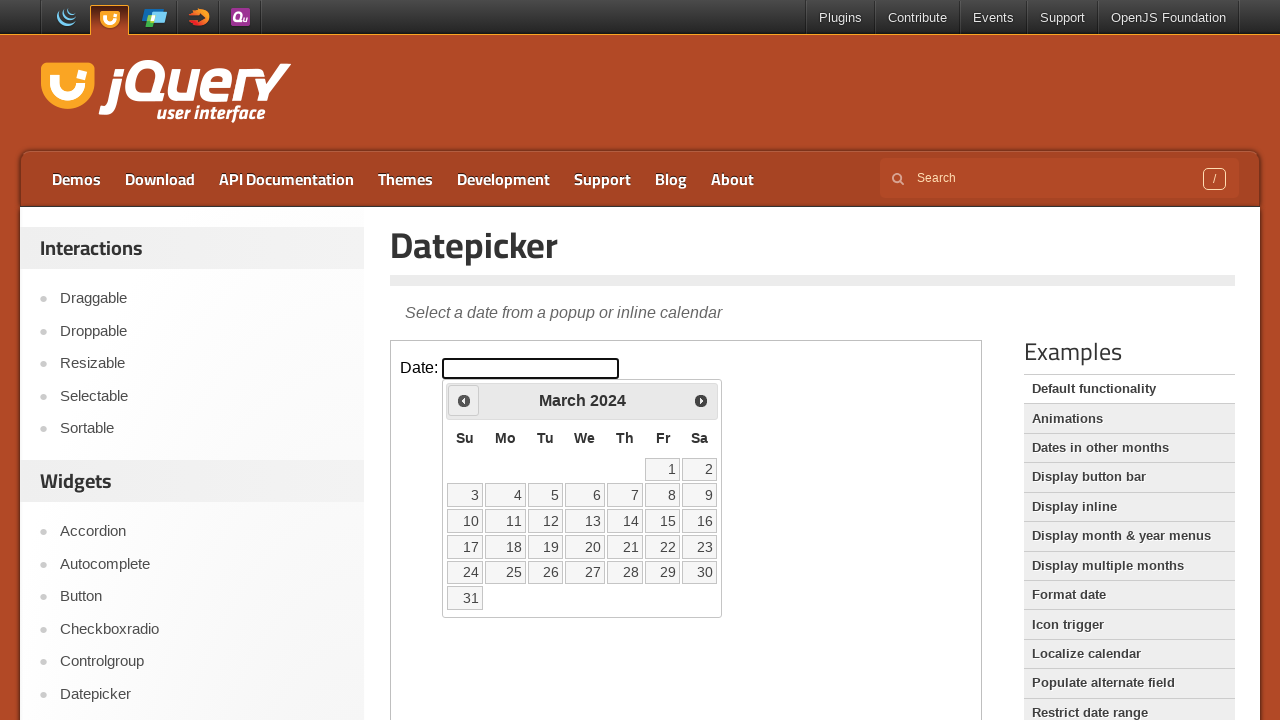

Retrieved current month 'March' and year '2024'
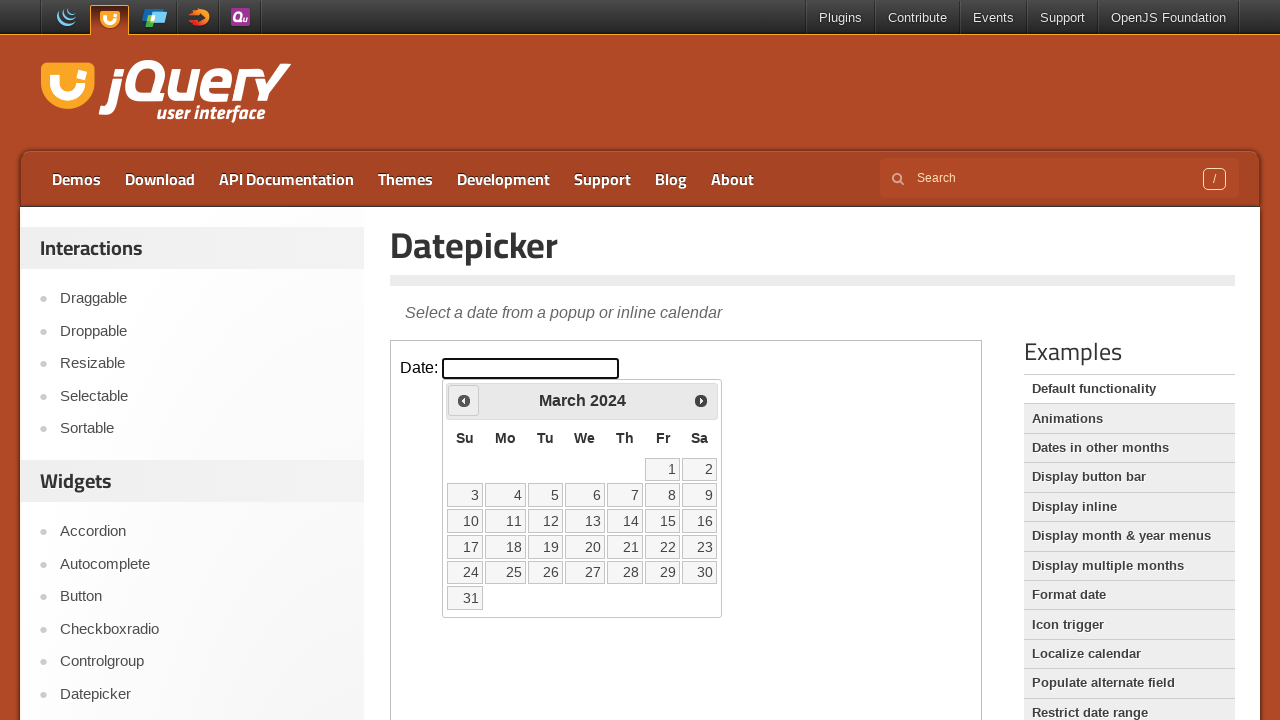

Clicked previous month button to navigate backwards at (464, 400) on iframe >> nth=0 >> internal:control=enter-frame >> span.ui-icon.ui-icon-circle-t
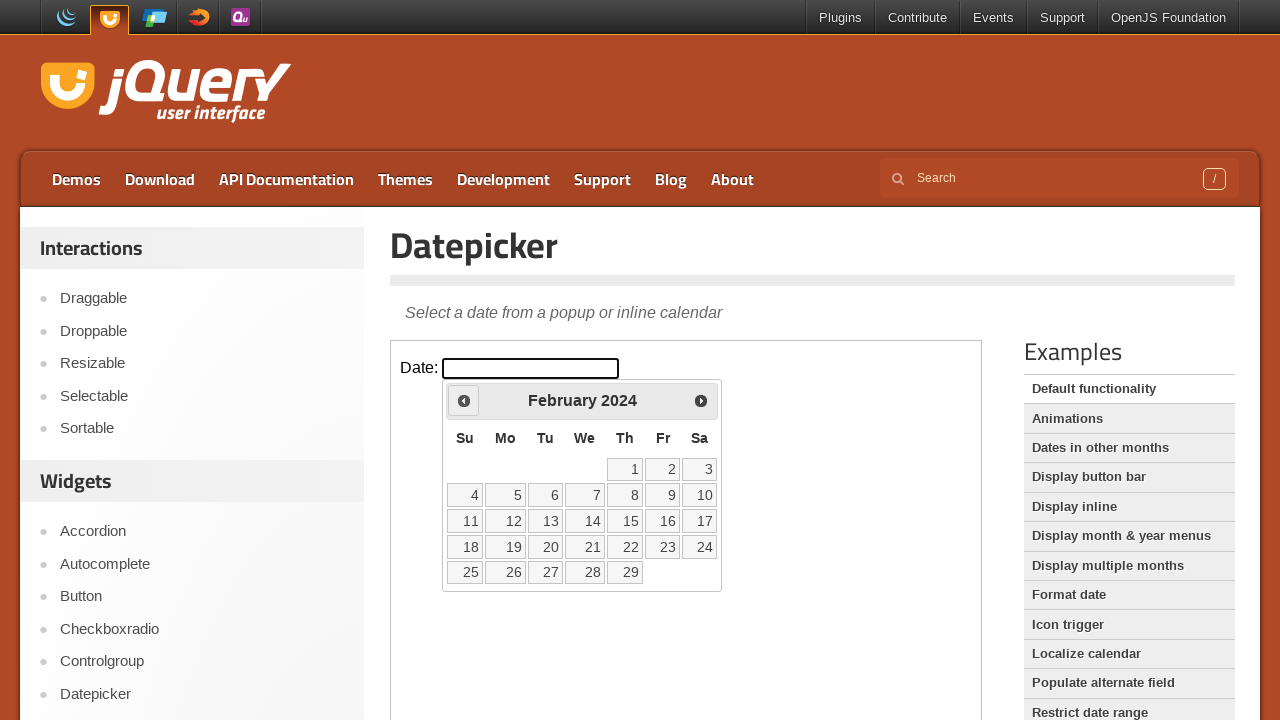

Retrieved current month 'February' and year '2024'
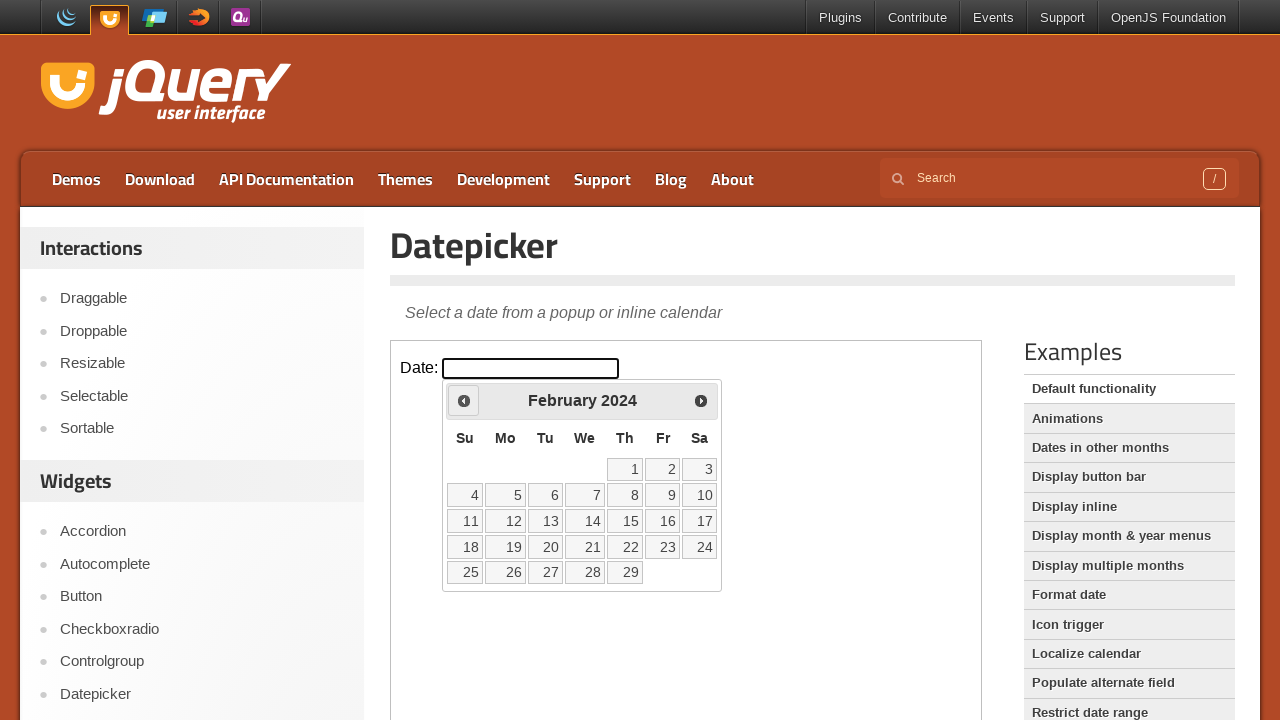

Clicked previous month button to navigate backwards at (464, 400) on iframe >> nth=0 >> internal:control=enter-frame >> span.ui-icon.ui-icon-circle-t
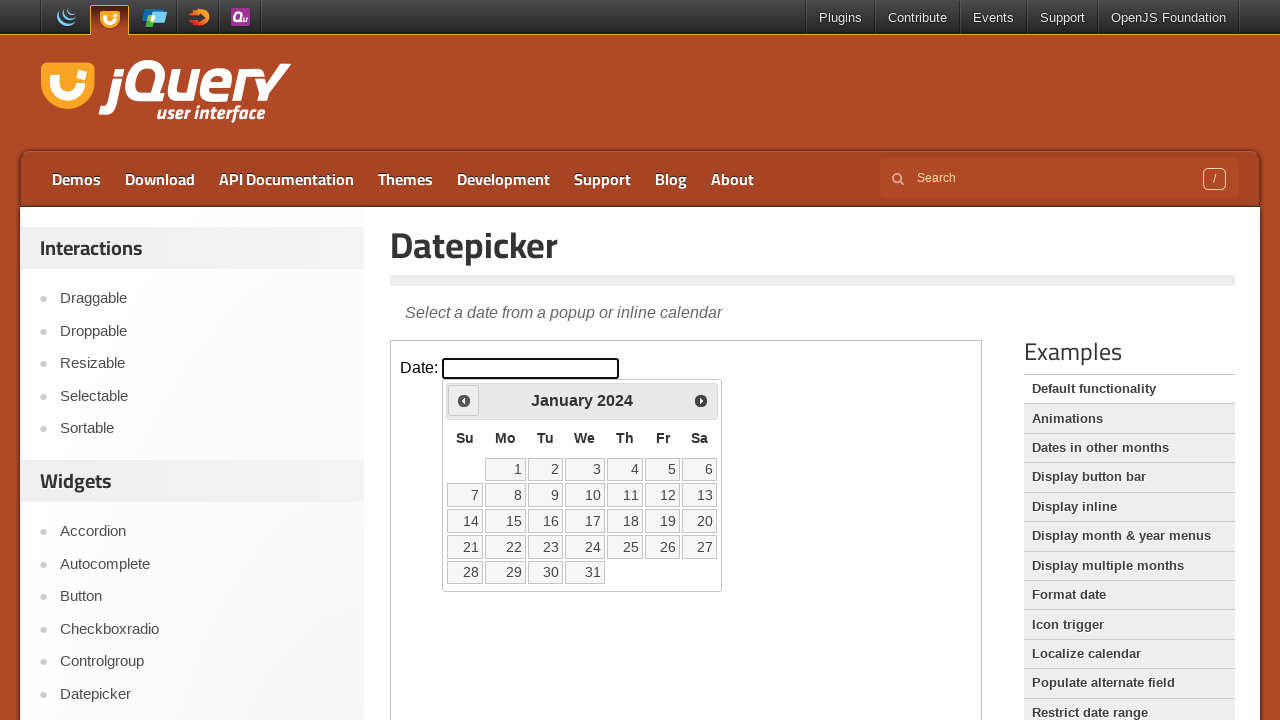

Retrieved current month 'January' and year '2024'
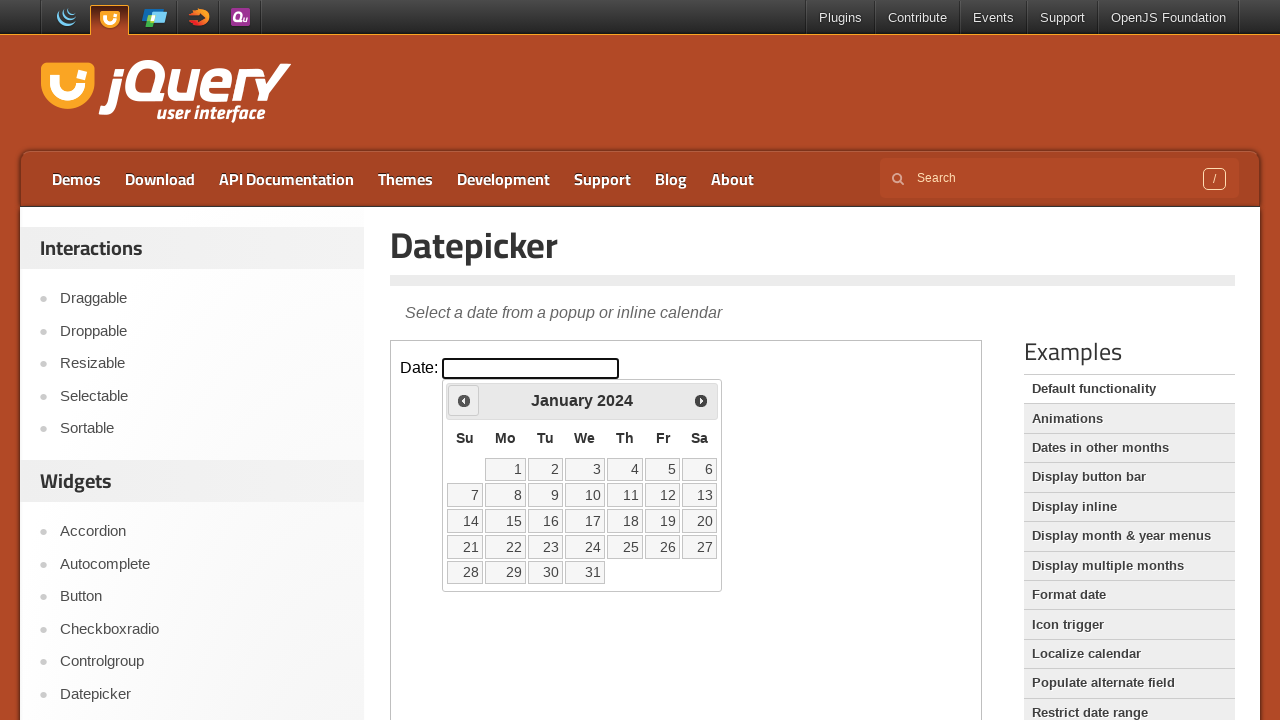

Clicked previous month button to navigate backwards at (464, 400) on iframe >> nth=0 >> internal:control=enter-frame >> span.ui-icon.ui-icon-circle-t
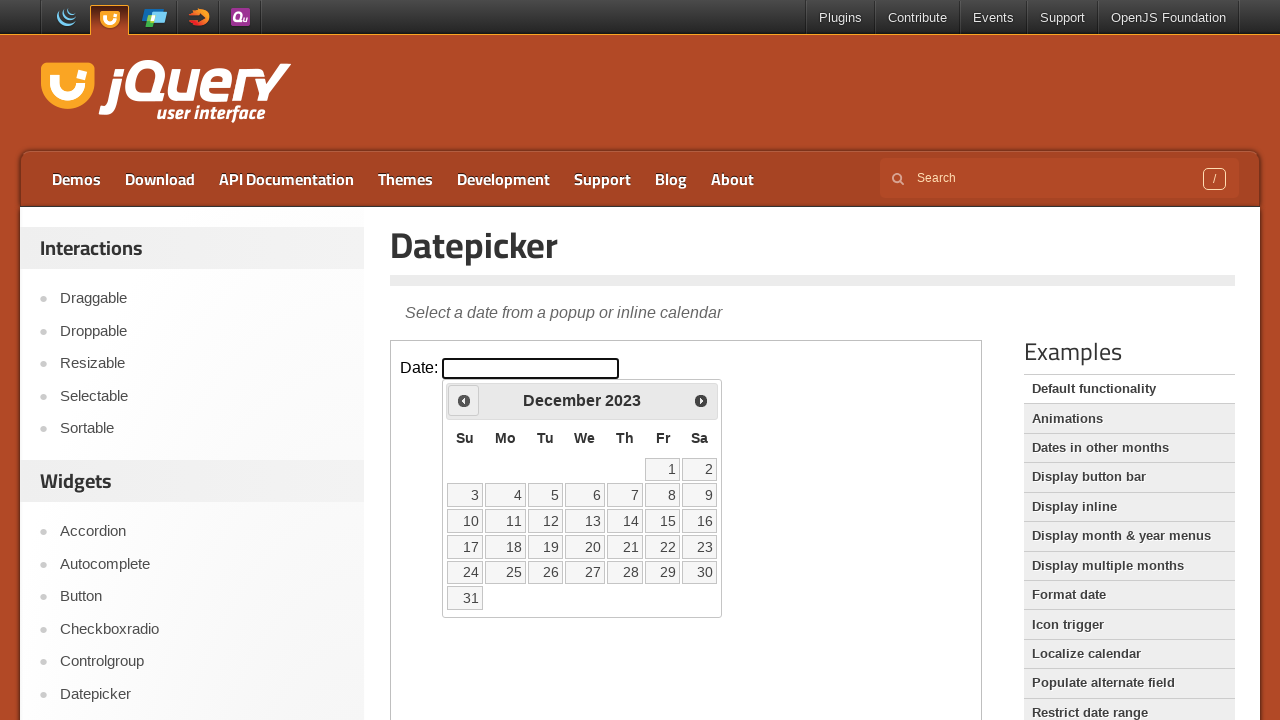

Retrieved current month 'December' and year '2023'
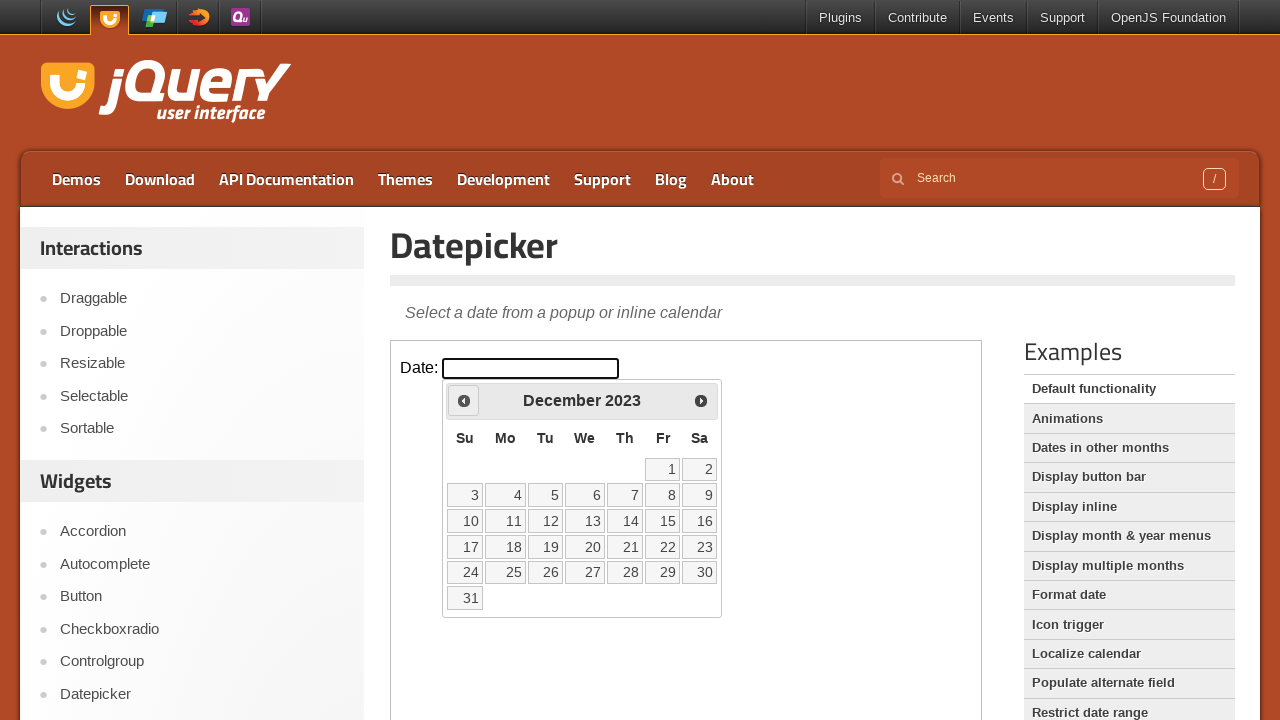

Clicked previous month button to navigate backwards at (464, 400) on iframe >> nth=0 >> internal:control=enter-frame >> span.ui-icon.ui-icon-circle-t
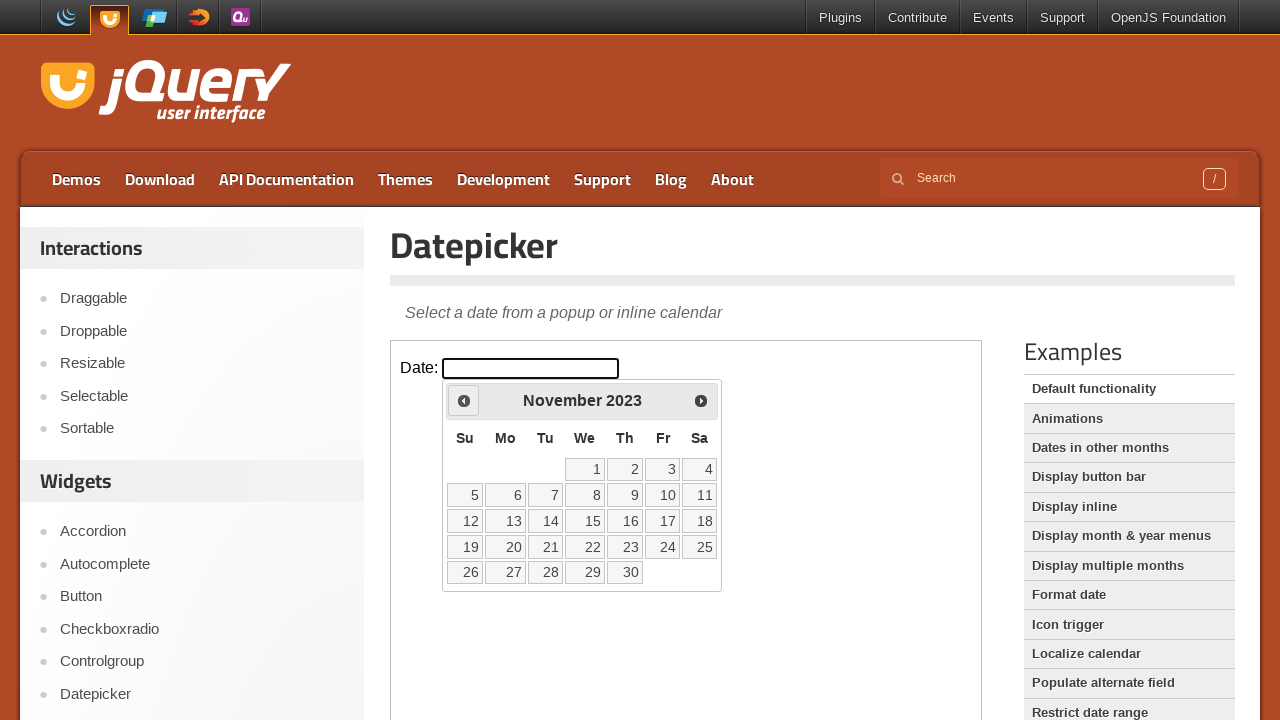

Retrieved current month 'November' and year '2023'
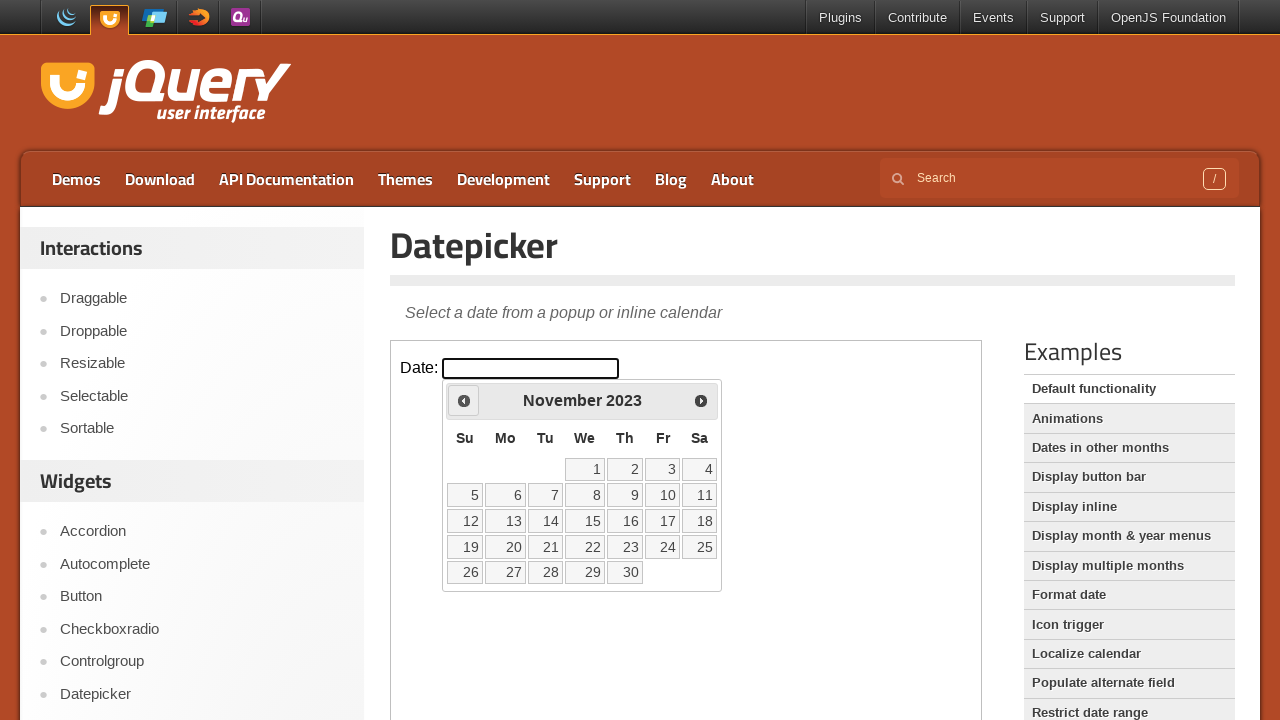

Clicked previous month button to navigate backwards at (464, 400) on iframe >> nth=0 >> internal:control=enter-frame >> span.ui-icon.ui-icon-circle-t
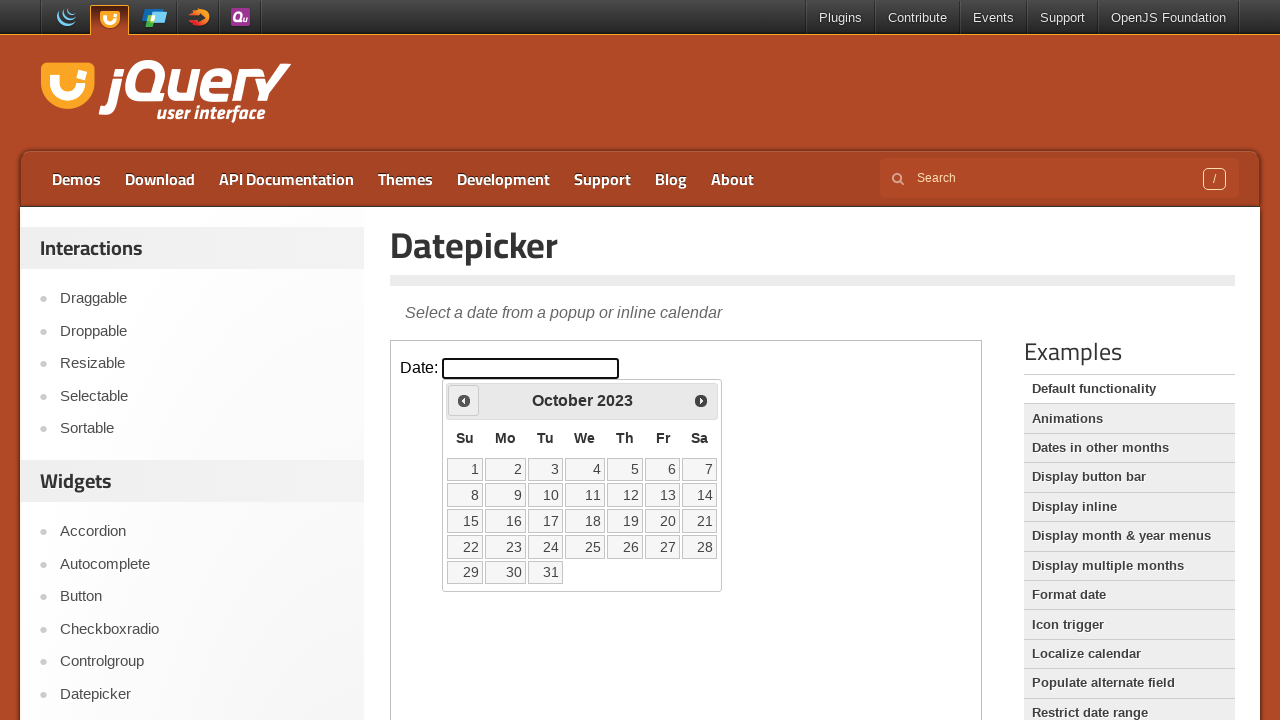

Retrieved current month 'October' and year '2023'
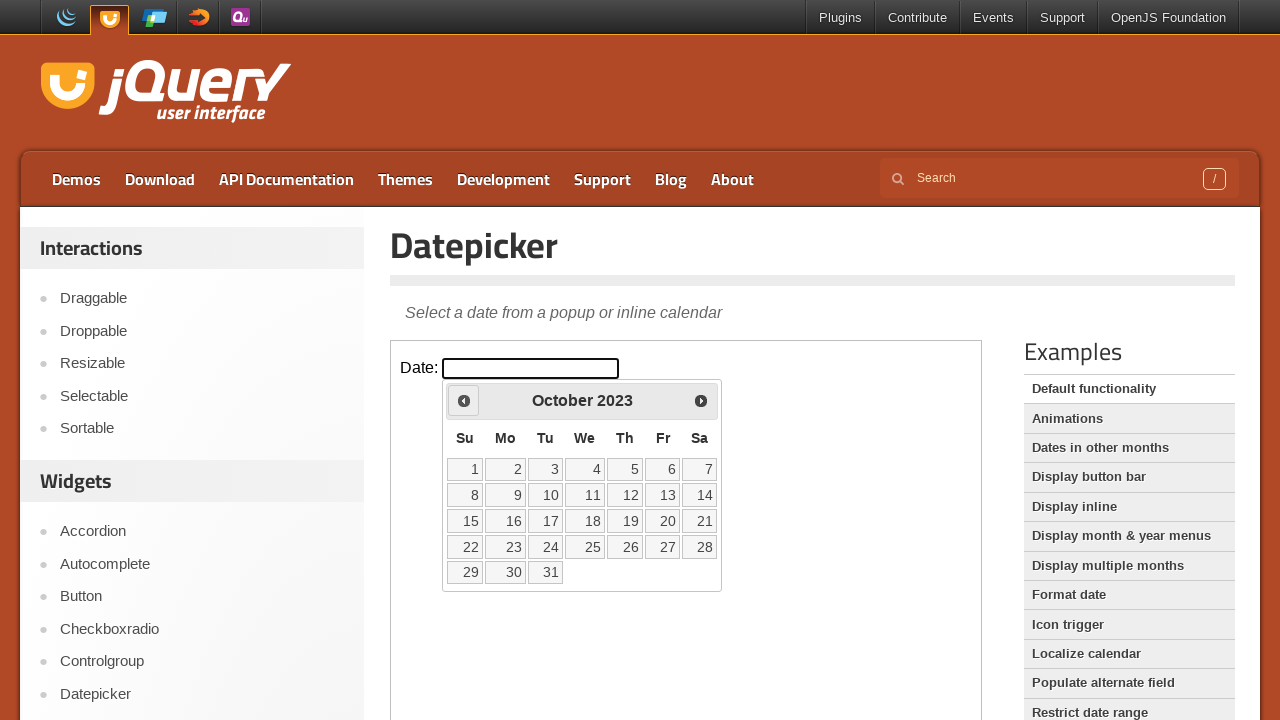

Clicked previous month button to navigate backwards at (464, 400) on iframe >> nth=0 >> internal:control=enter-frame >> span.ui-icon.ui-icon-circle-t
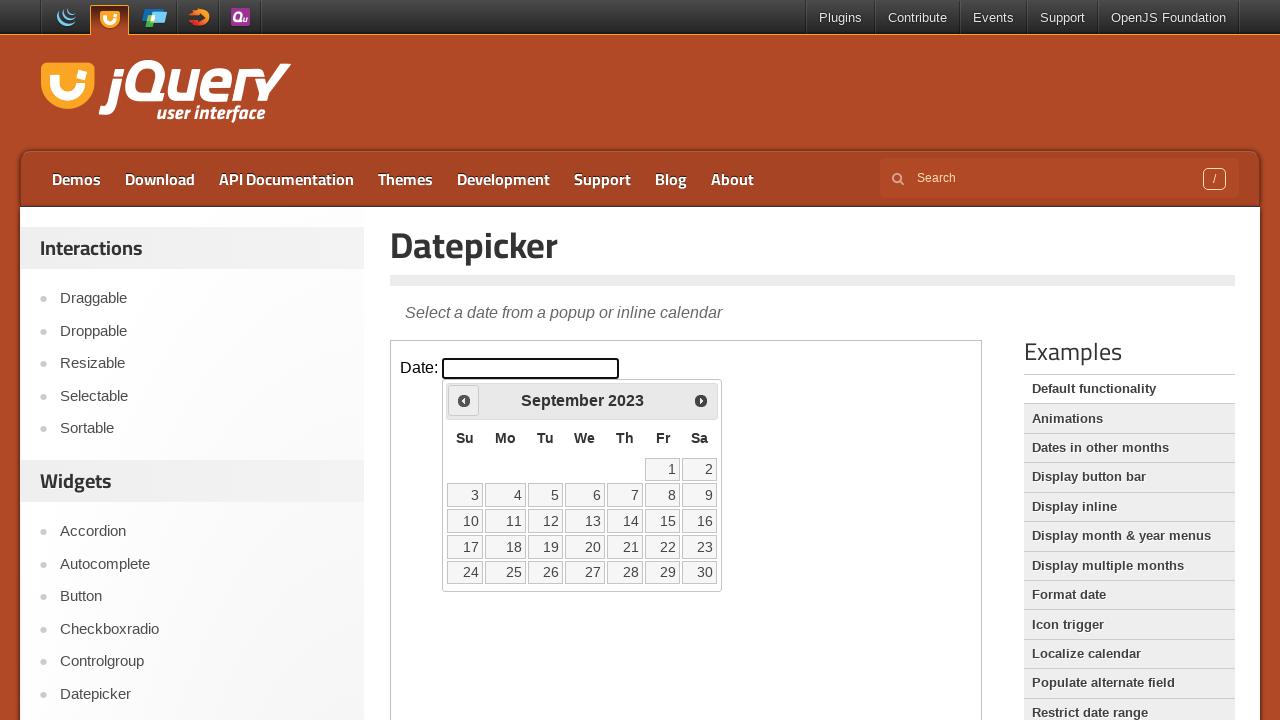

Retrieved current month 'September' and year '2023'
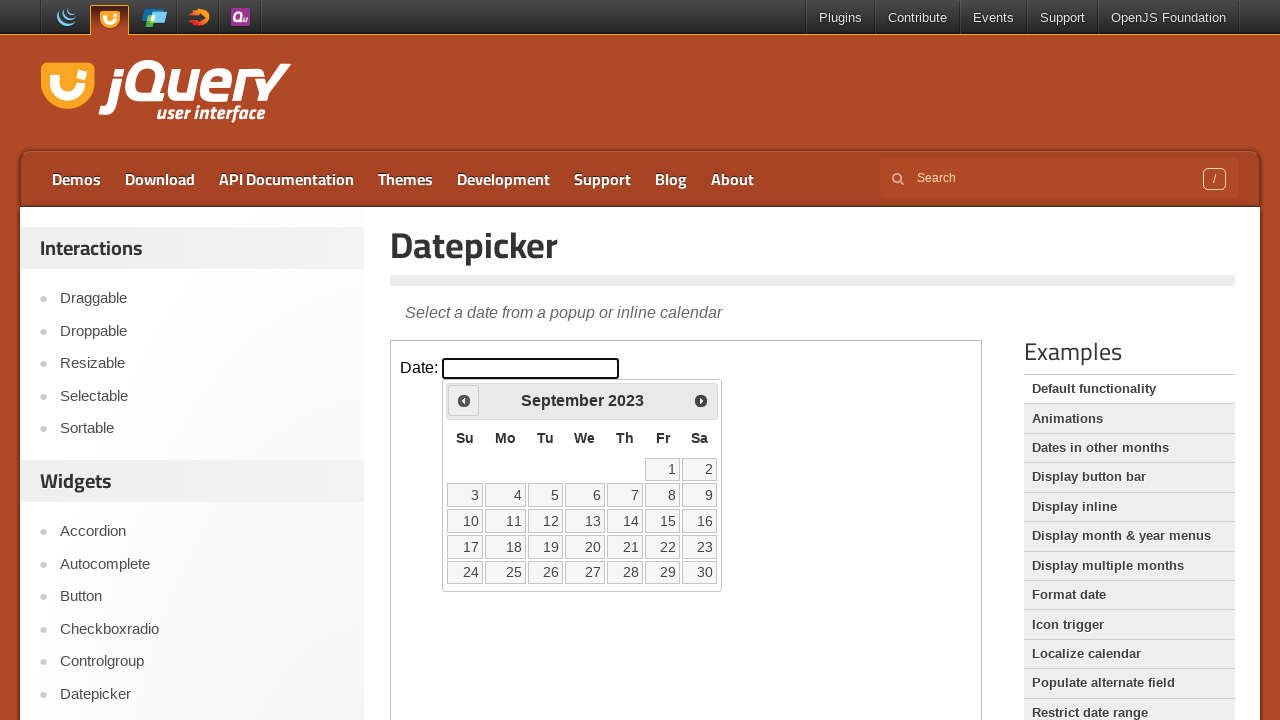

Clicked previous month button to navigate backwards at (464, 400) on iframe >> nth=0 >> internal:control=enter-frame >> span.ui-icon.ui-icon-circle-t
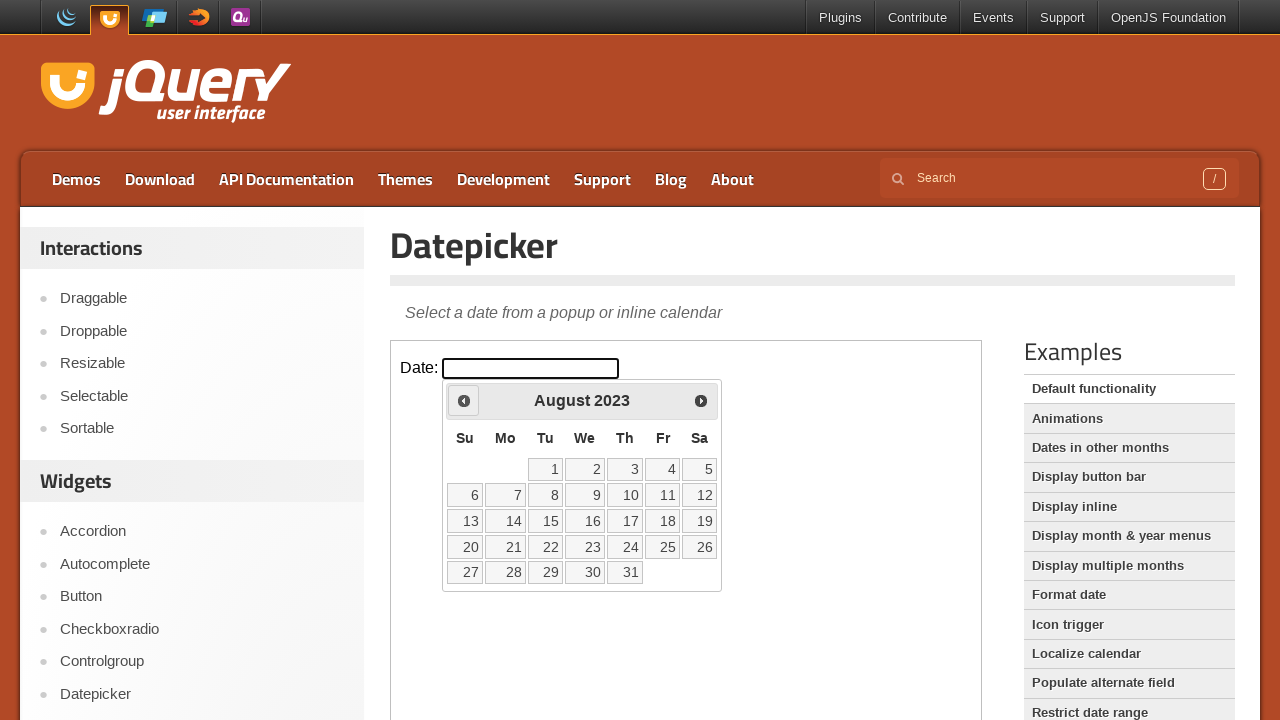

Retrieved current month 'August' and year '2023'
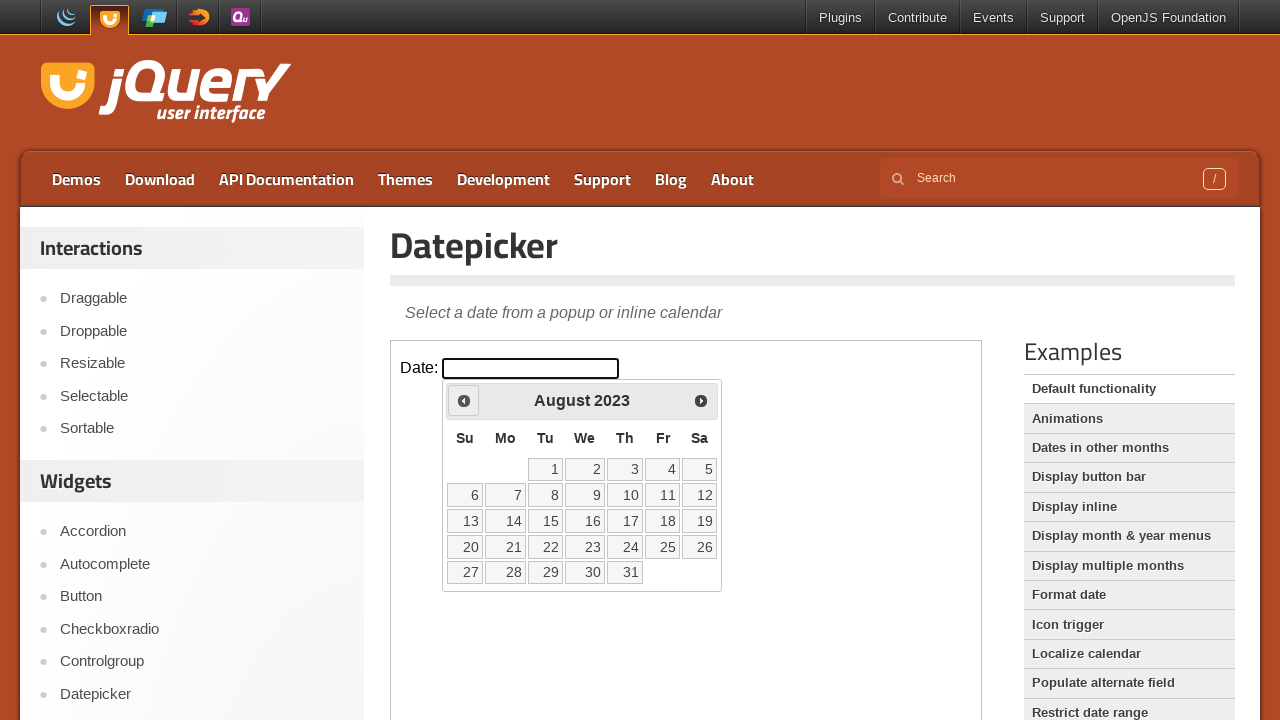

Clicked previous month button to navigate backwards at (464, 400) on iframe >> nth=0 >> internal:control=enter-frame >> span.ui-icon.ui-icon-circle-t
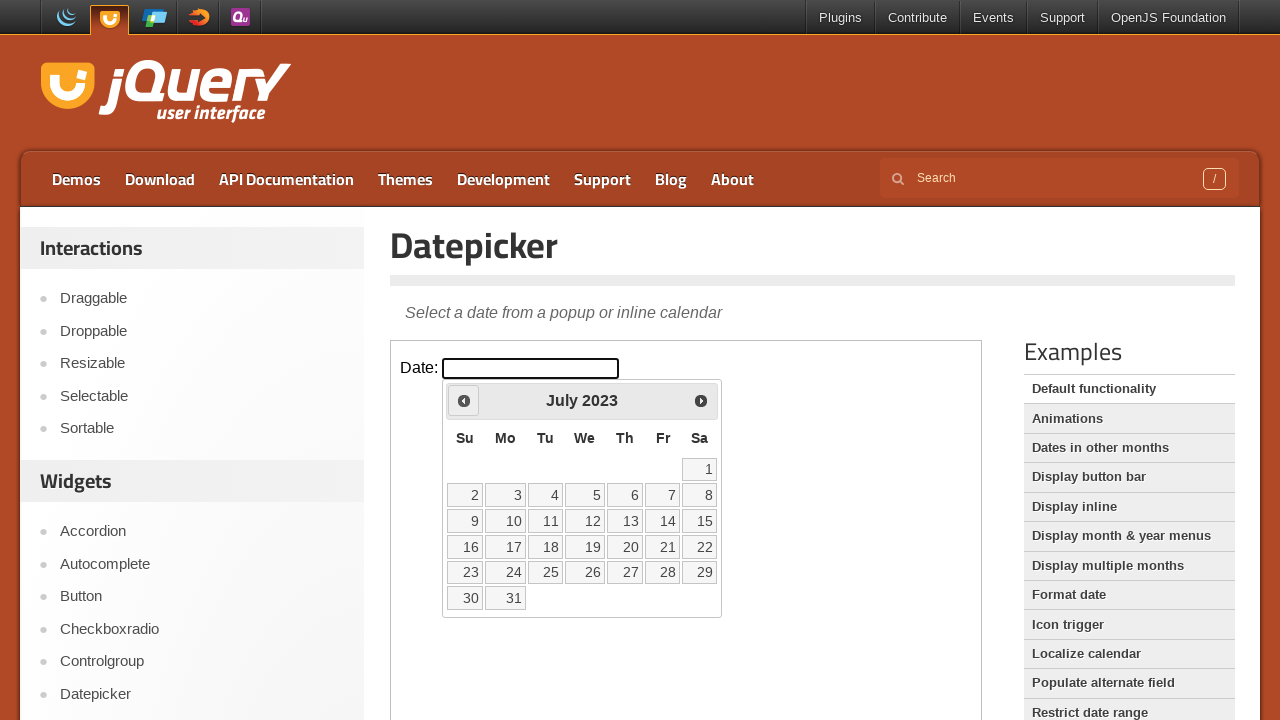

Retrieved current month 'July' and year '2023'
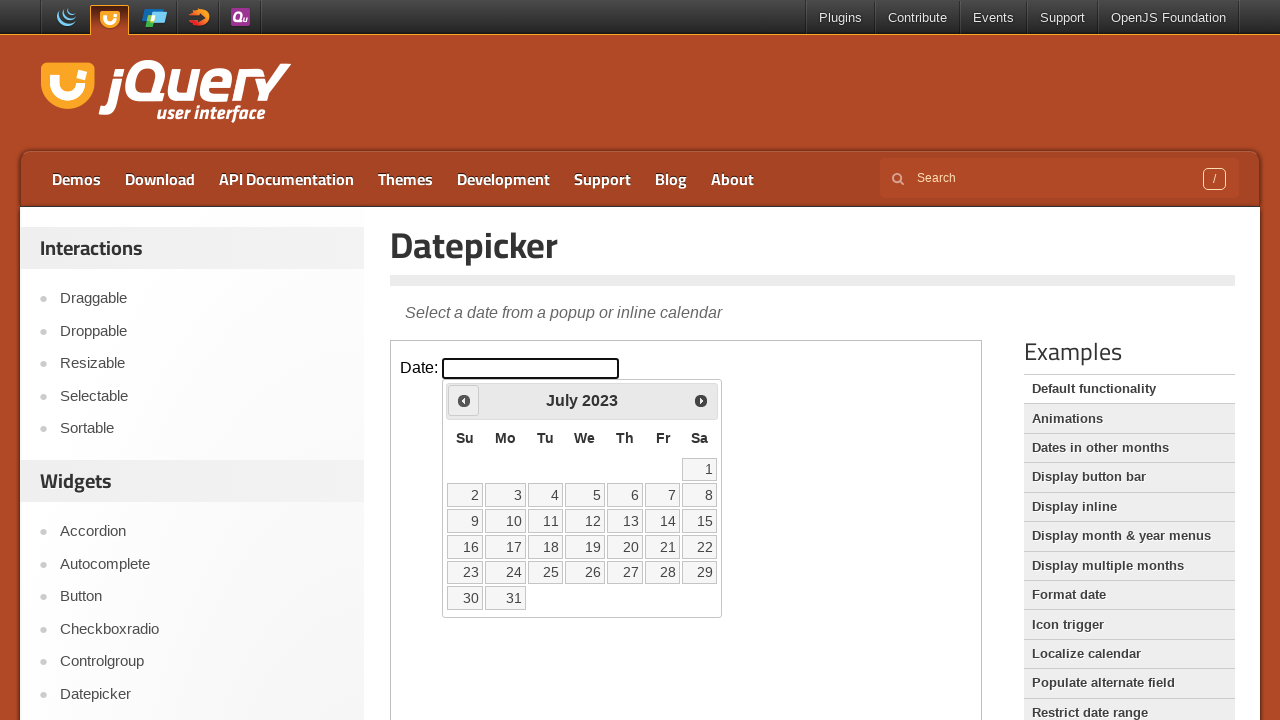

Clicked previous month button to navigate backwards at (464, 400) on iframe >> nth=0 >> internal:control=enter-frame >> span.ui-icon.ui-icon-circle-t
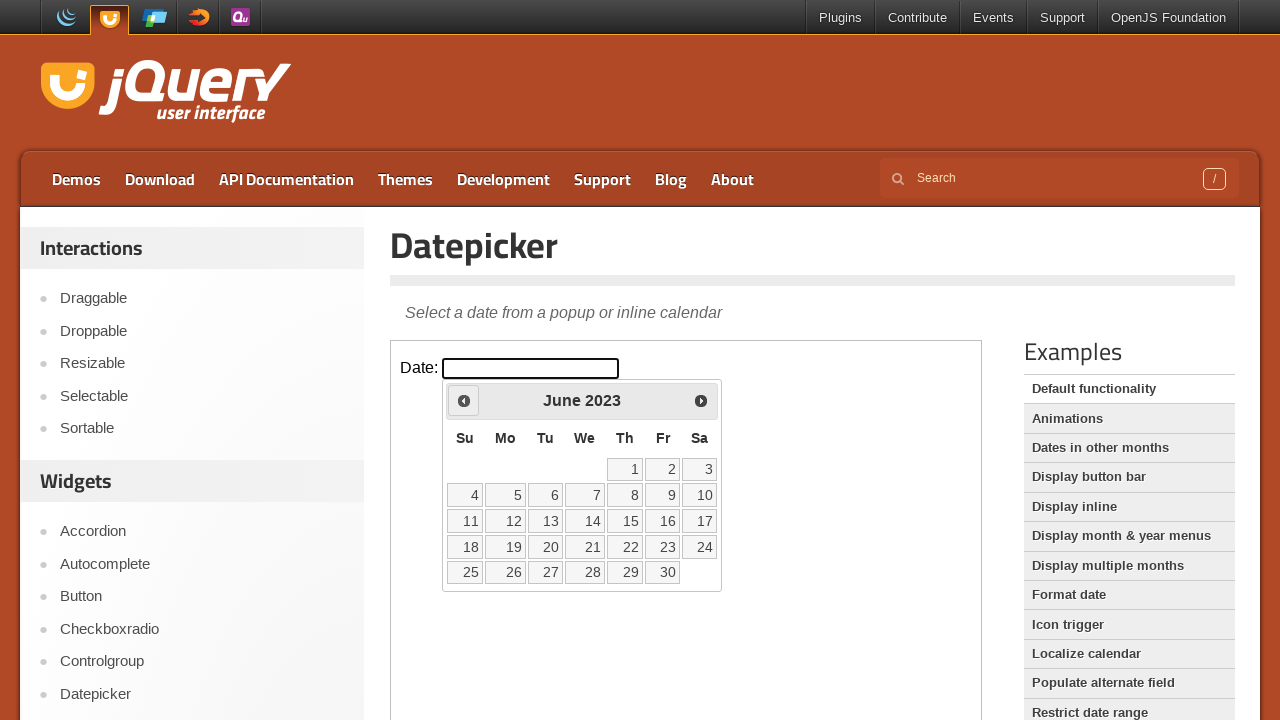

Retrieved current month 'June' and year '2023'
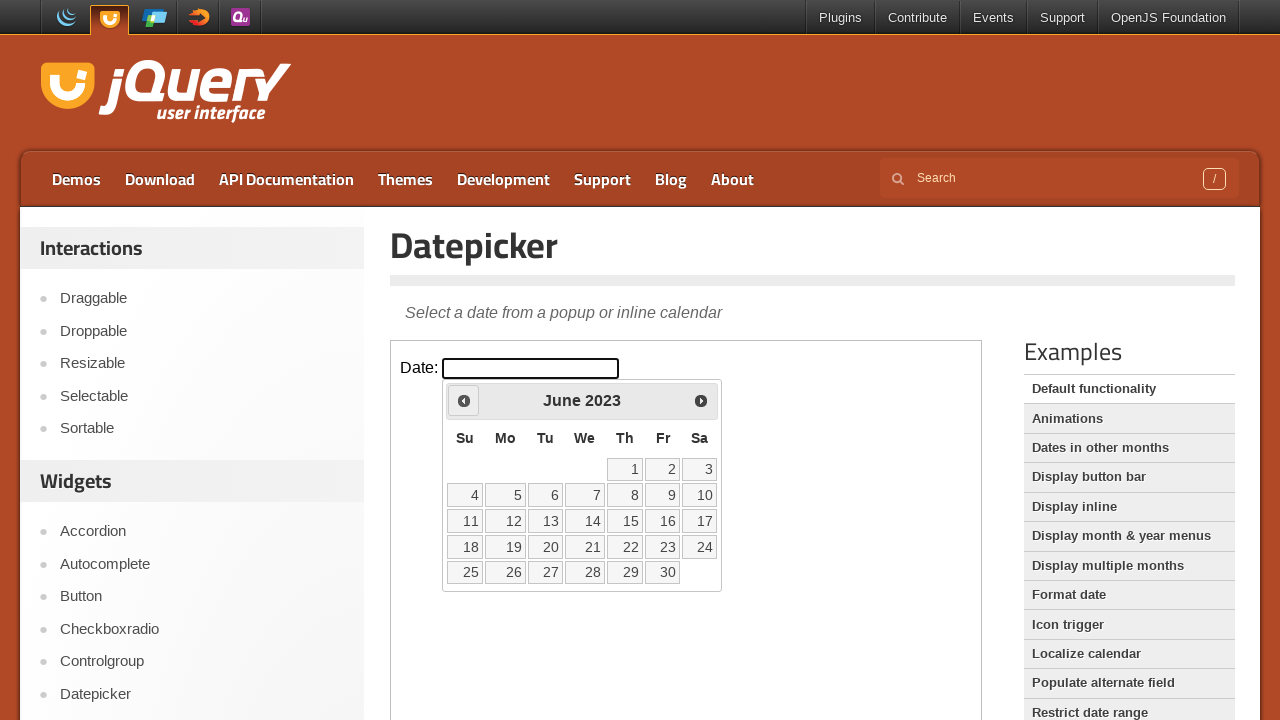

Clicked previous month button to navigate backwards at (464, 400) on iframe >> nth=0 >> internal:control=enter-frame >> span.ui-icon.ui-icon-circle-t
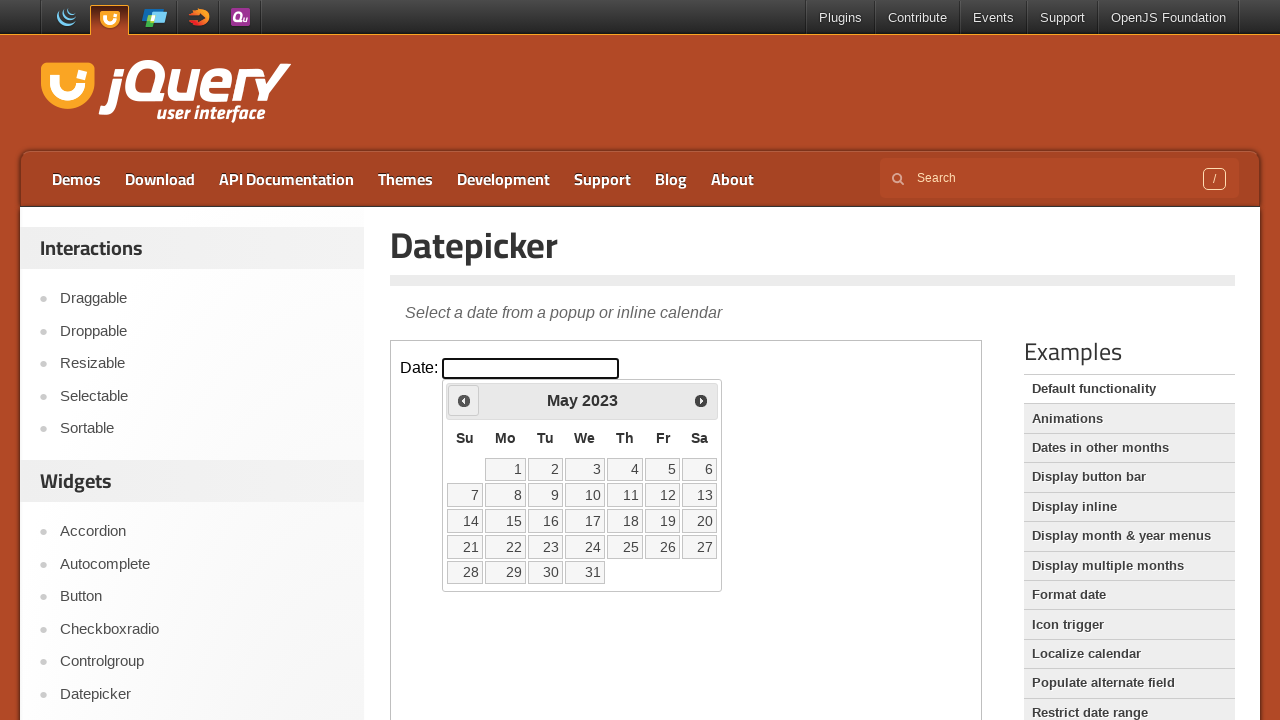

Retrieved current month 'May' and year '2023'
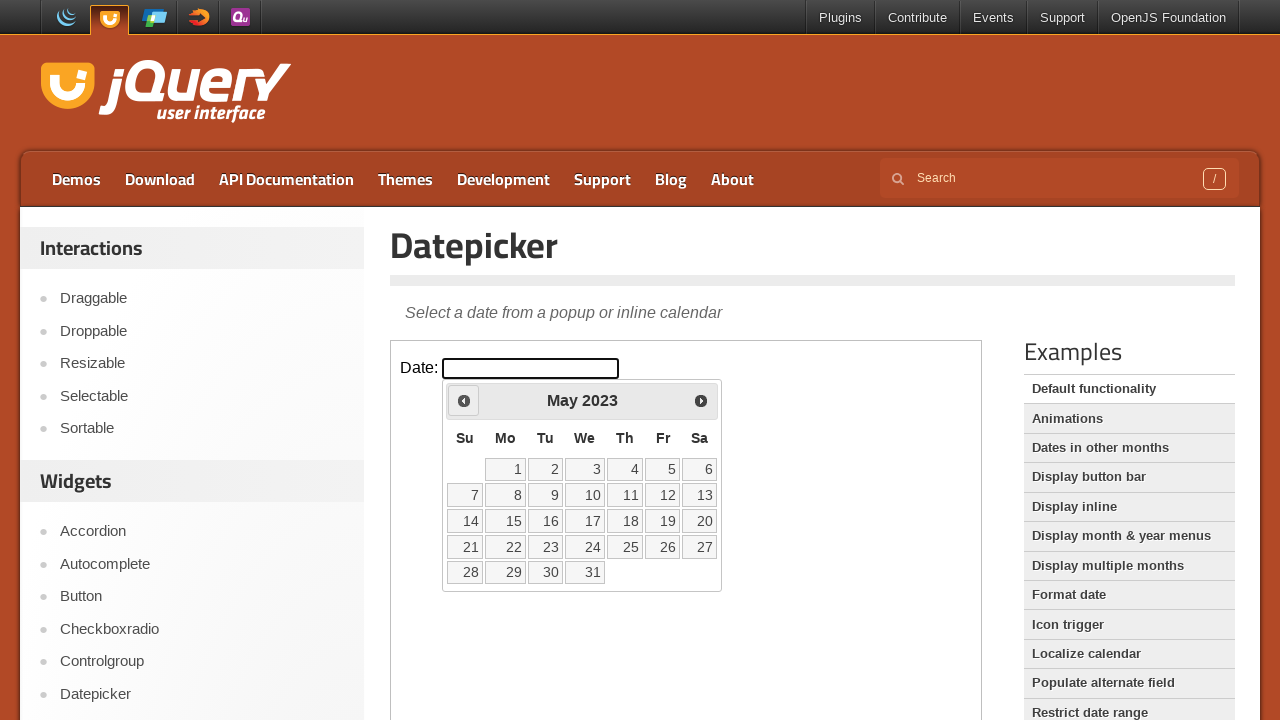

Clicked previous month button to navigate backwards at (464, 400) on iframe >> nth=0 >> internal:control=enter-frame >> span.ui-icon.ui-icon-circle-t
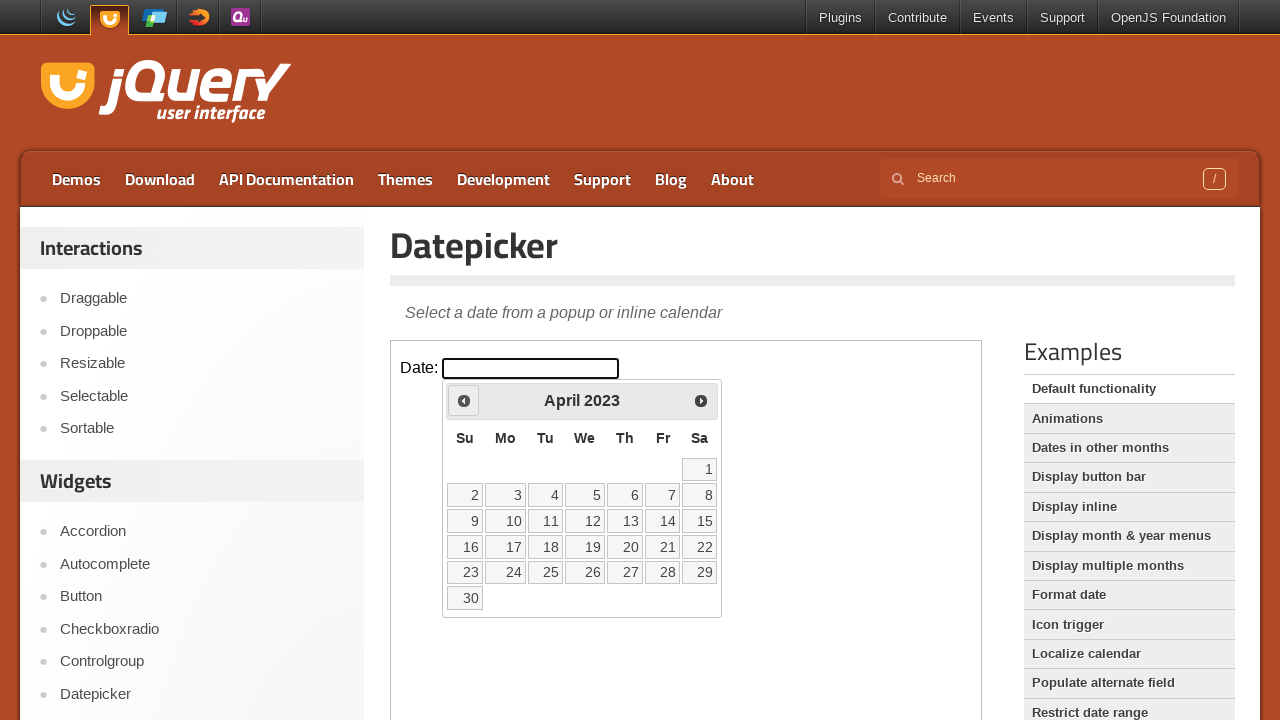

Retrieved current month 'April' and year '2023'
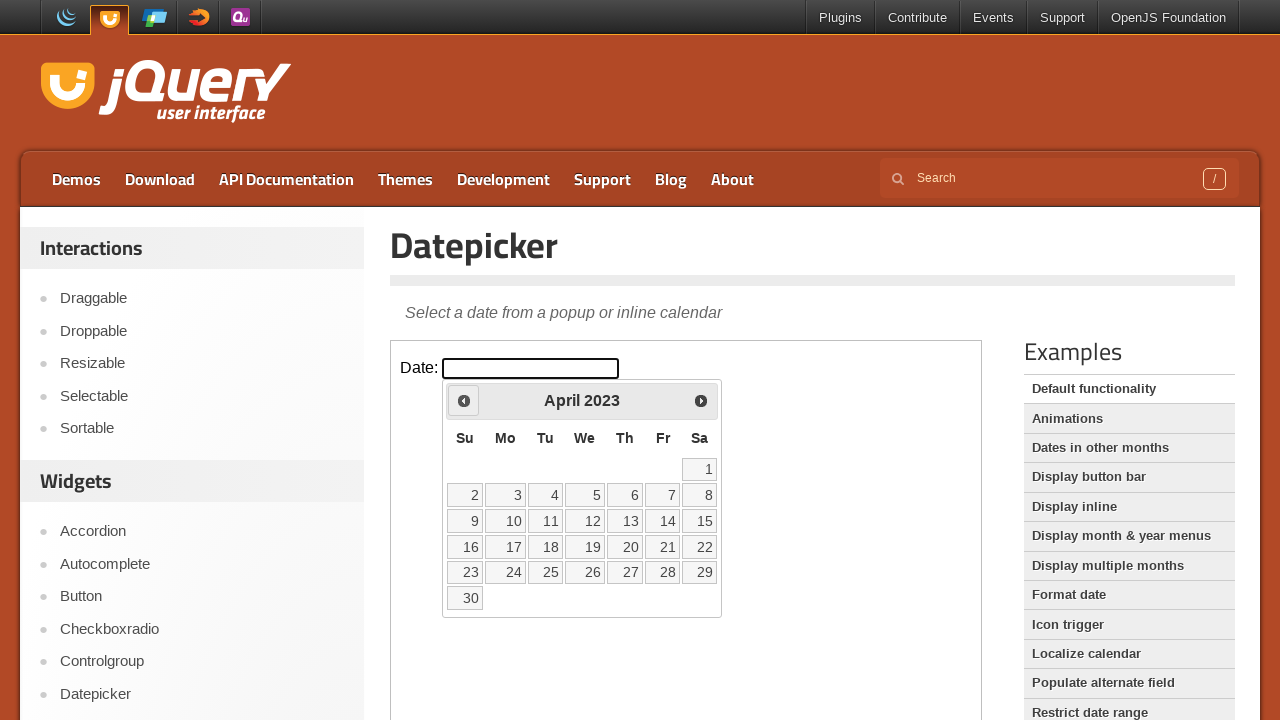

Clicked previous month button to navigate backwards at (464, 400) on iframe >> nth=0 >> internal:control=enter-frame >> span.ui-icon.ui-icon-circle-t
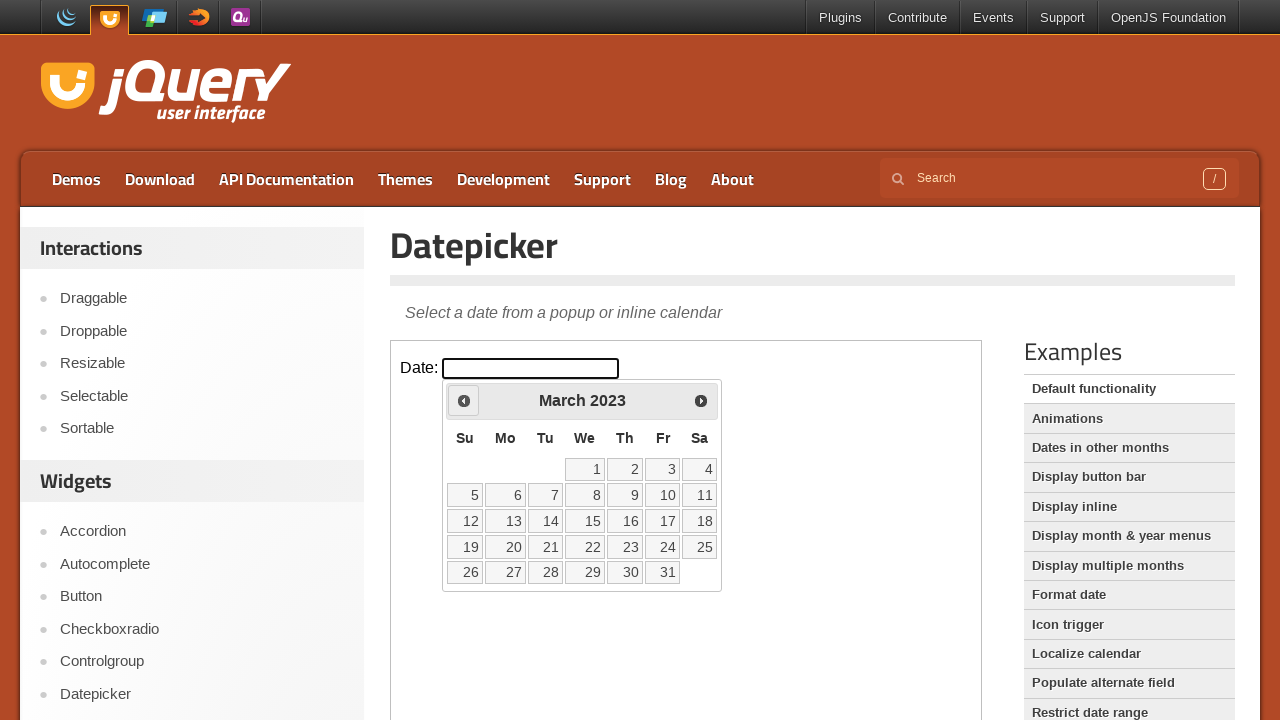

Retrieved current month 'March' and year '2023'
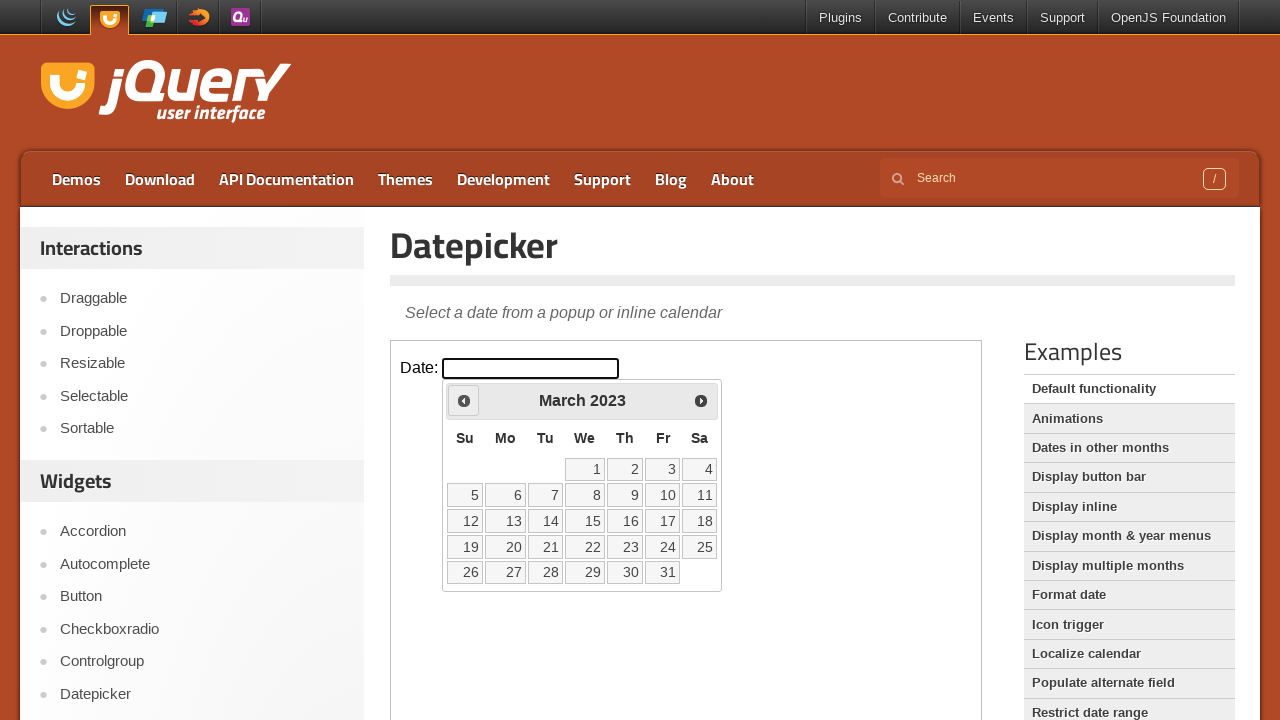

Clicked previous month button to navigate backwards at (464, 400) on iframe >> nth=0 >> internal:control=enter-frame >> span.ui-icon.ui-icon-circle-t
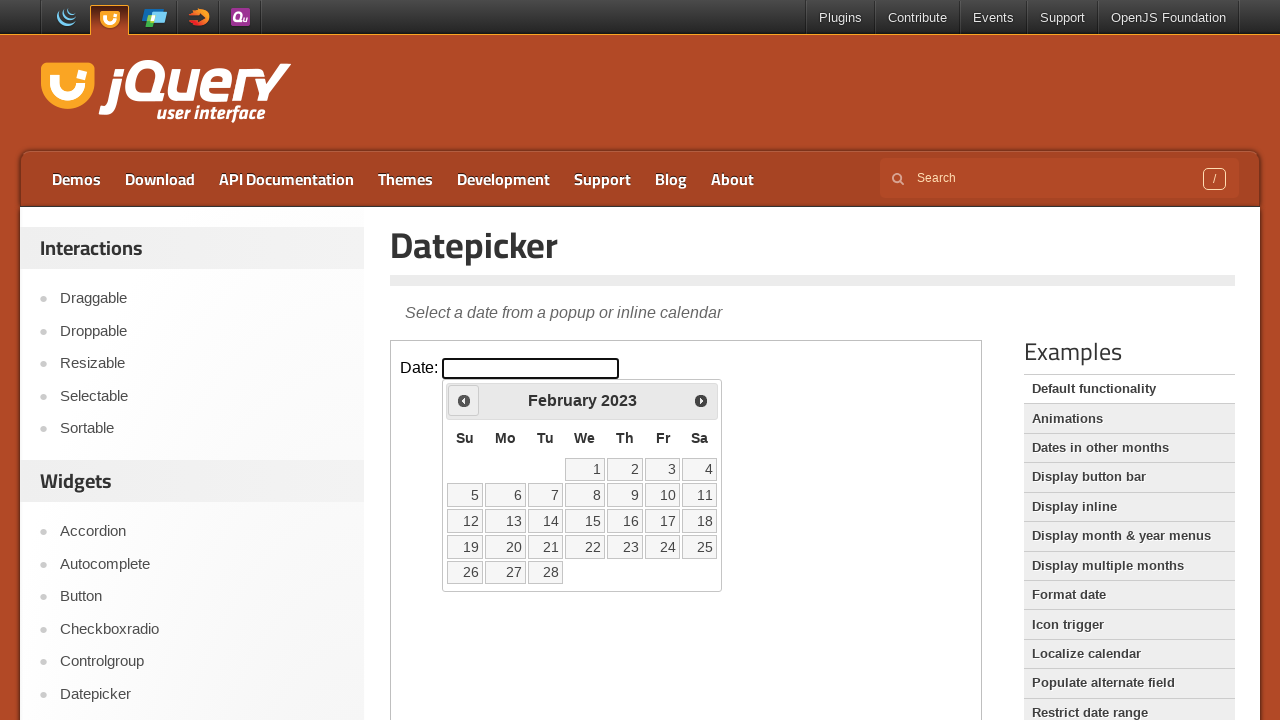

Retrieved current month 'February' and year '2023'
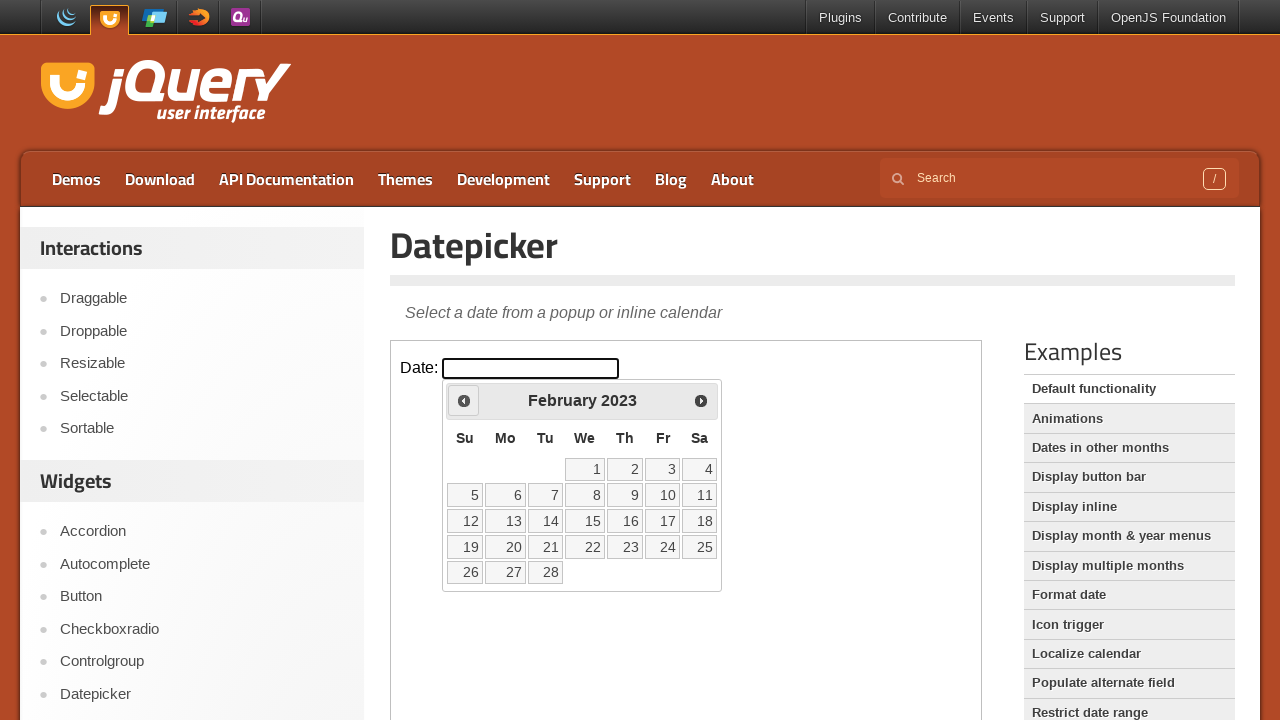

Clicked previous month button to navigate backwards at (464, 400) on iframe >> nth=0 >> internal:control=enter-frame >> span.ui-icon.ui-icon-circle-t
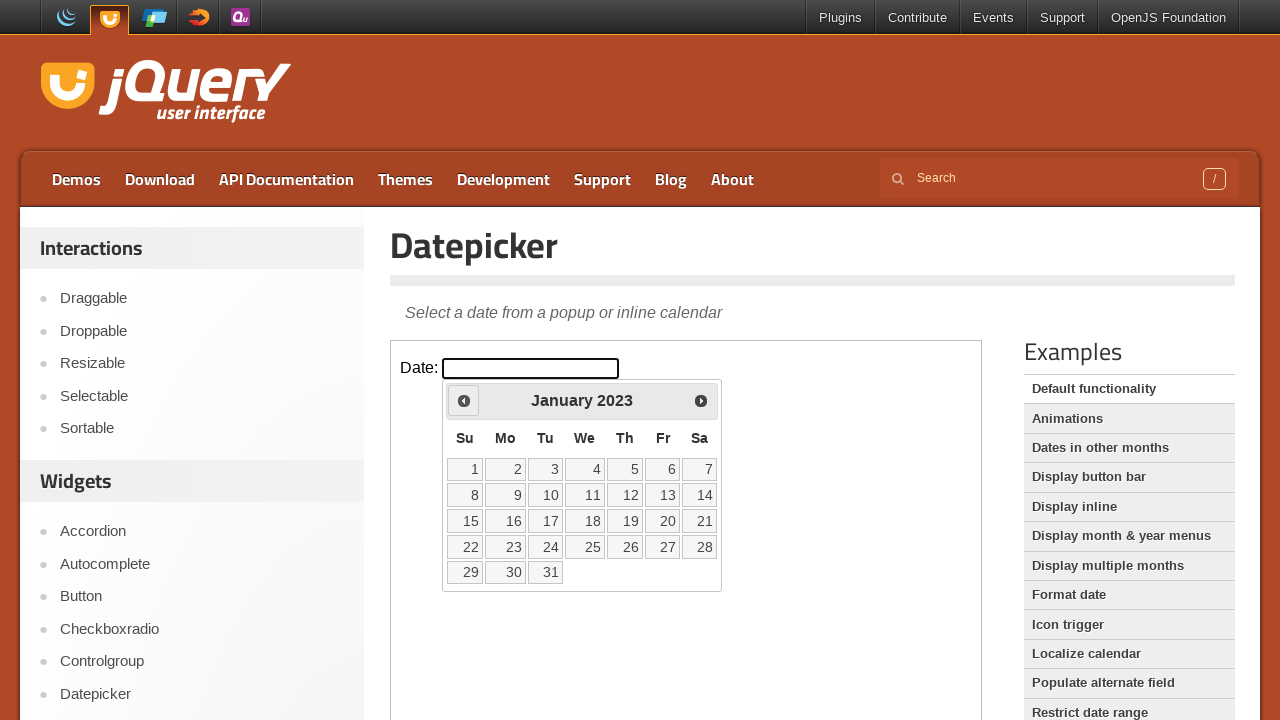

Retrieved current month 'January' and year '2023'
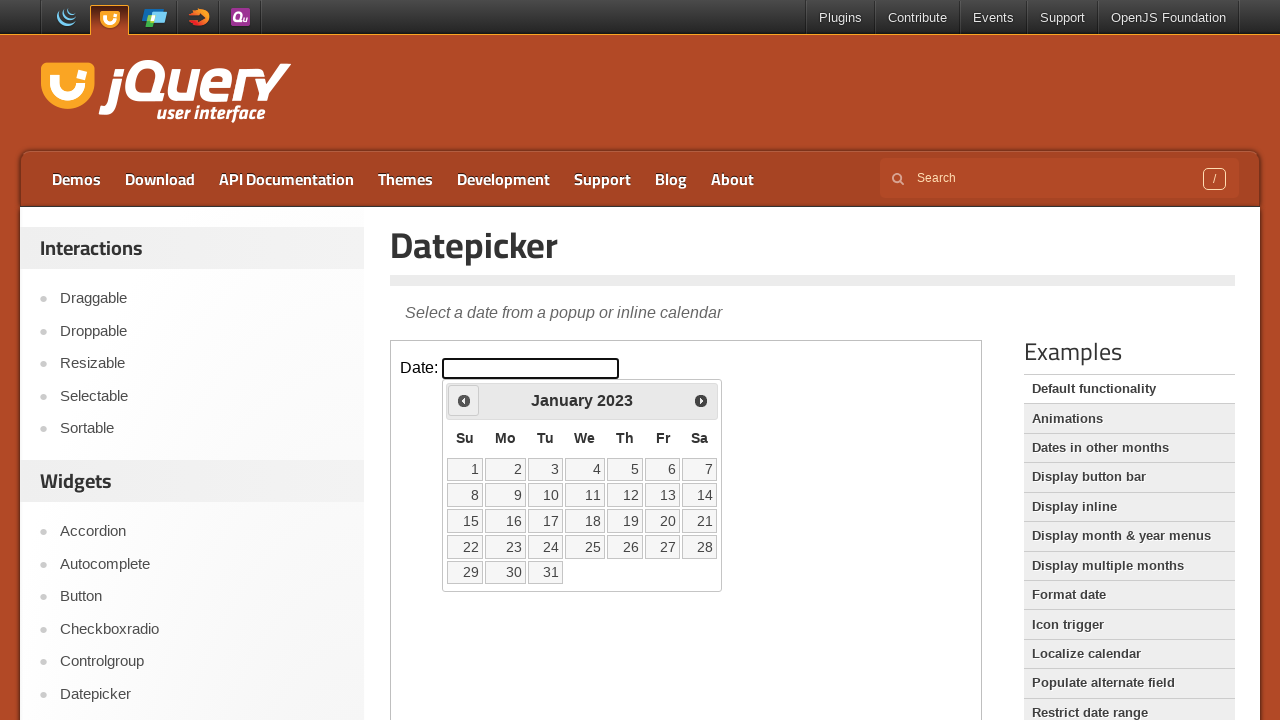

Clicked previous month button to navigate backwards at (464, 400) on iframe >> nth=0 >> internal:control=enter-frame >> span.ui-icon.ui-icon-circle-t
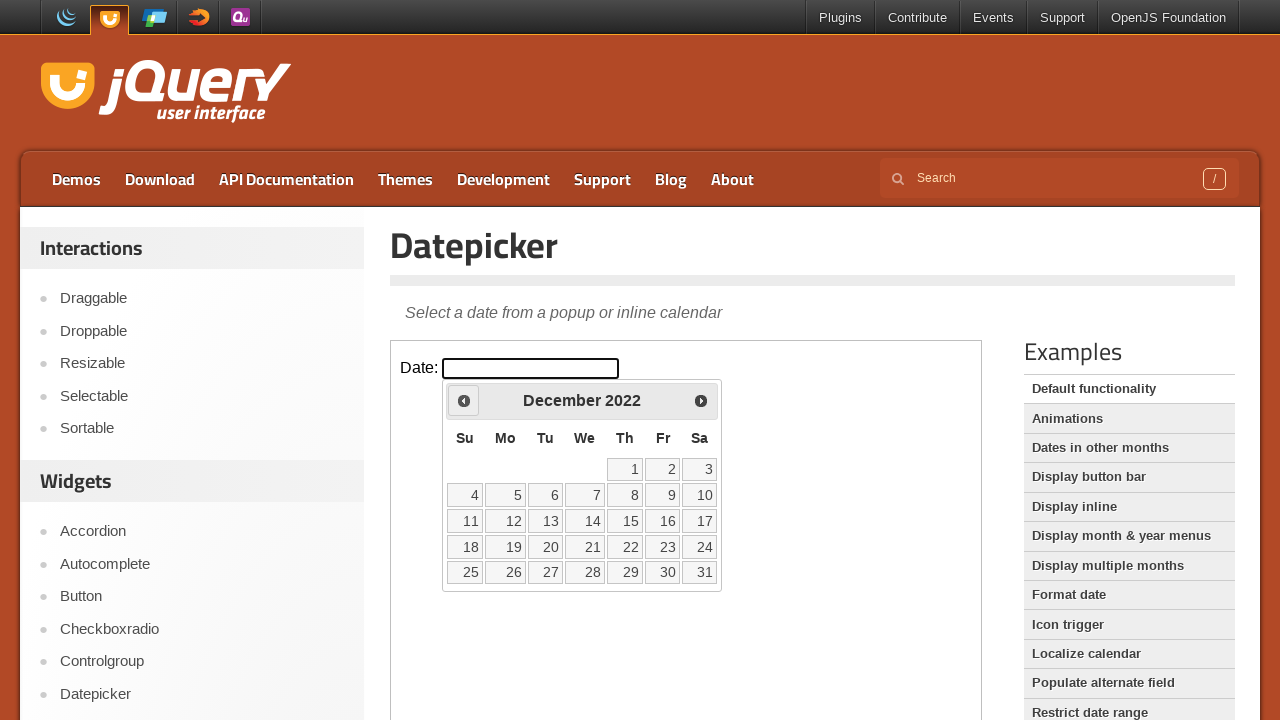

Retrieved current month 'December' and year '2022'
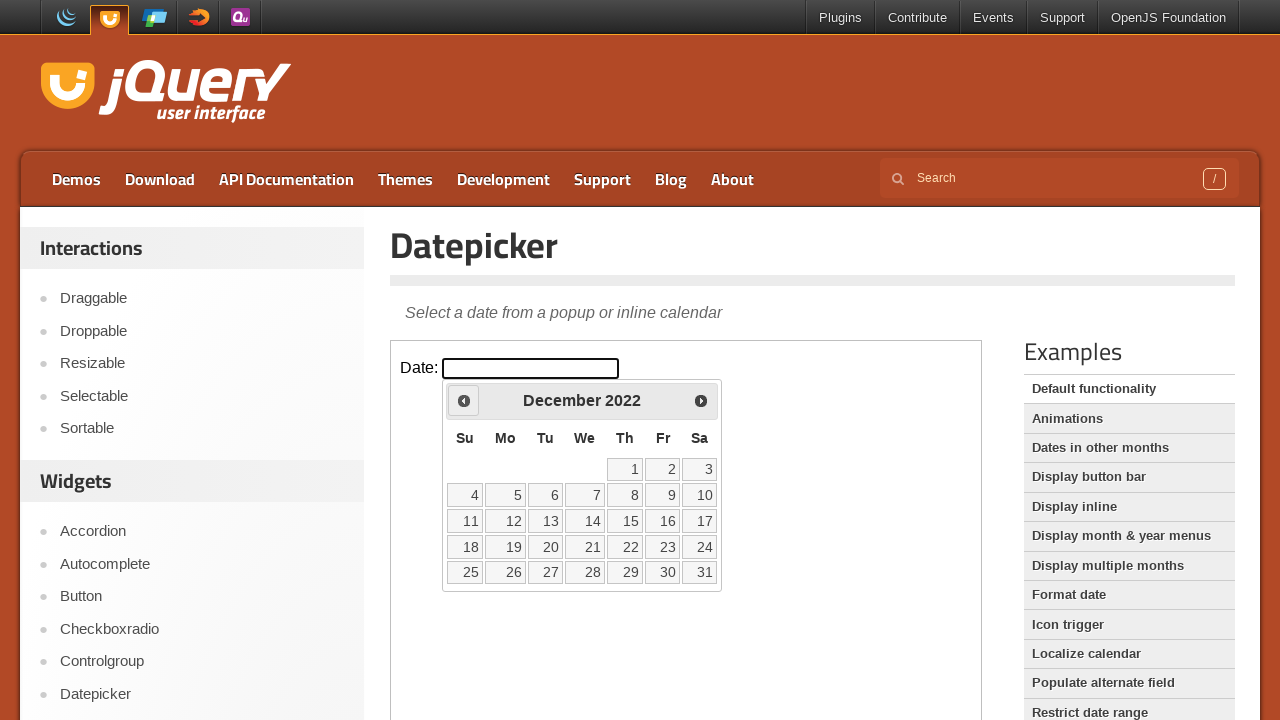

Clicked previous month button to navigate backwards at (464, 400) on iframe >> nth=0 >> internal:control=enter-frame >> span.ui-icon.ui-icon-circle-t
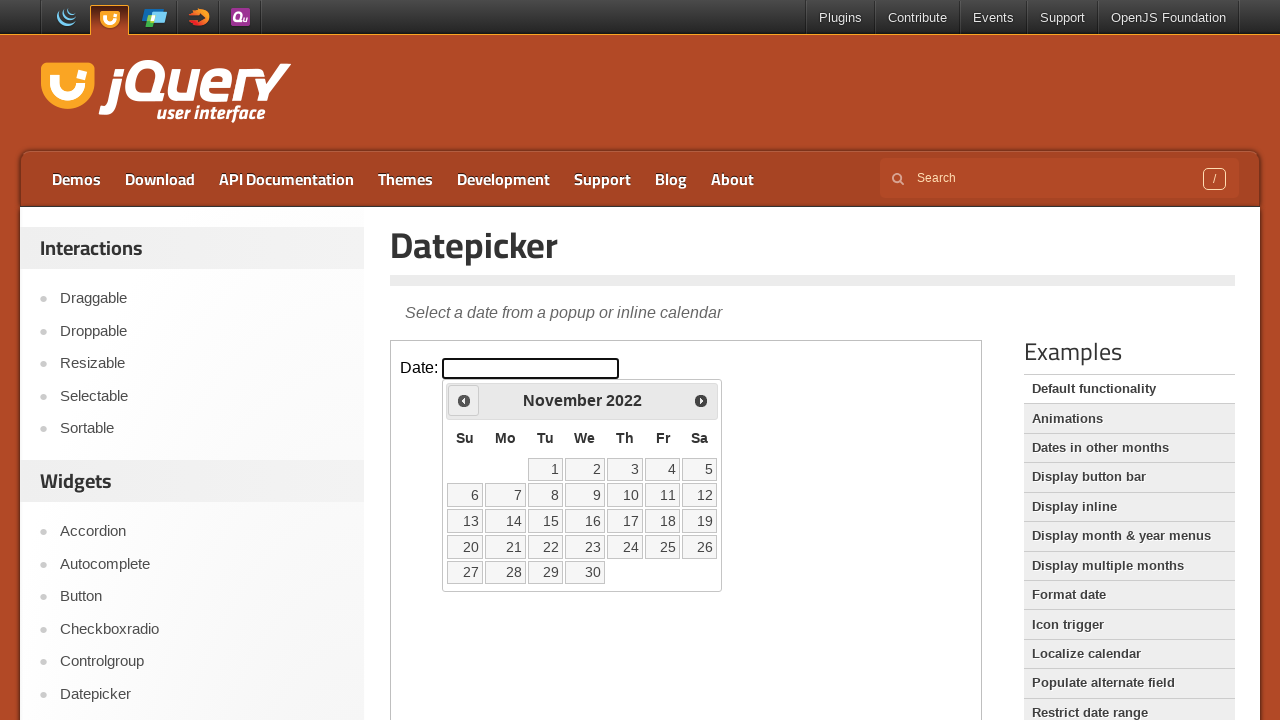

Retrieved current month 'November' and year '2022'
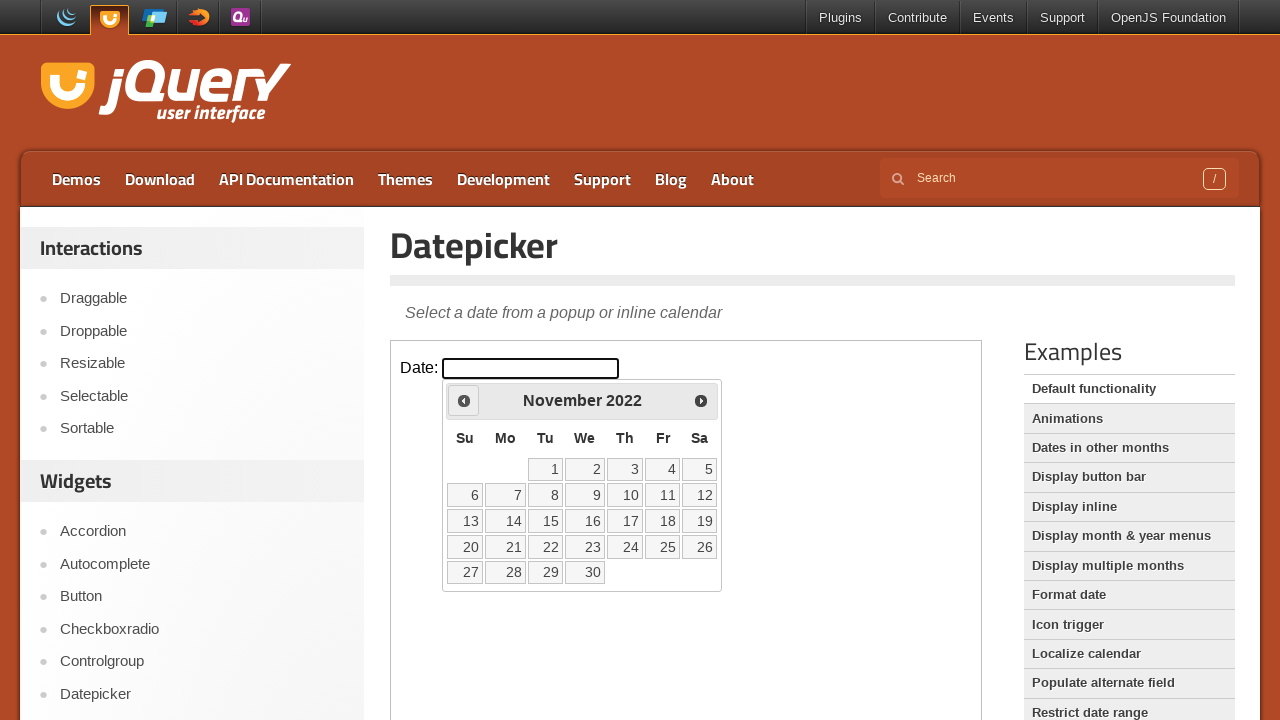

Clicked previous month button to navigate backwards at (464, 400) on iframe >> nth=0 >> internal:control=enter-frame >> span.ui-icon.ui-icon-circle-t
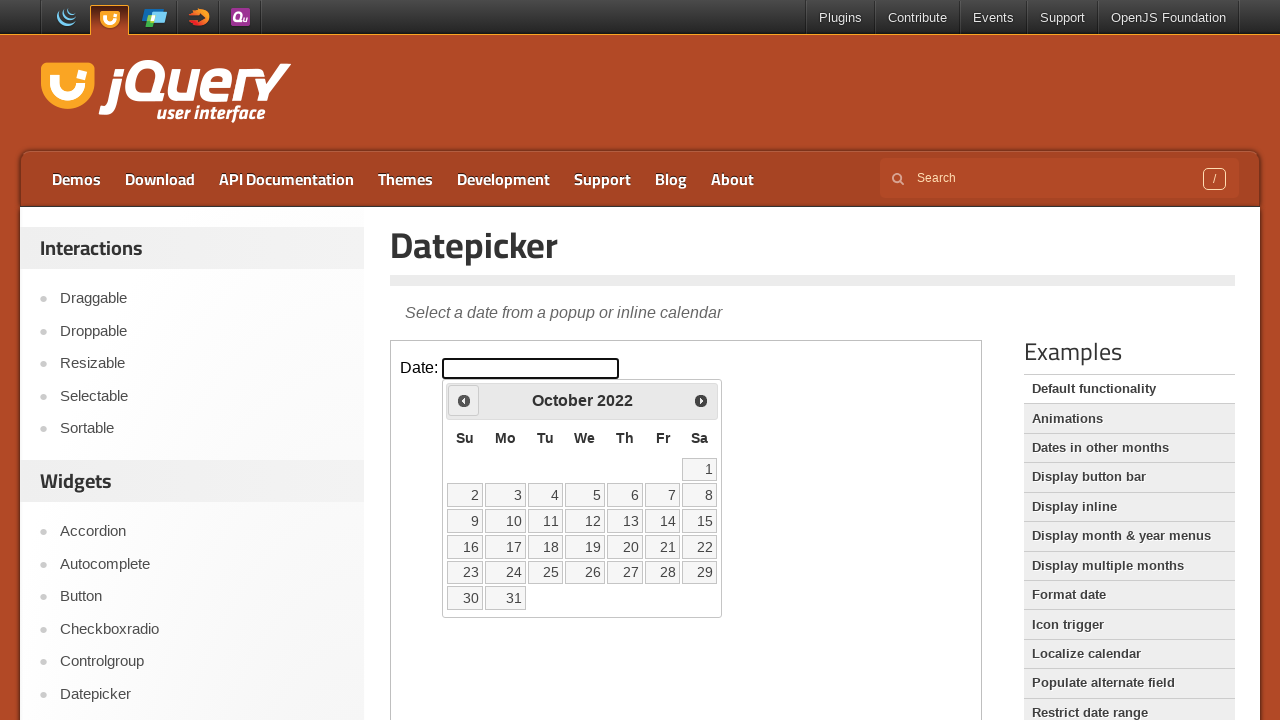

Retrieved current month 'October' and year '2022'
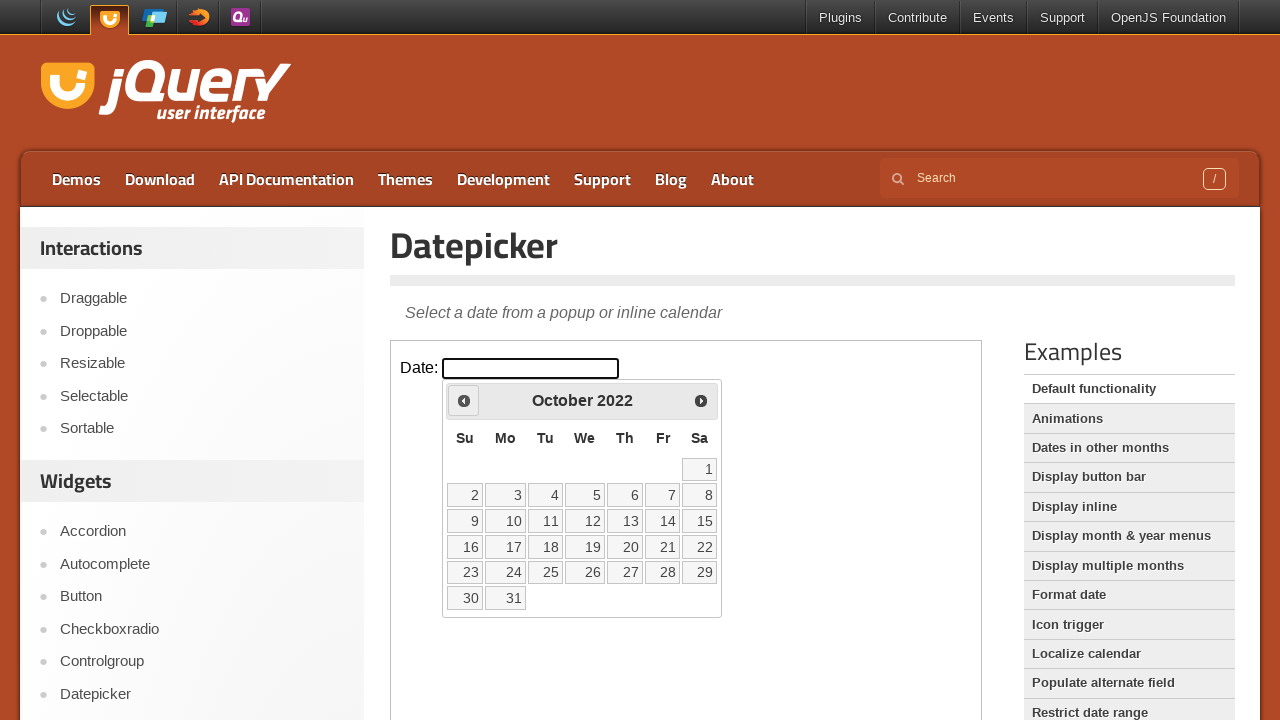

Clicked previous month button to navigate backwards at (464, 400) on iframe >> nth=0 >> internal:control=enter-frame >> span.ui-icon.ui-icon-circle-t
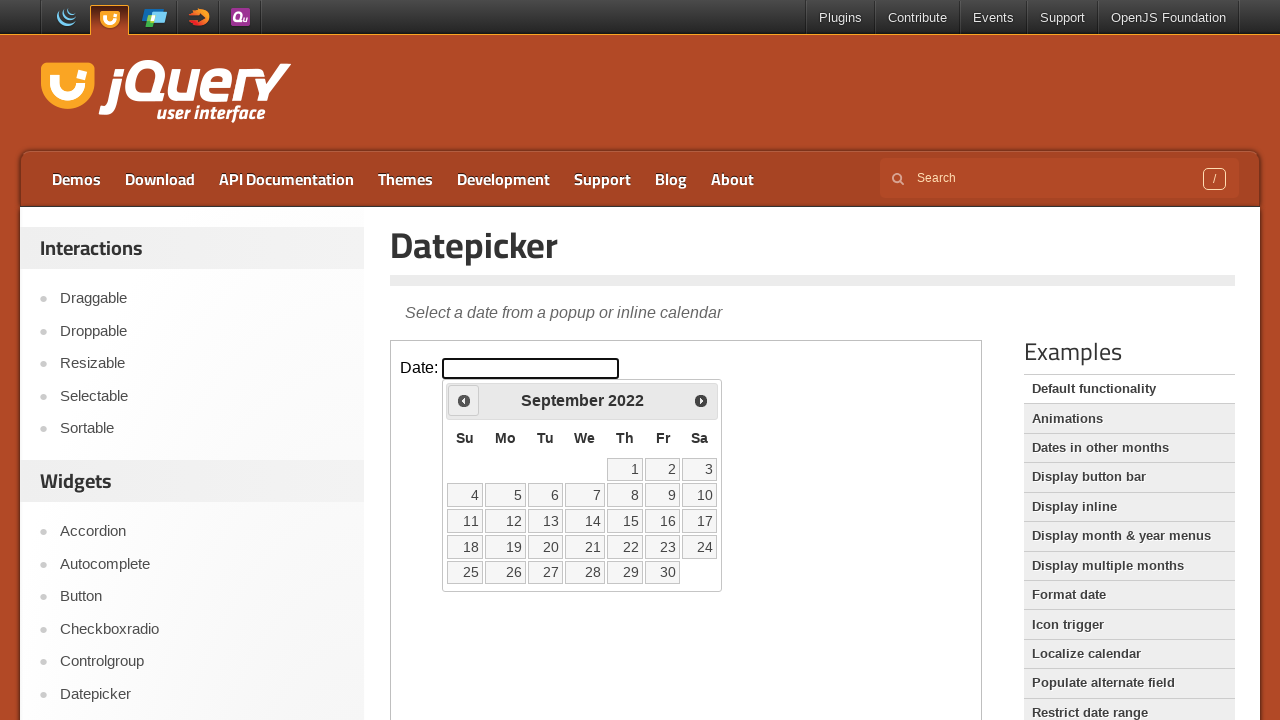

Retrieved current month 'September' and year '2022'
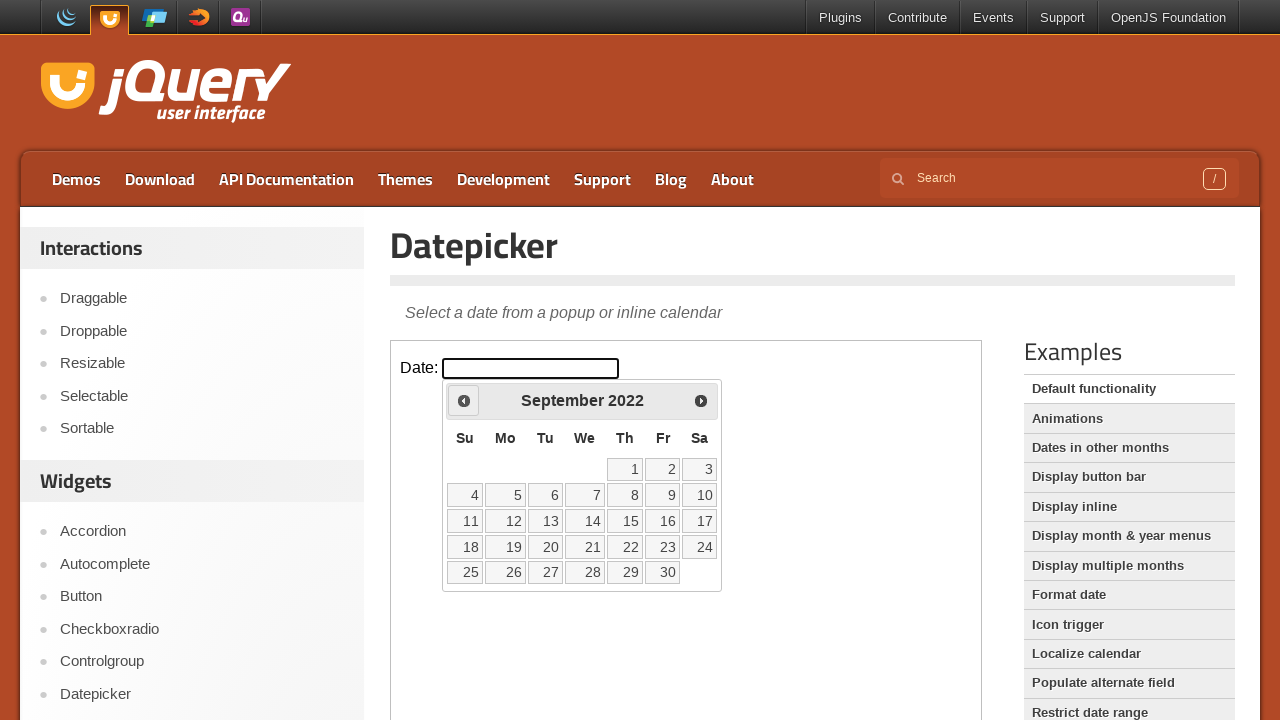

Clicked previous month button to navigate backwards at (464, 400) on iframe >> nth=0 >> internal:control=enter-frame >> span.ui-icon.ui-icon-circle-t
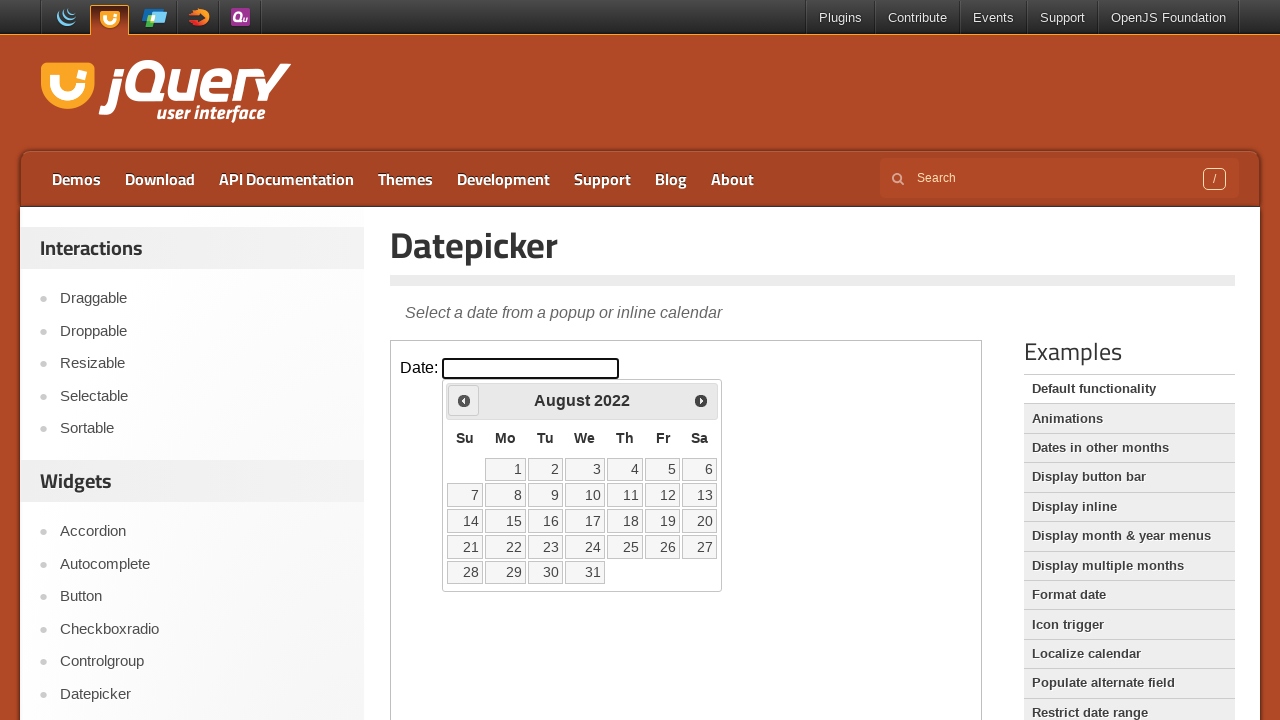

Retrieved current month 'August' and year '2022'
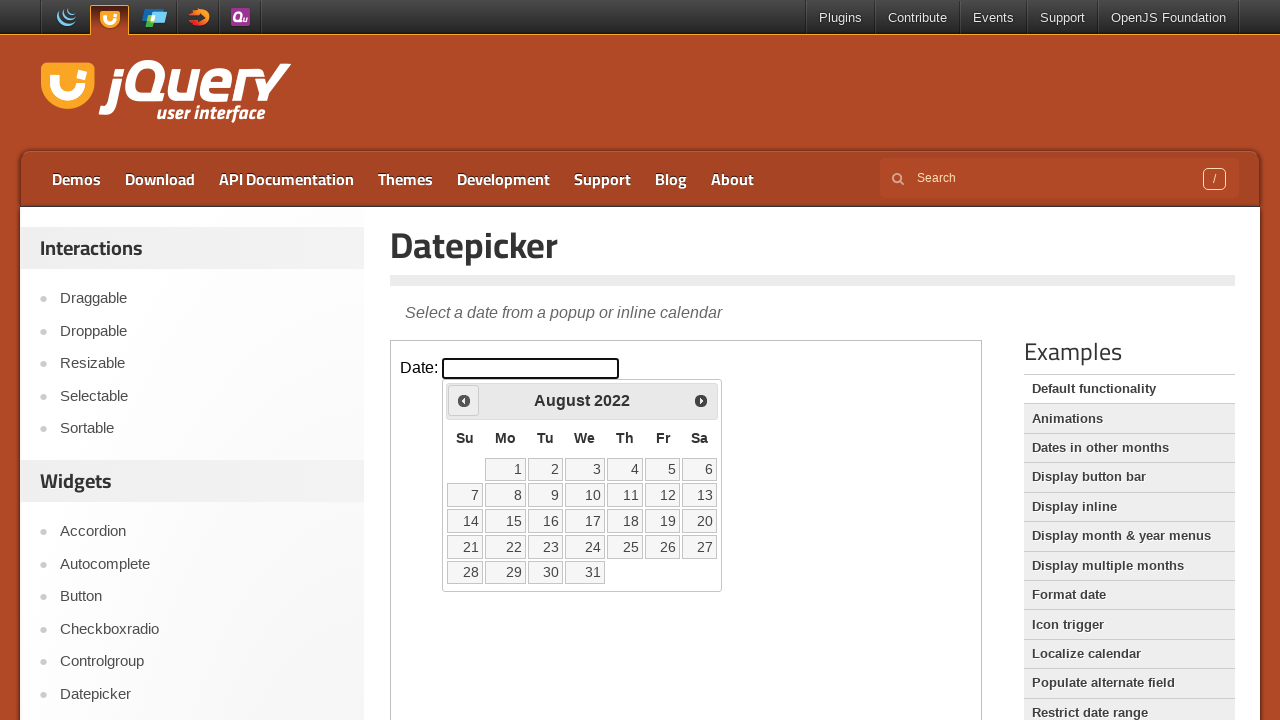

Clicked previous month button to navigate backwards at (464, 400) on iframe >> nth=0 >> internal:control=enter-frame >> span.ui-icon.ui-icon-circle-t
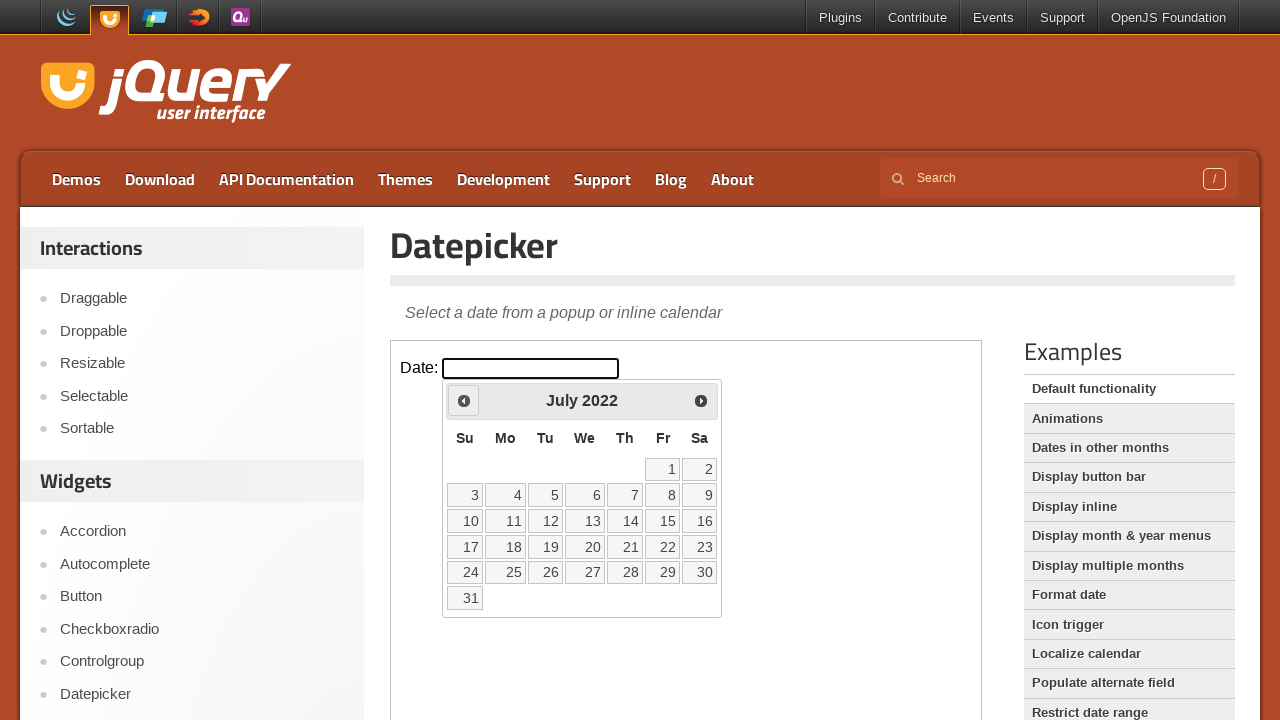

Retrieved current month 'July' and year '2022'
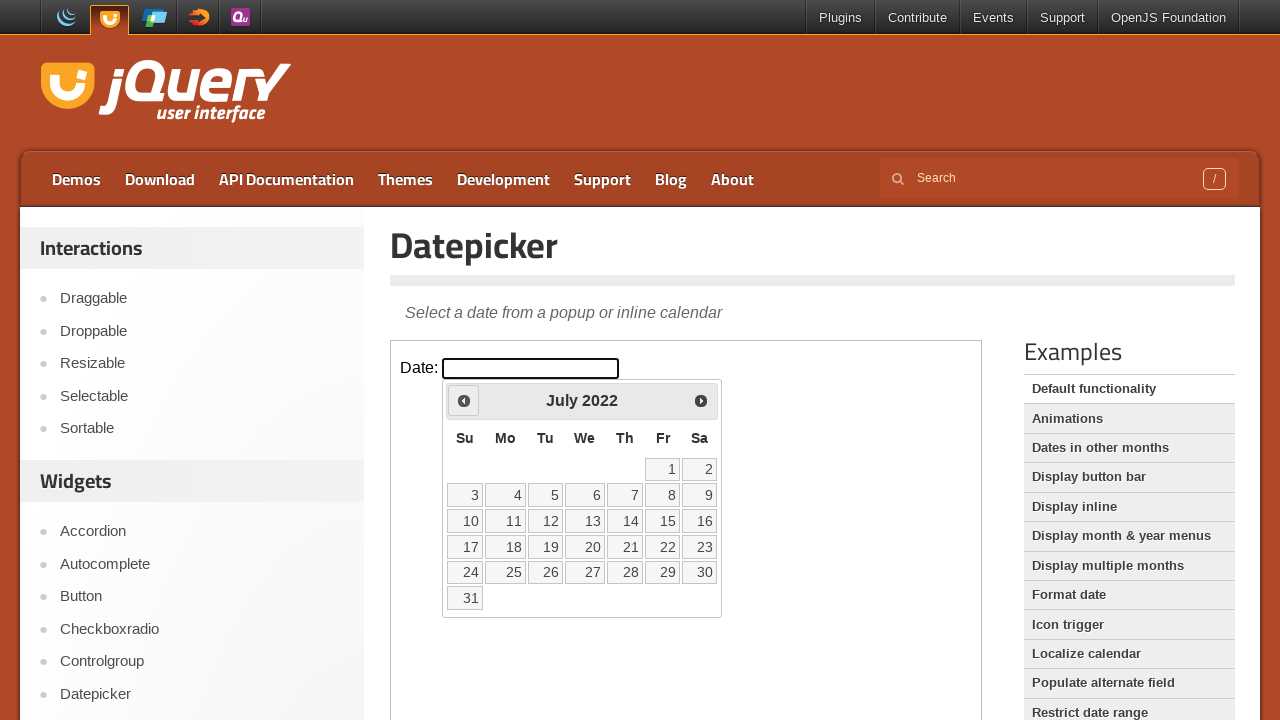

Clicked previous month button to navigate backwards at (464, 400) on iframe >> nth=0 >> internal:control=enter-frame >> span.ui-icon.ui-icon-circle-t
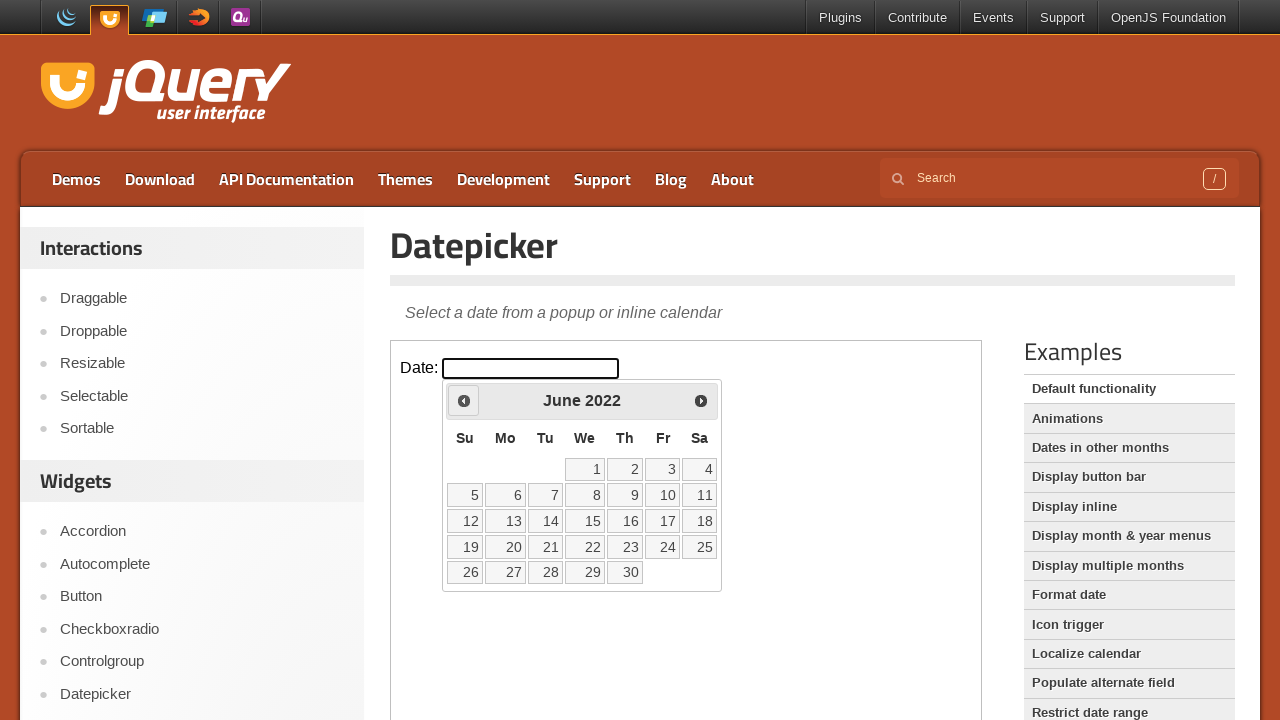

Retrieved current month 'June' and year '2022'
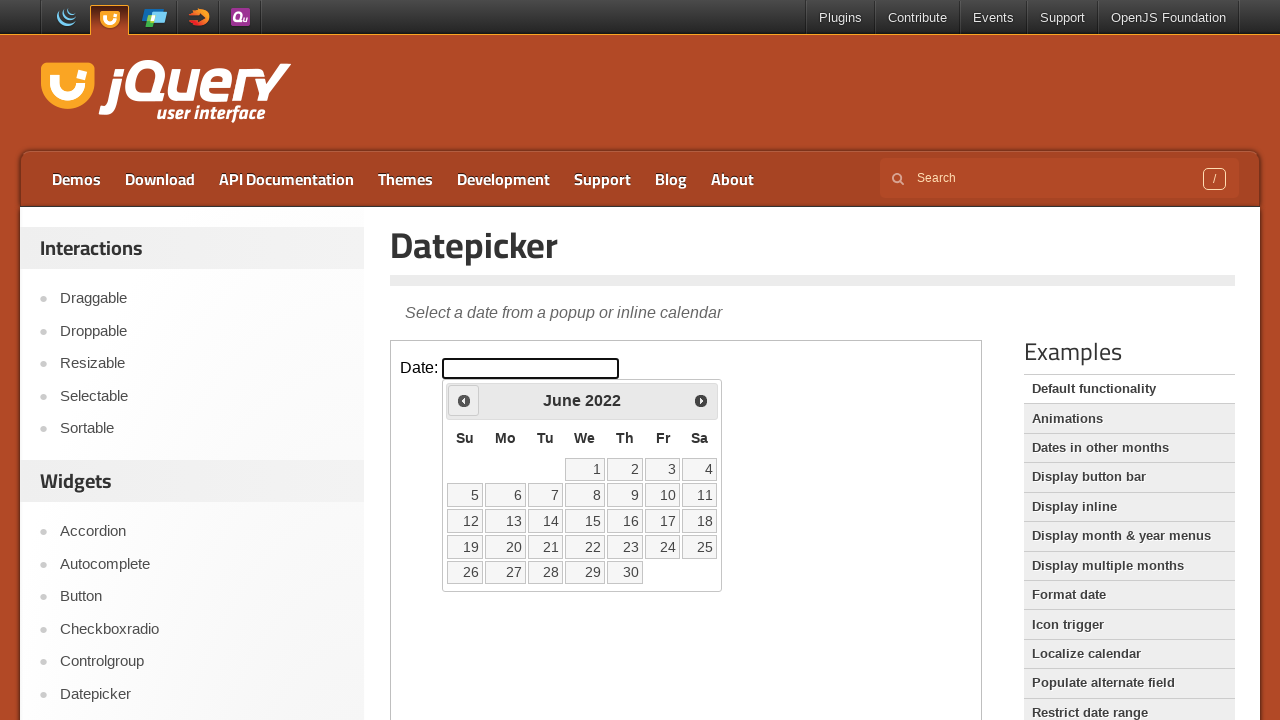

Clicked previous month button to navigate backwards at (464, 400) on iframe >> nth=0 >> internal:control=enter-frame >> span.ui-icon.ui-icon-circle-t
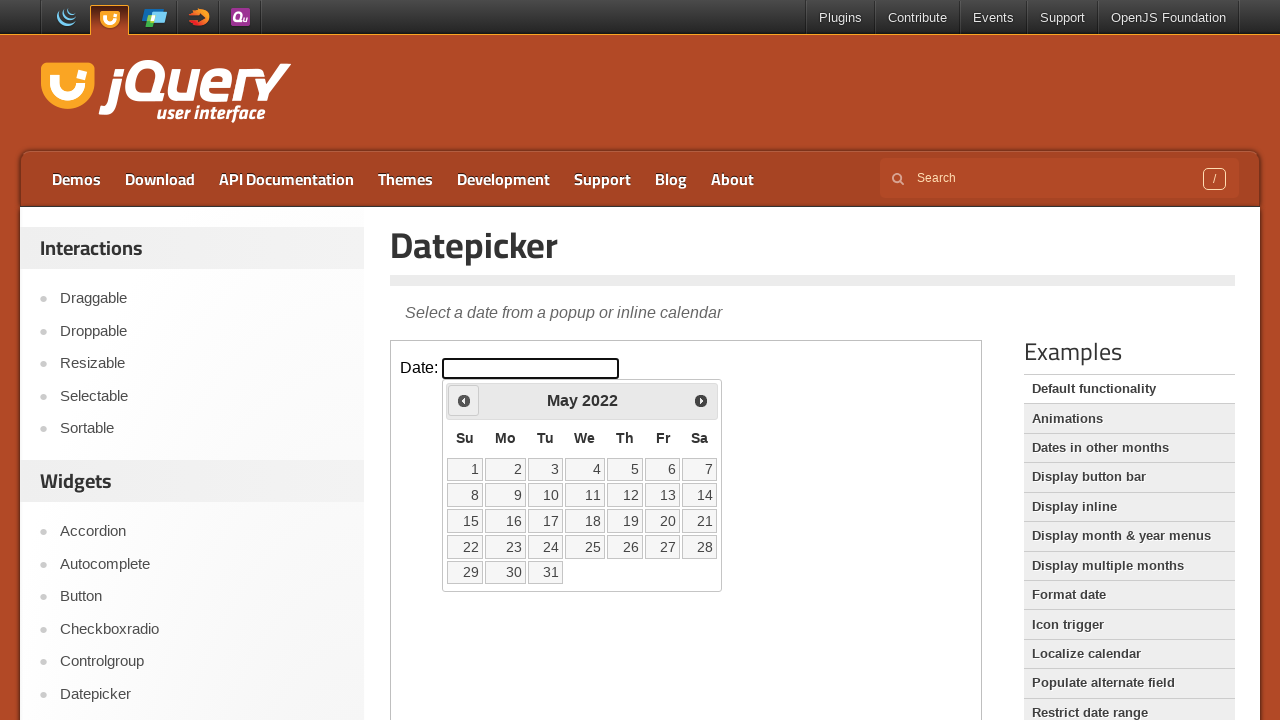

Retrieved current month 'May' and year '2022'
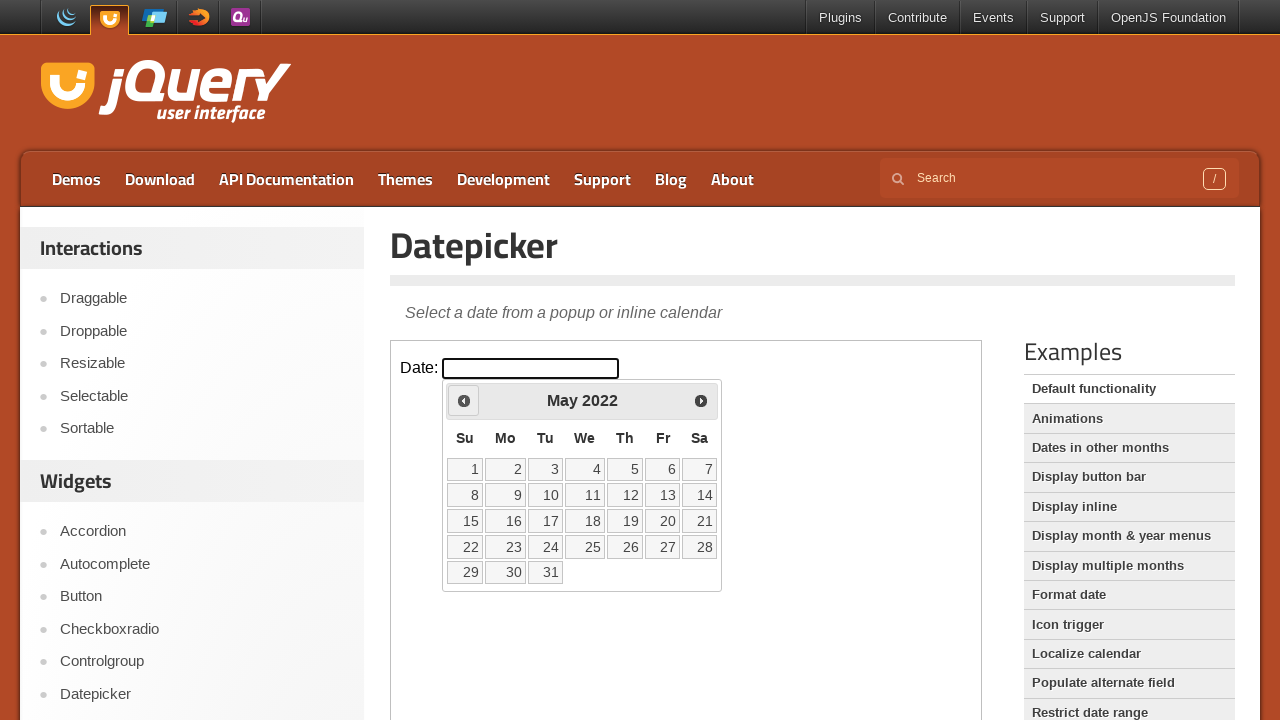

Clicked previous month button to navigate backwards at (464, 400) on iframe >> nth=0 >> internal:control=enter-frame >> span.ui-icon.ui-icon-circle-t
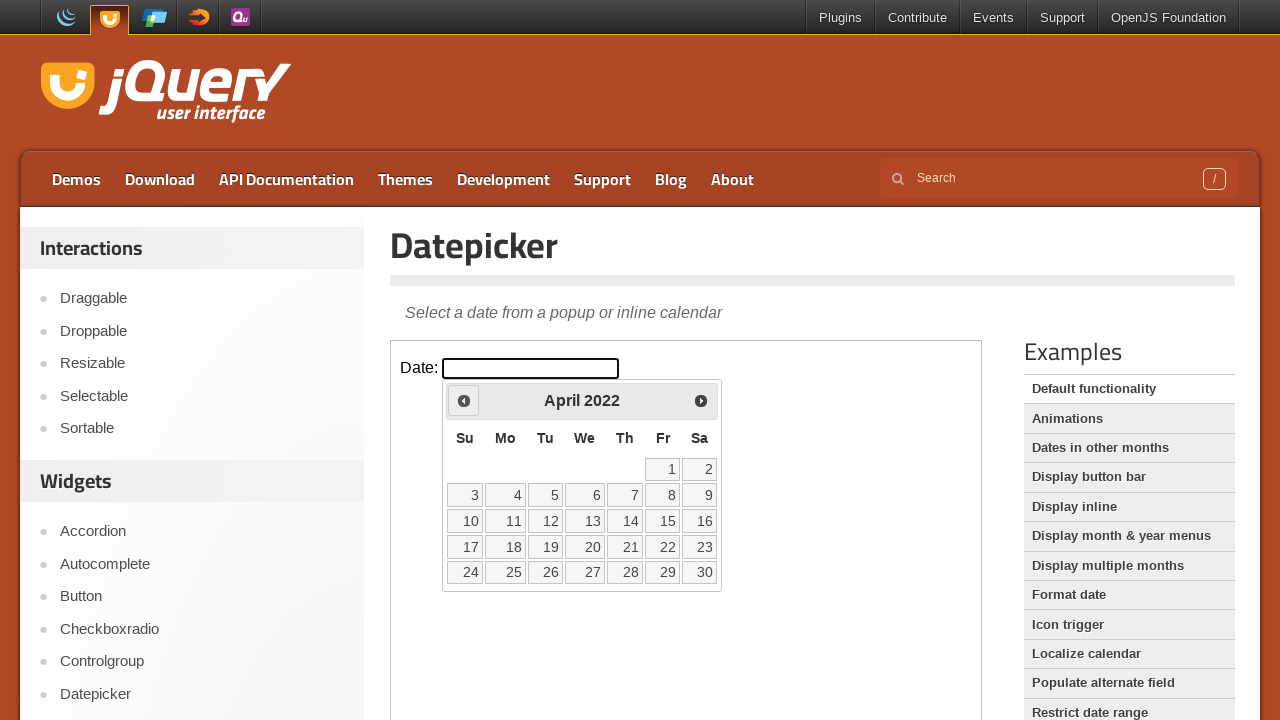

Retrieved current month 'April' and year '2022'
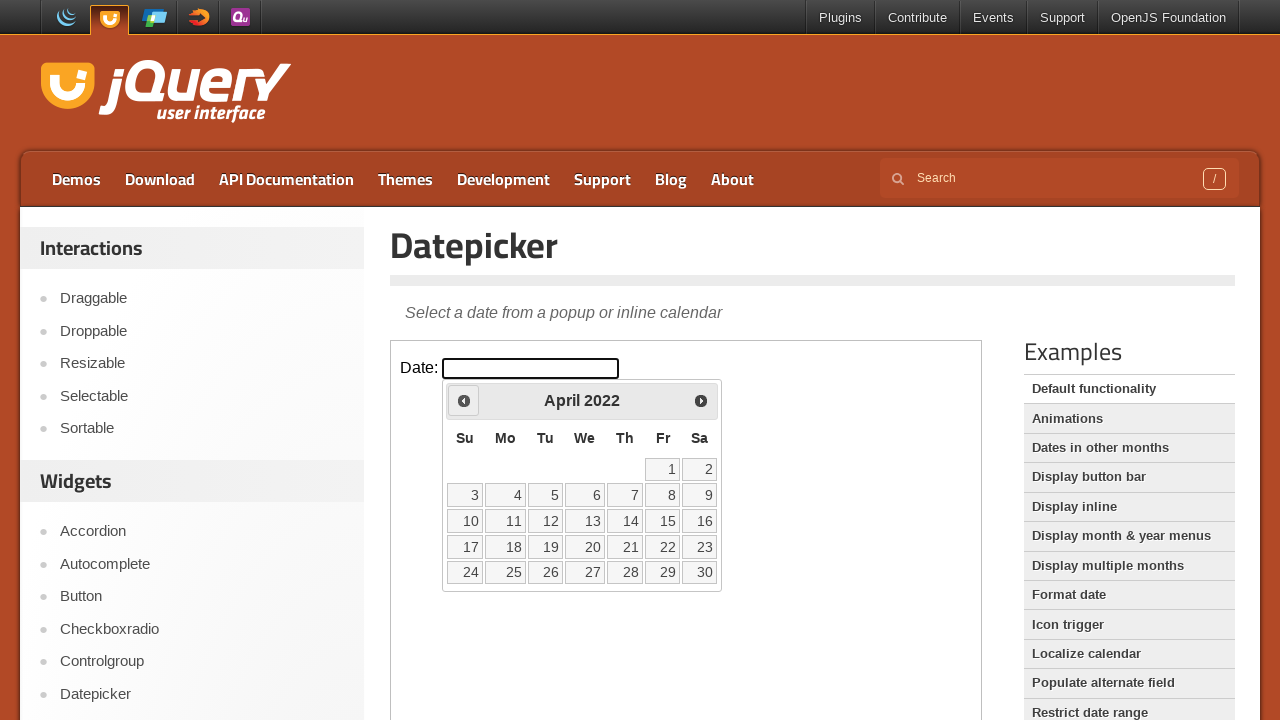

Clicked previous month button to navigate backwards at (464, 400) on iframe >> nth=0 >> internal:control=enter-frame >> span.ui-icon.ui-icon-circle-t
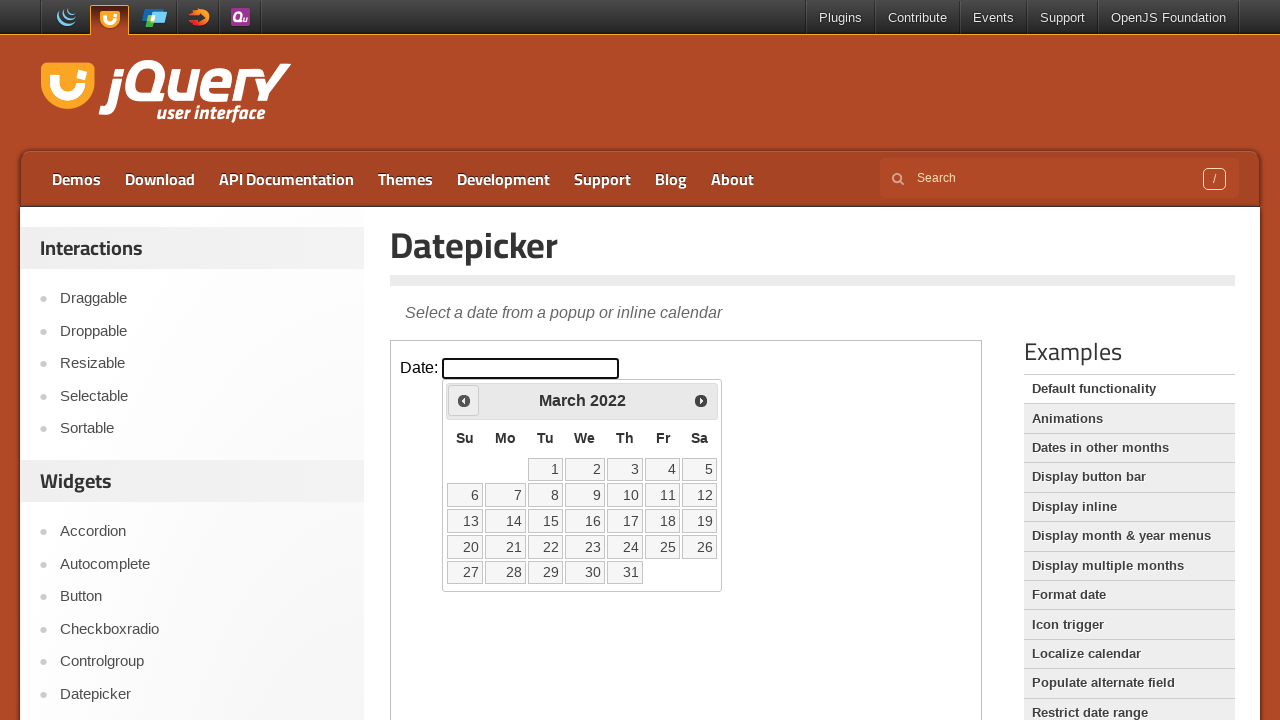

Retrieved current month 'March' and year '2022'
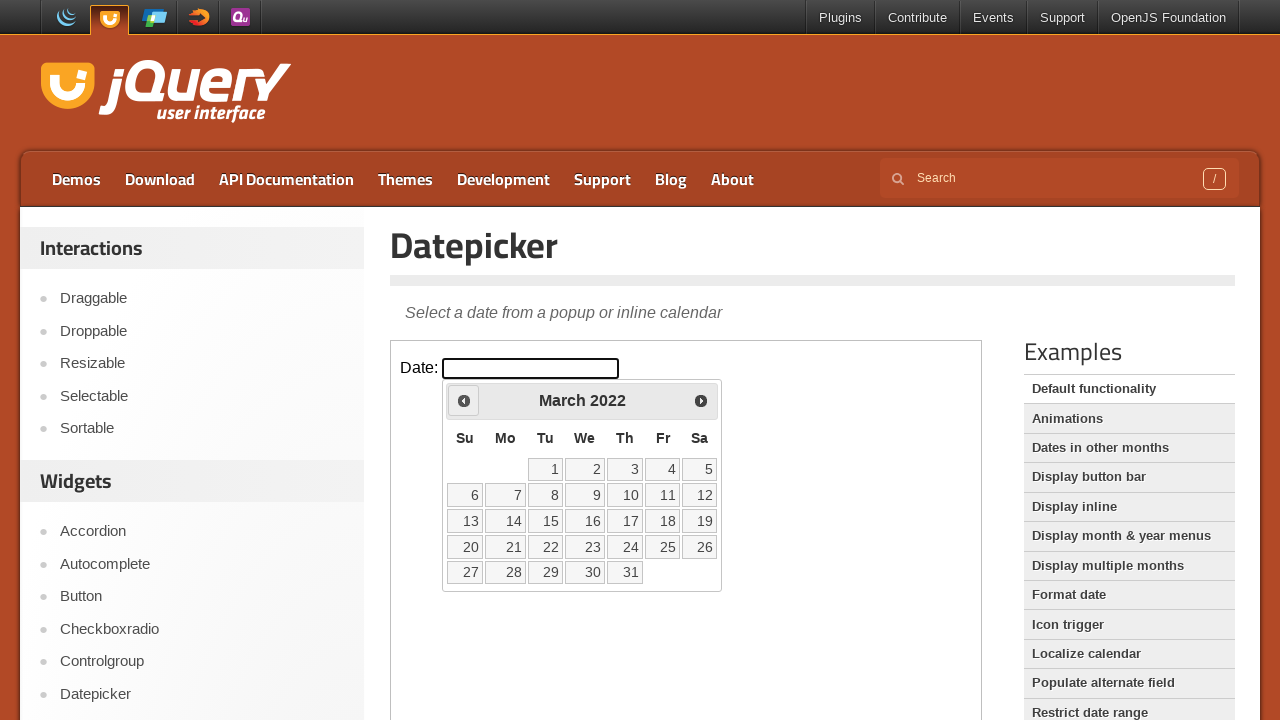

Clicked previous month button to navigate backwards at (464, 400) on iframe >> nth=0 >> internal:control=enter-frame >> span.ui-icon.ui-icon-circle-t
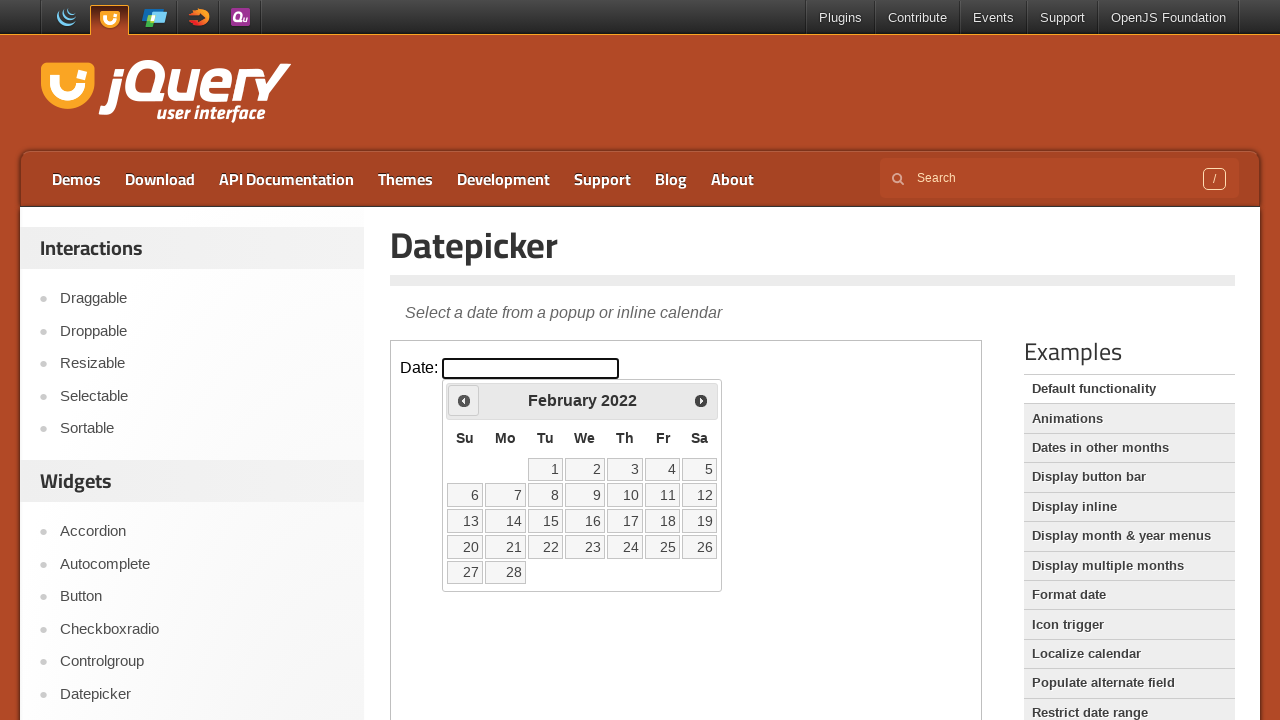

Retrieved current month 'February' and year '2022'
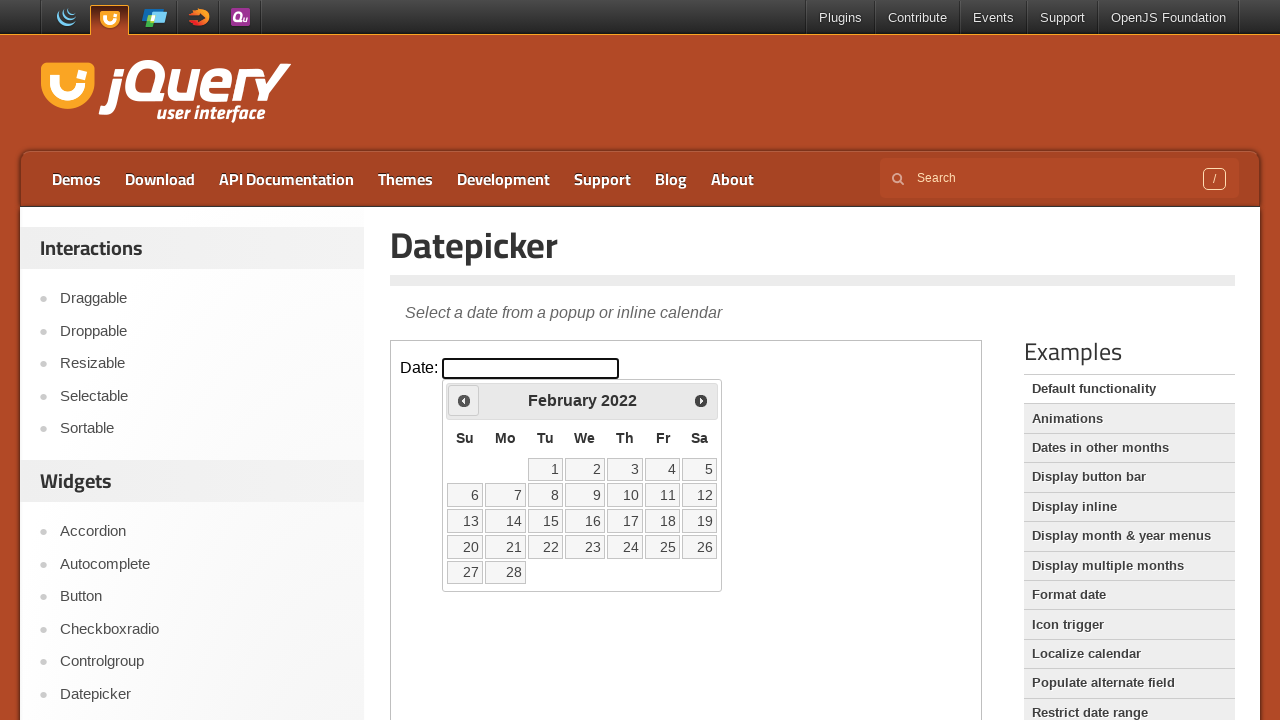

Clicked previous month button to navigate backwards at (464, 400) on iframe >> nth=0 >> internal:control=enter-frame >> span.ui-icon.ui-icon-circle-t
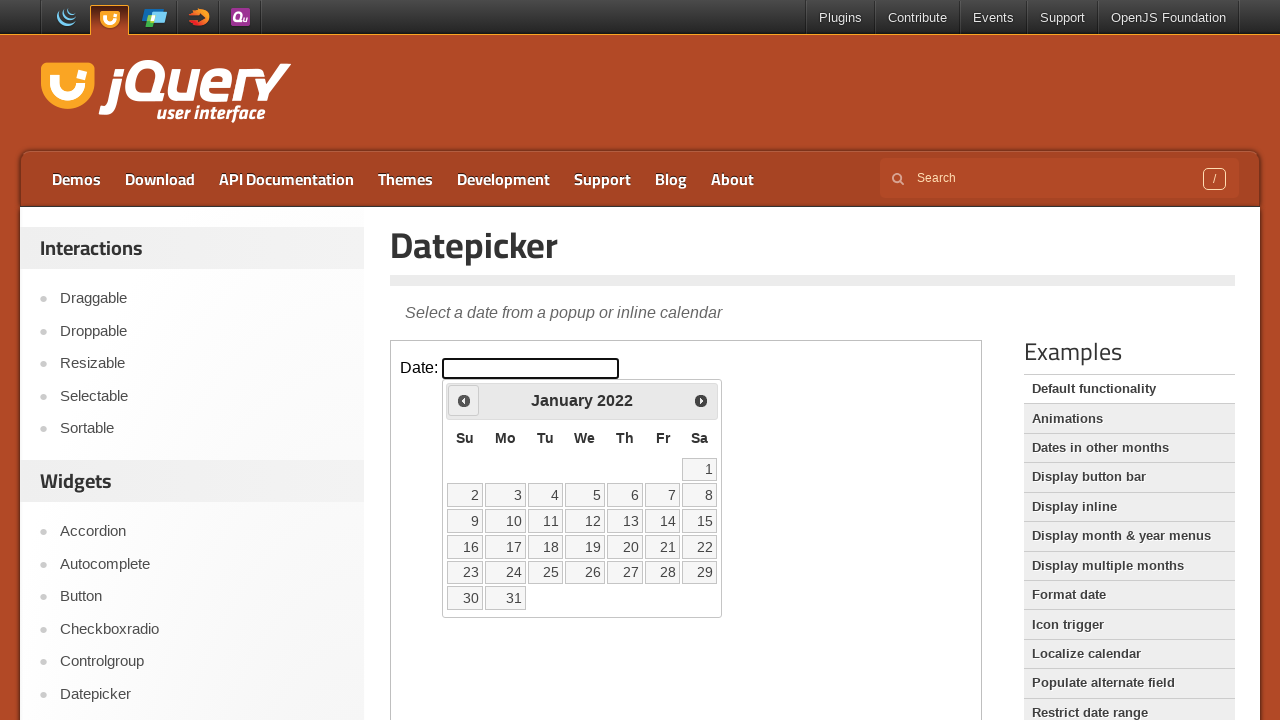

Retrieved current month 'January' and year '2022'
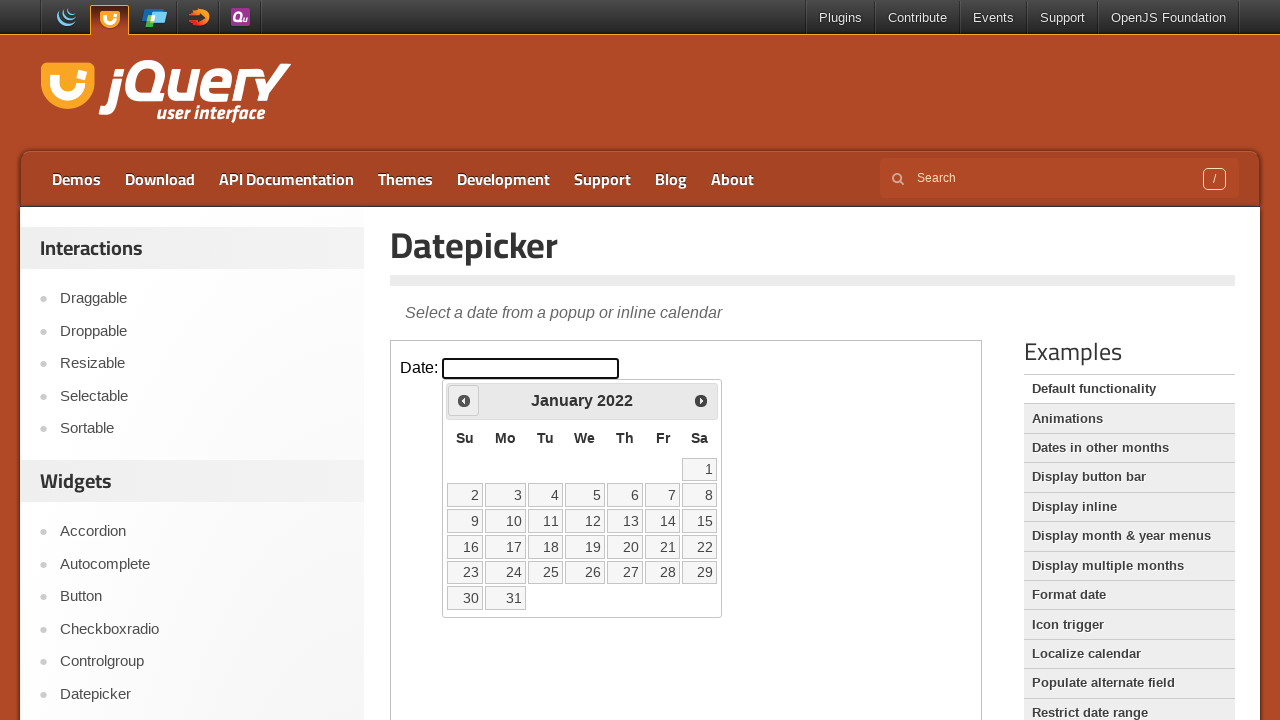

Clicked previous month button to navigate backwards at (464, 400) on iframe >> nth=0 >> internal:control=enter-frame >> span.ui-icon.ui-icon-circle-t
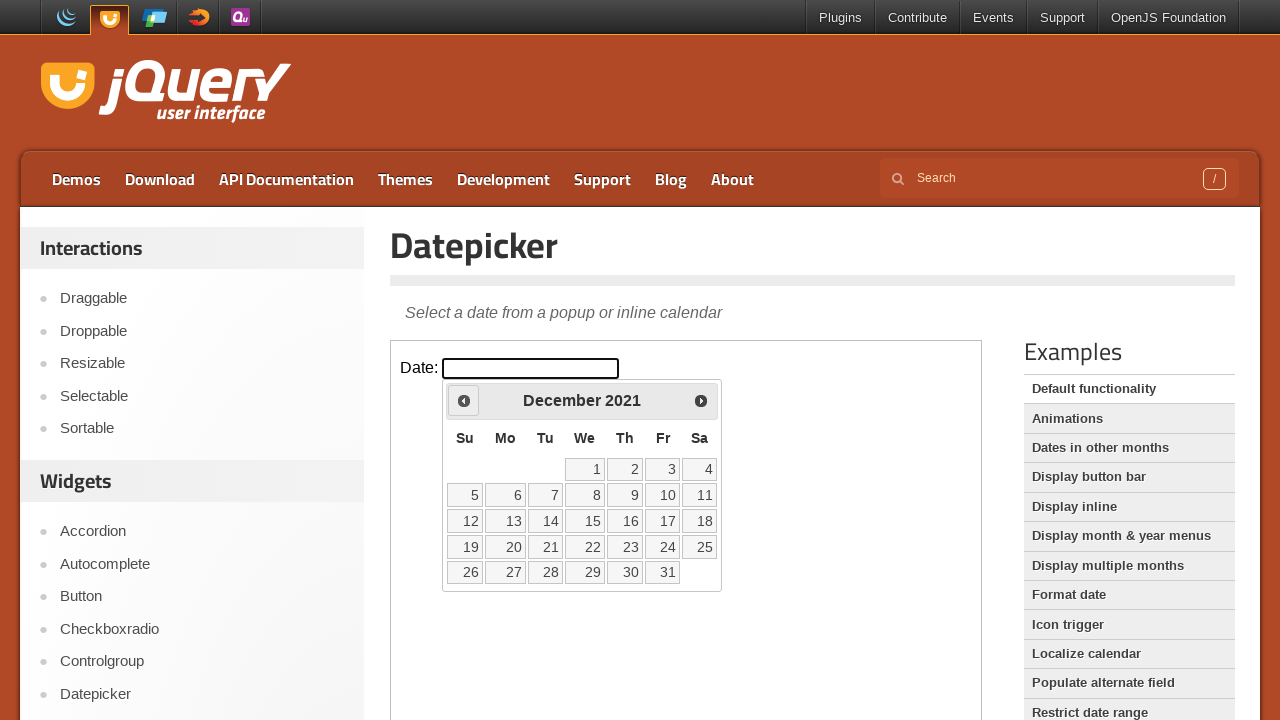

Retrieved current month 'December' and year '2021'
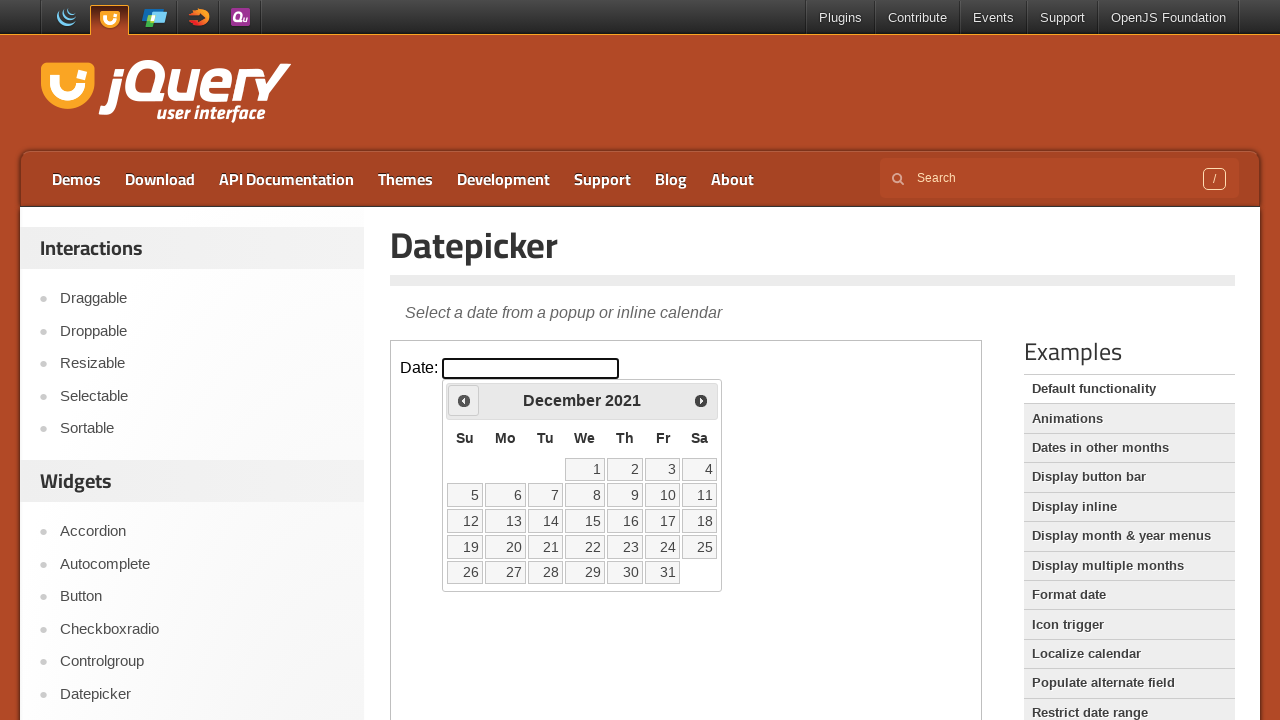

Clicked previous month button to navigate backwards at (464, 400) on iframe >> nth=0 >> internal:control=enter-frame >> span.ui-icon.ui-icon-circle-t
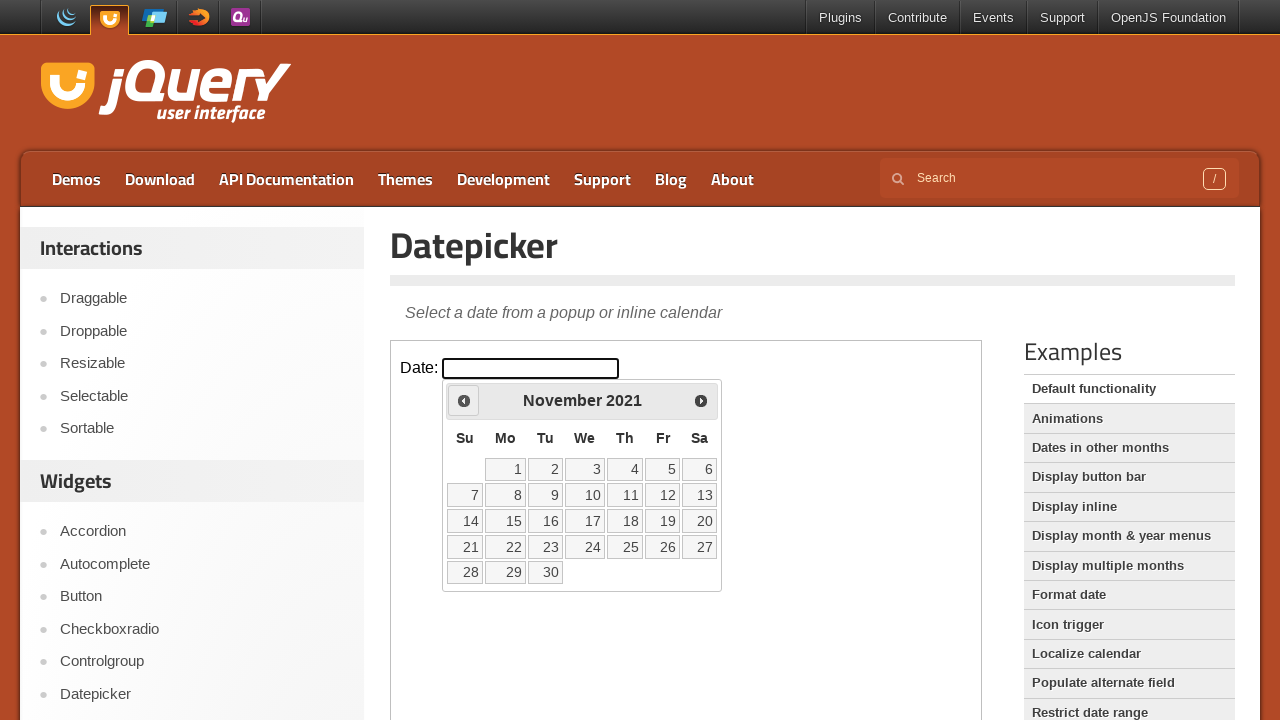

Retrieved current month 'November' and year '2021'
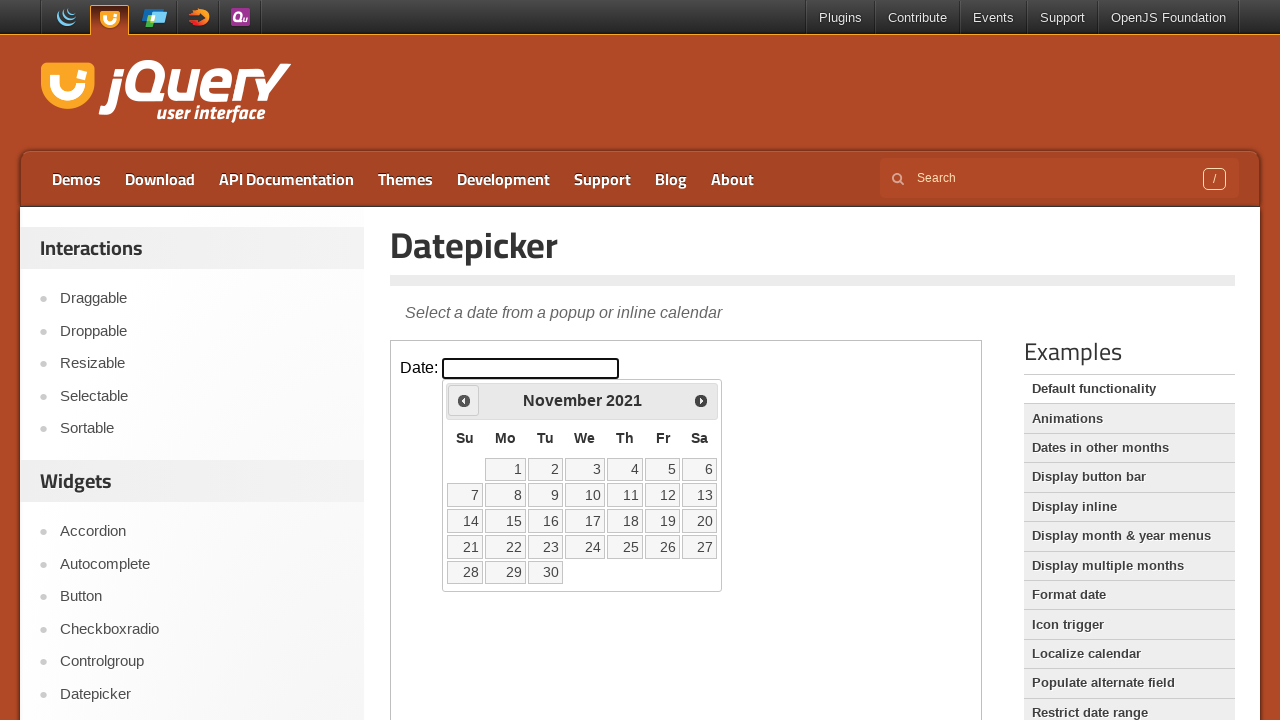

Clicked previous month button to navigate backwards at (464, 400) on iframe >> nth=0 >> internal:control=enter-frame >> span.ui-icon.ui-icon-circle-t
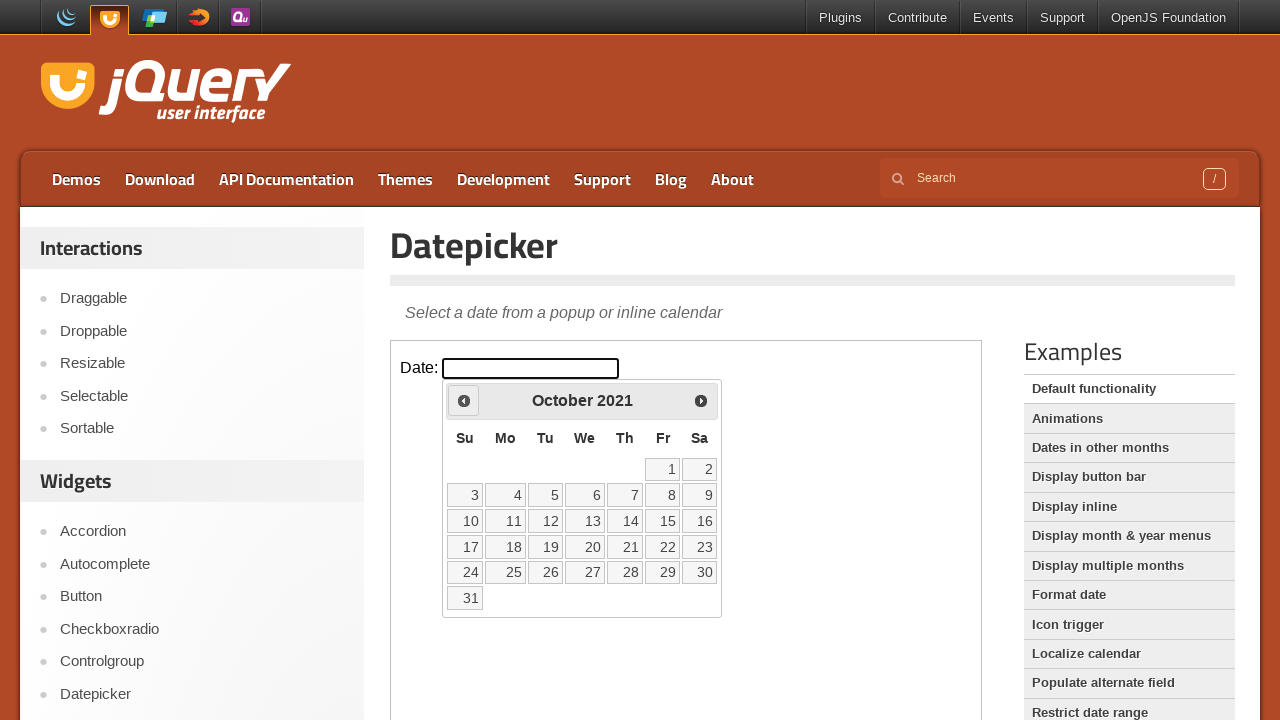

Retrieved current month 'October' and year '2021'
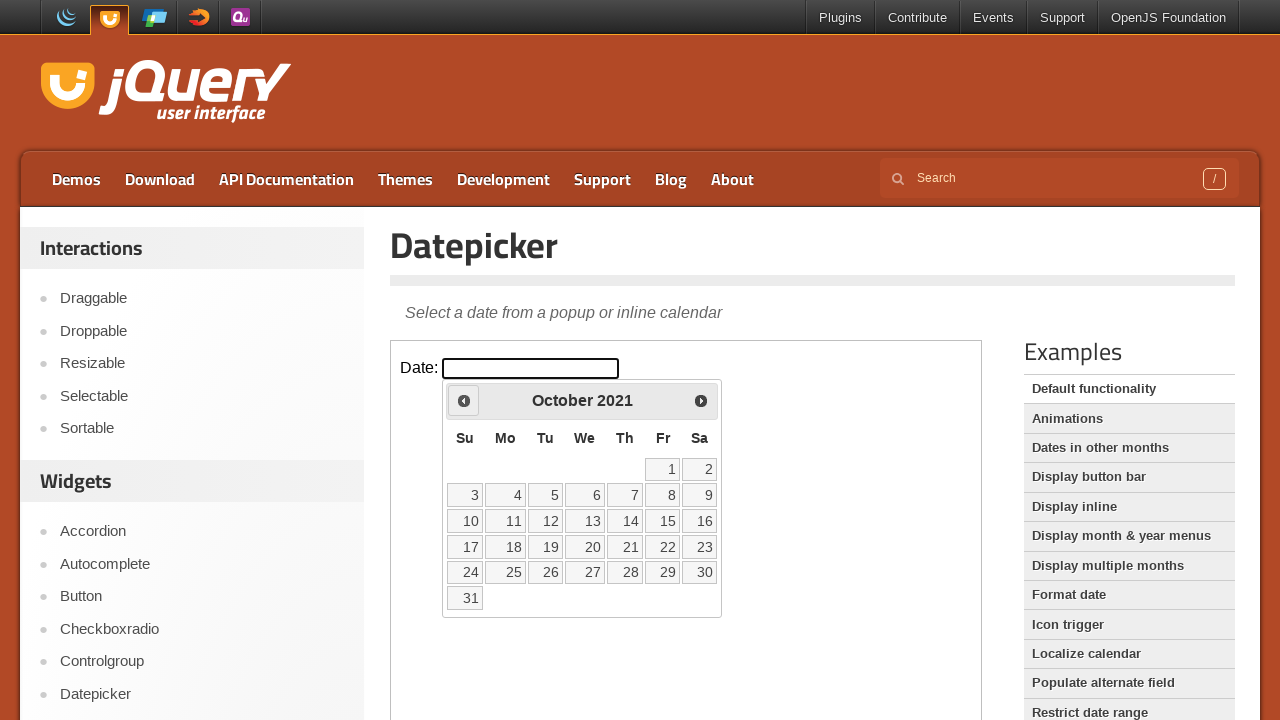

Clicked previous month button to navigate backwards at (464, 400) on iframe >> nth=0 >> internal:control=enter-frame >> span.ui-icon.ui-icon-circle-t
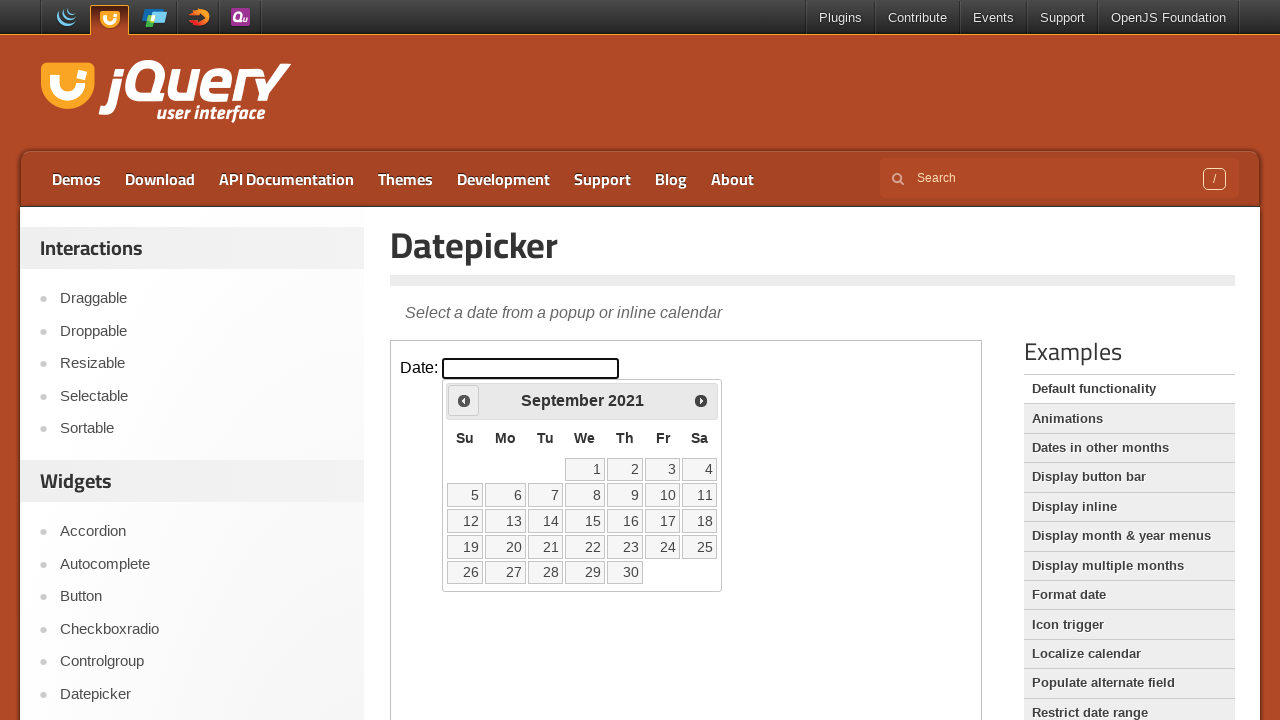

Retrieved current month 'September' and year '2021'
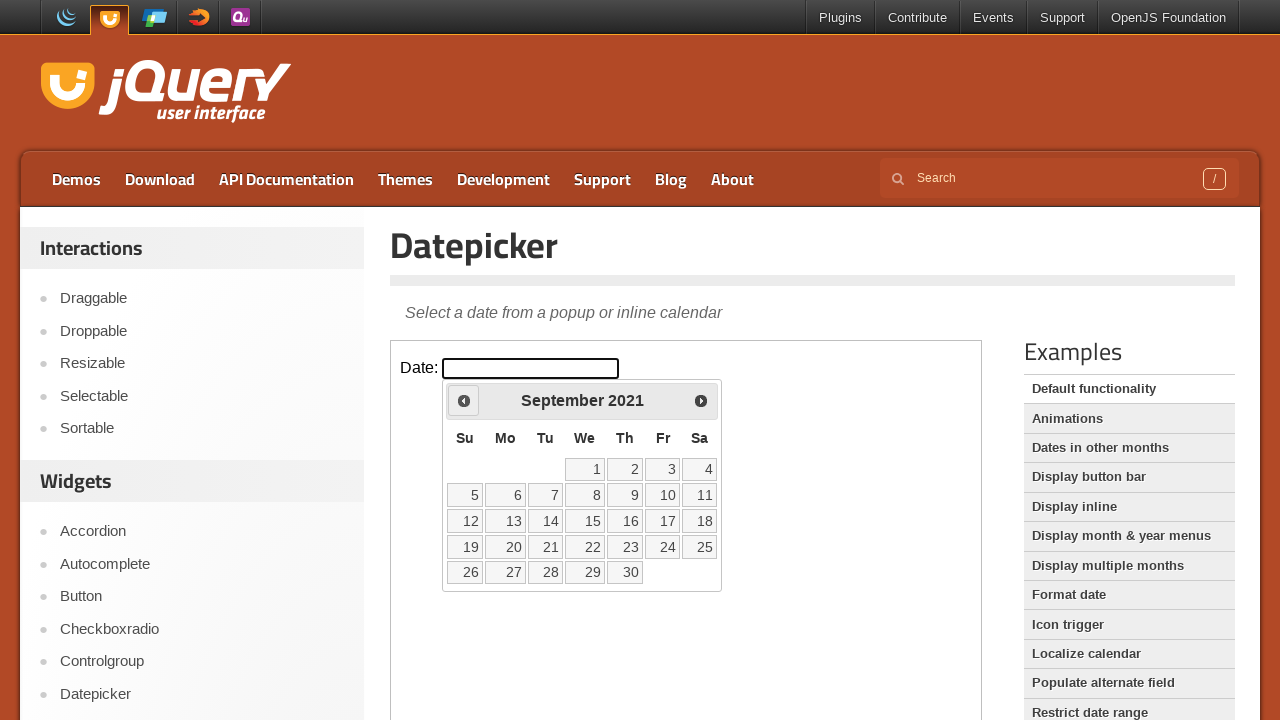

Clicked previous month button to navigate backwards at (464, 400) on iframe >> nth=0 >> internal:control=enter-frame >> span.ui-icon.ui-icon-circle-t
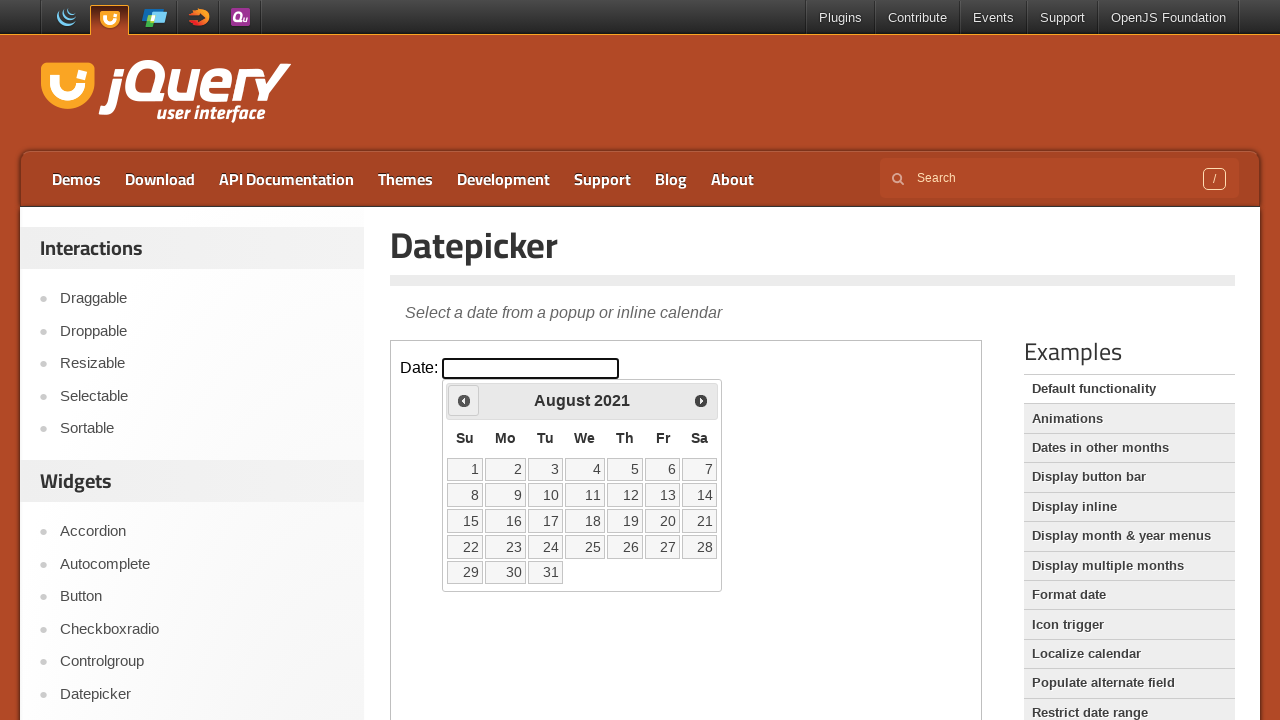

Retrieved current month 'August' and year '2021'
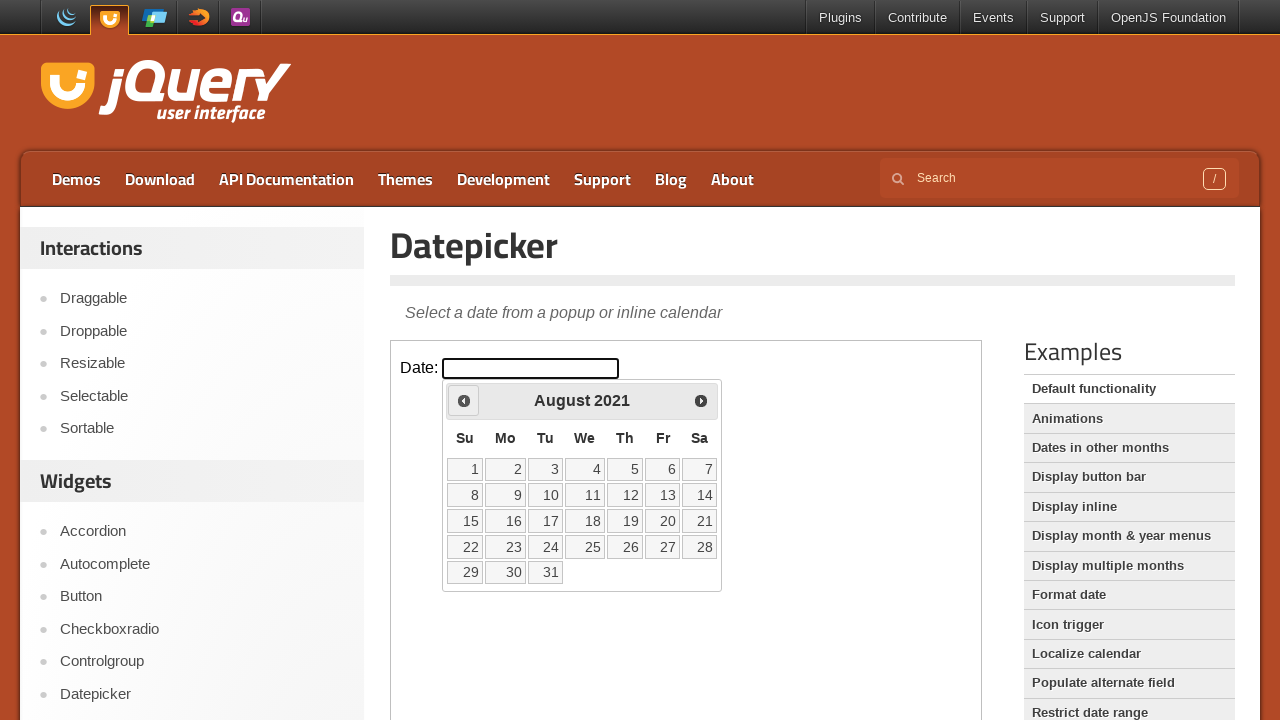

Clicked previous month button to navigate backwards at (464, 400) on iframe >> nth=0 >> internal:control=enter-frame >> span.ui-icon.ui-icon-circle-t
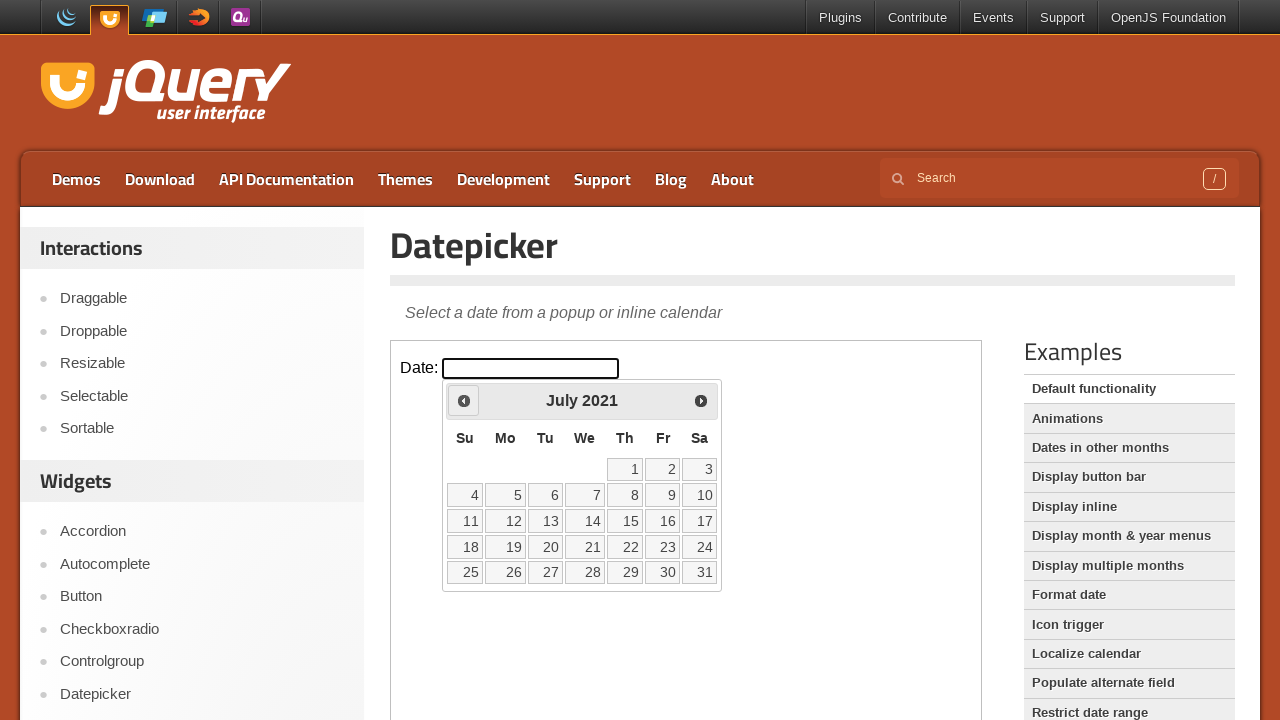

Retrieved current month 'July' and year '2021'
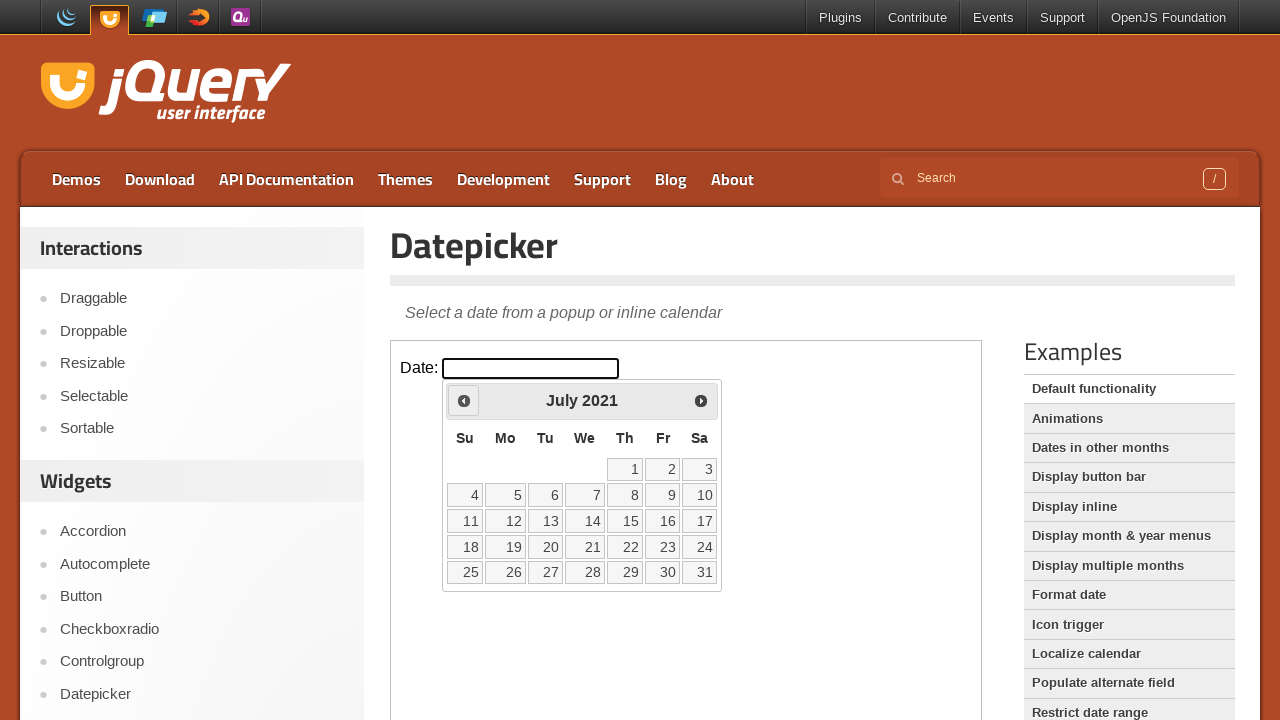

Clicked previous month button to navigate backwards at (464, 400) on iframe >> nth=0 >> internal:control=enter-frame >> span.ui-icon.ui-icon-circle-t
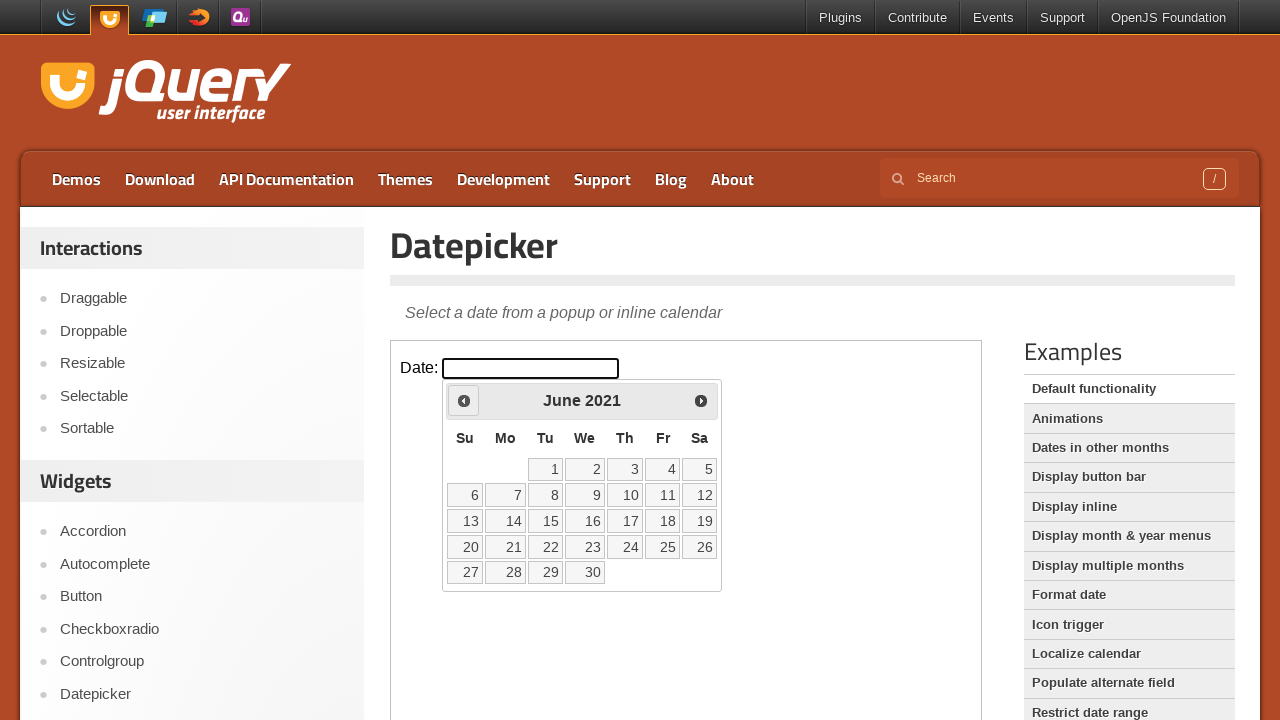

Retrieved current month 'June' and year '2021'
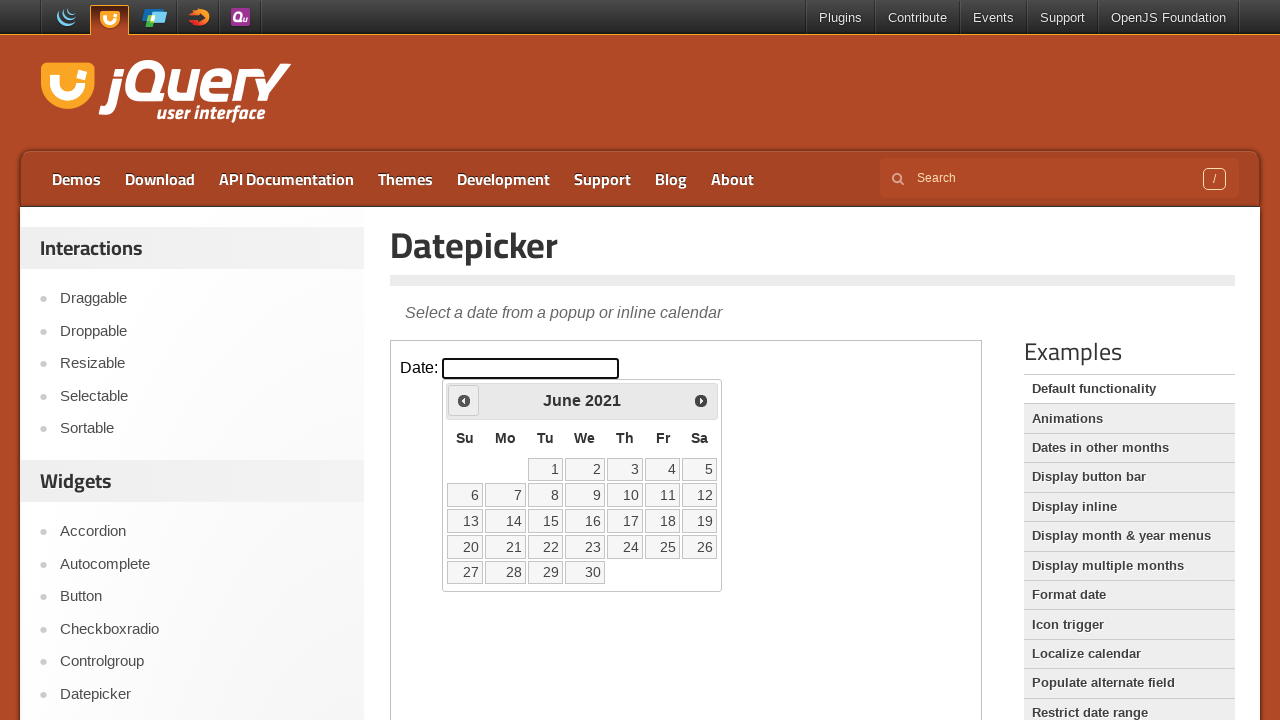

Clicked previous month button to navigate backwards at (464, 400) on iframe >> nth=0 >> internal:control=enter-frame >> span.ui-icon.ui-icon-circle-t
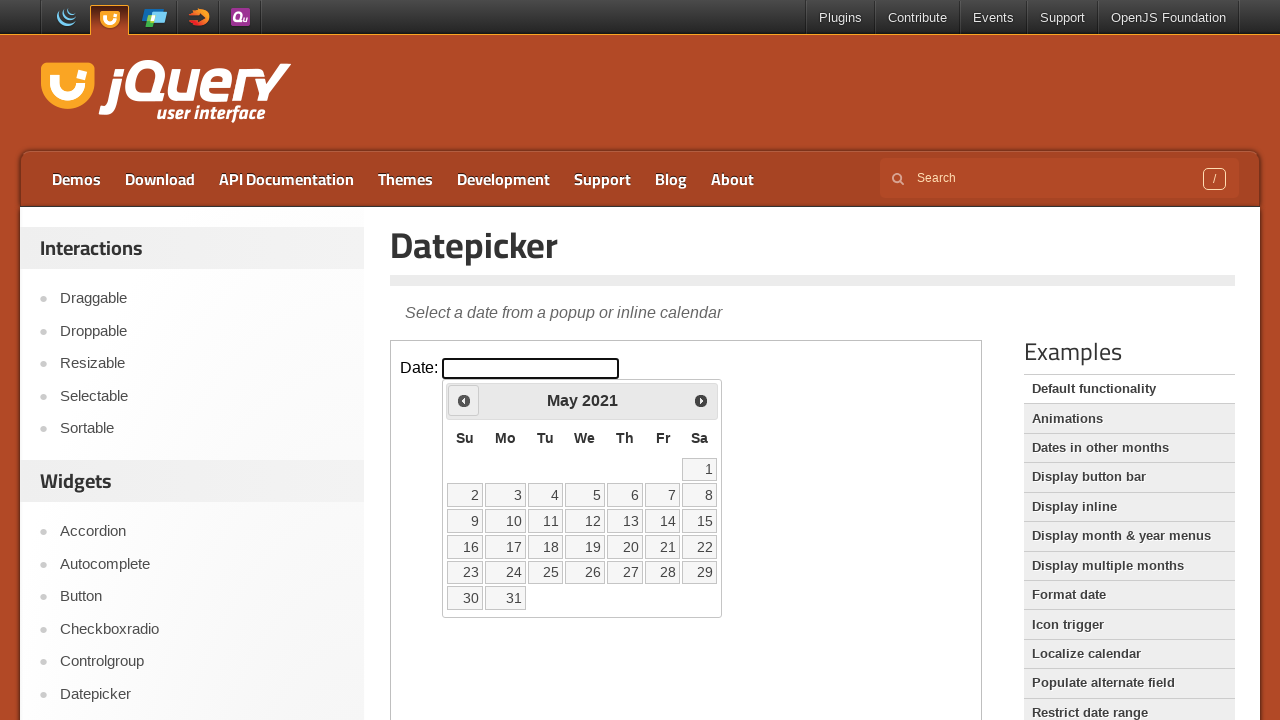

Retrieved current month 'May' and year '2021'
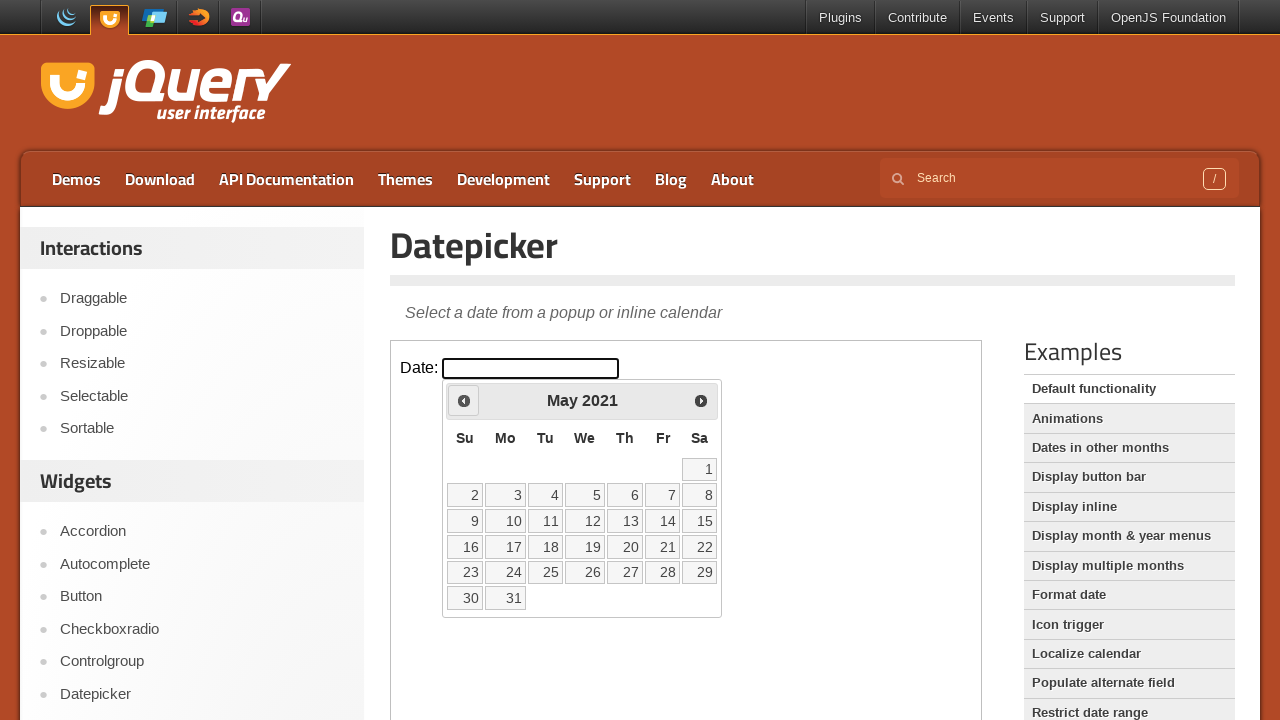

Clicked previous month button to navigate backwards at (464, 400) on iframe >> nth=0 >> internal:control=enter-frame >> span.ui-icon.ui-icon-circle-t
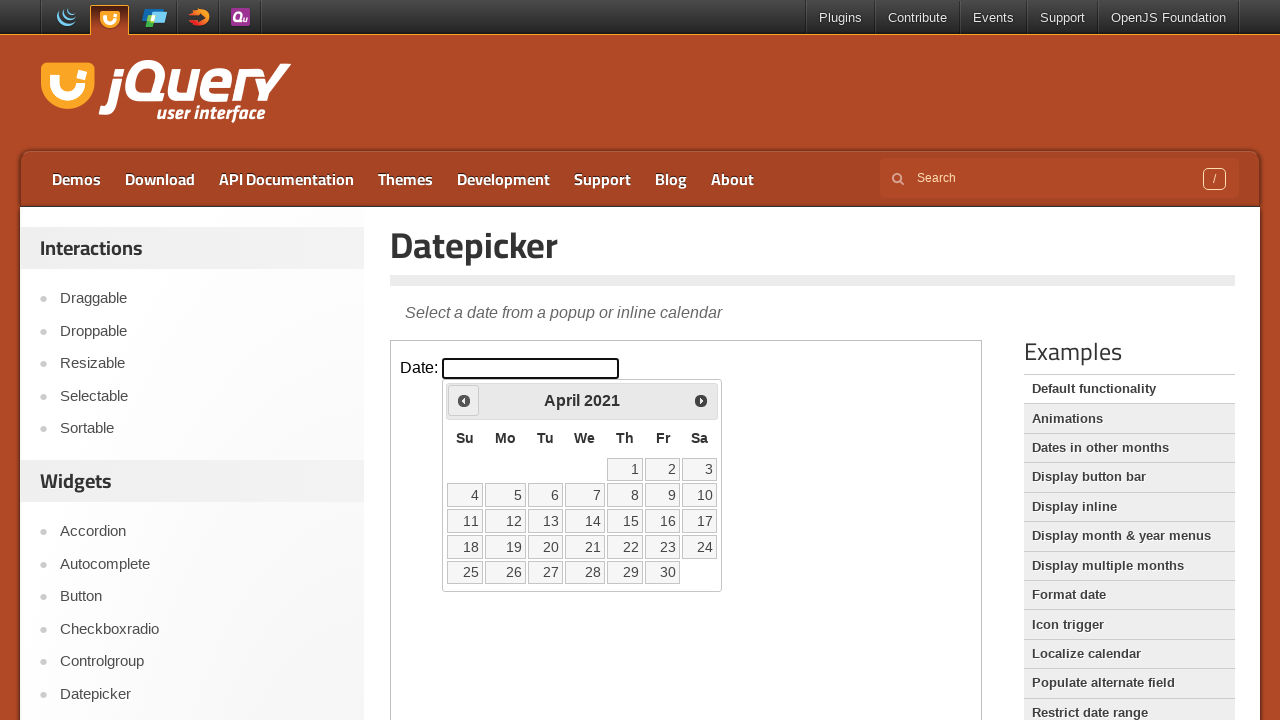

Retrieved current month 'April' and year '2021'
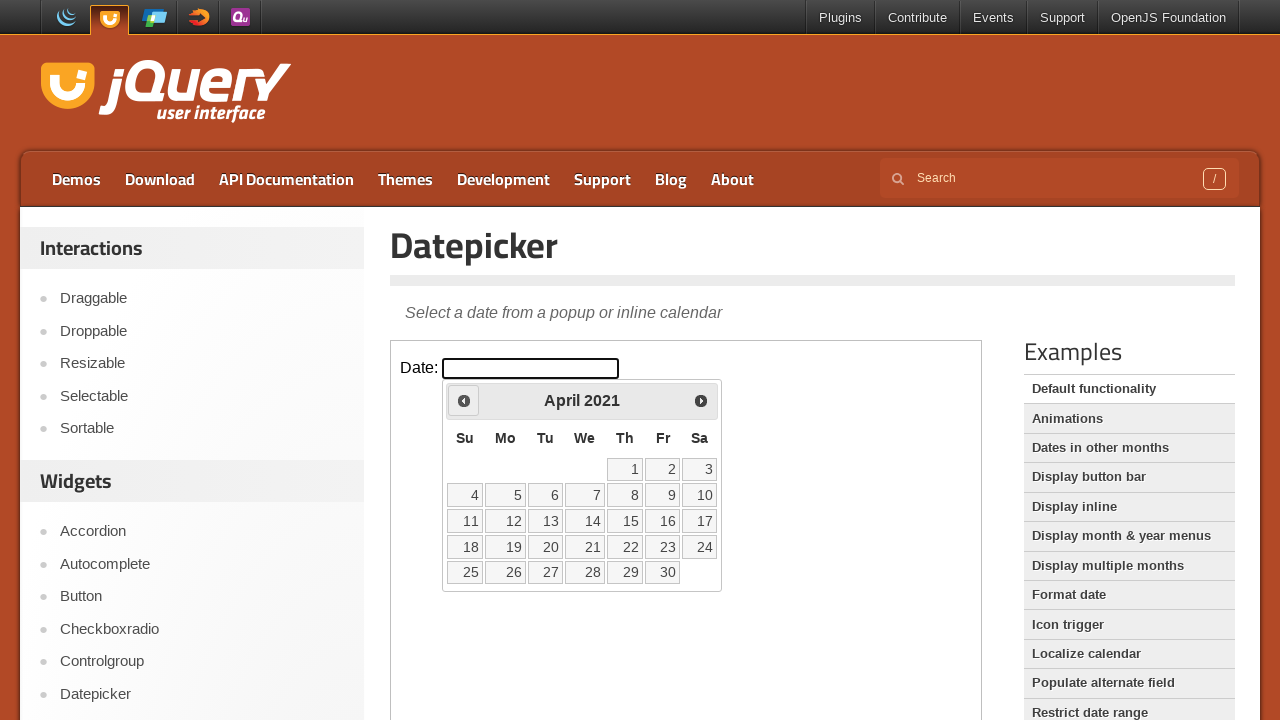

Clicked previous month button to navigate backwards at (464, 400) on iframe >> nth=0 >> internal:control=enter-frame >> span.ui-icon.ui-icon-circle-t
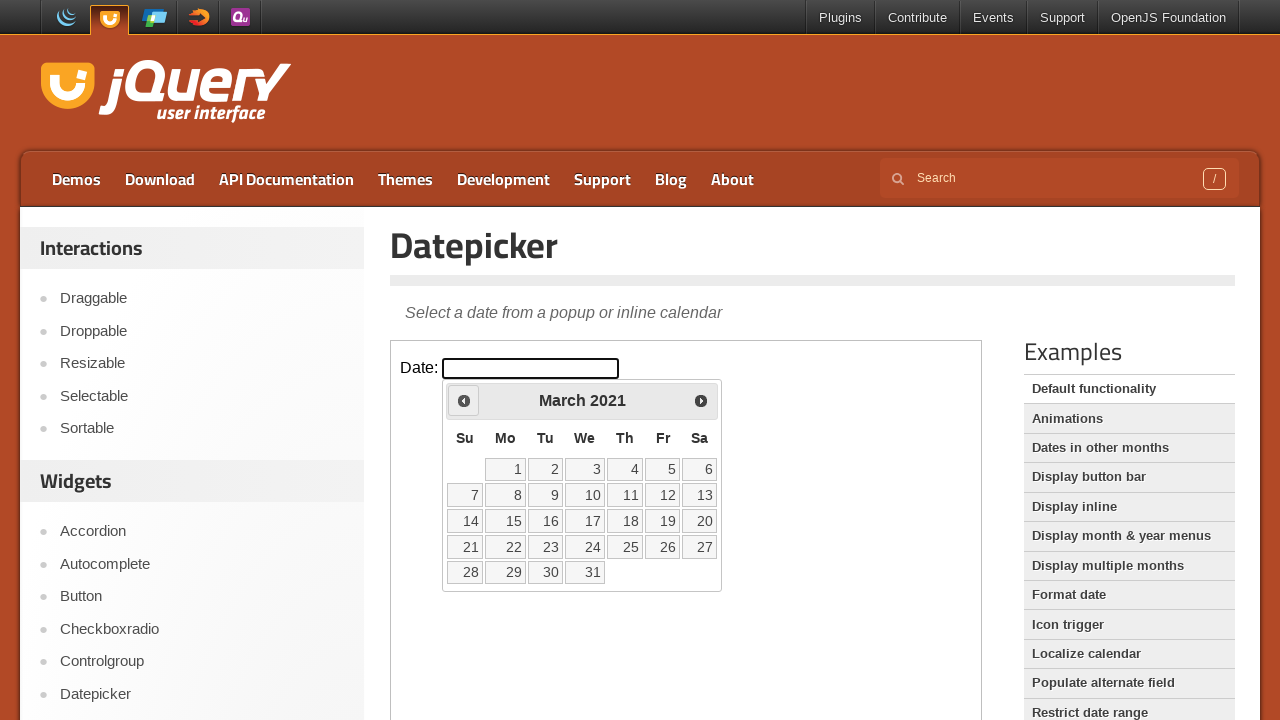

Retrieved current month 'March' and year '2021'
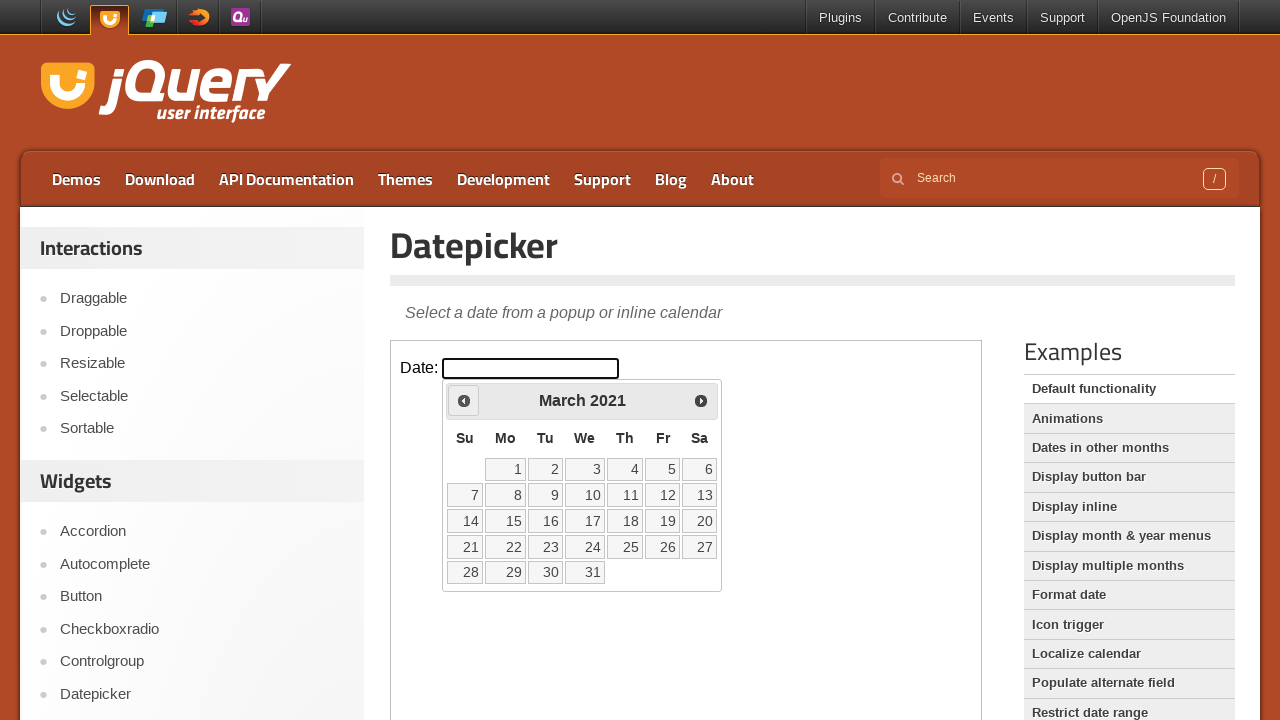

Clicked previous month button to navigate backwards at (464, 400) on iframe >> nth=0 >> internal:control=enter-frame >> span.ui-icon.ui-icon-circle-t
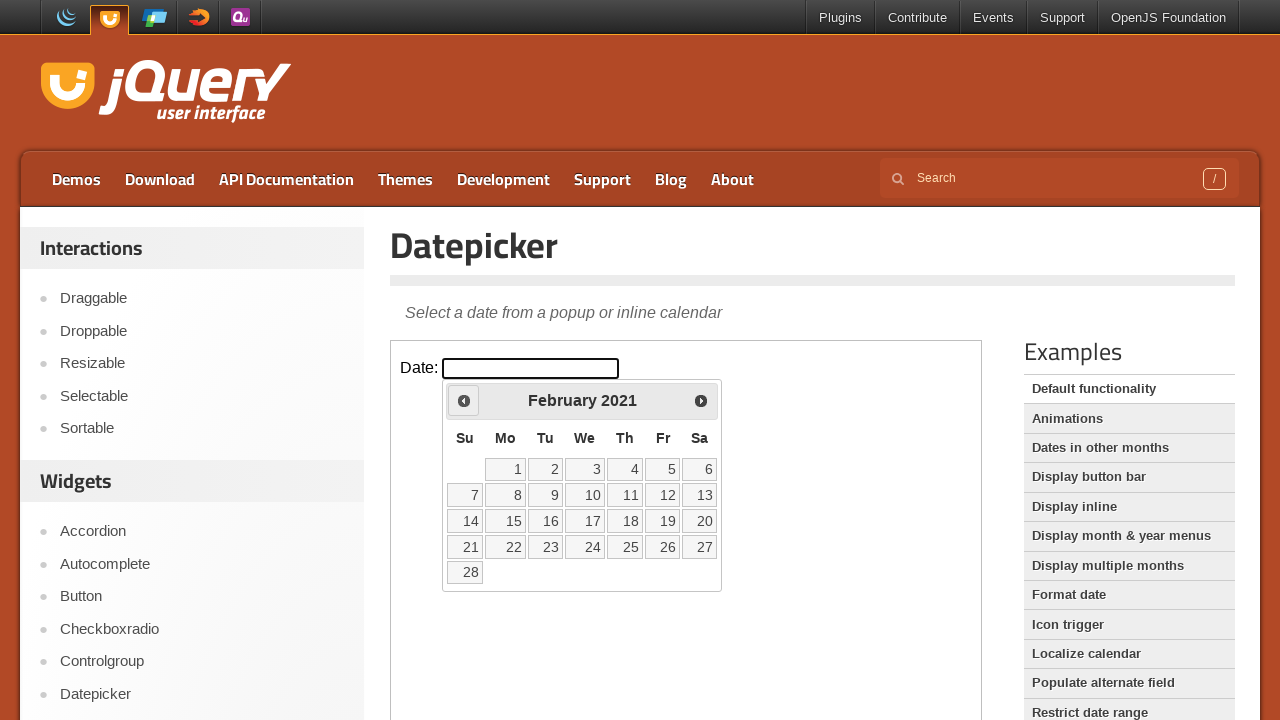

Retrieved current month 'February' and year '2021'
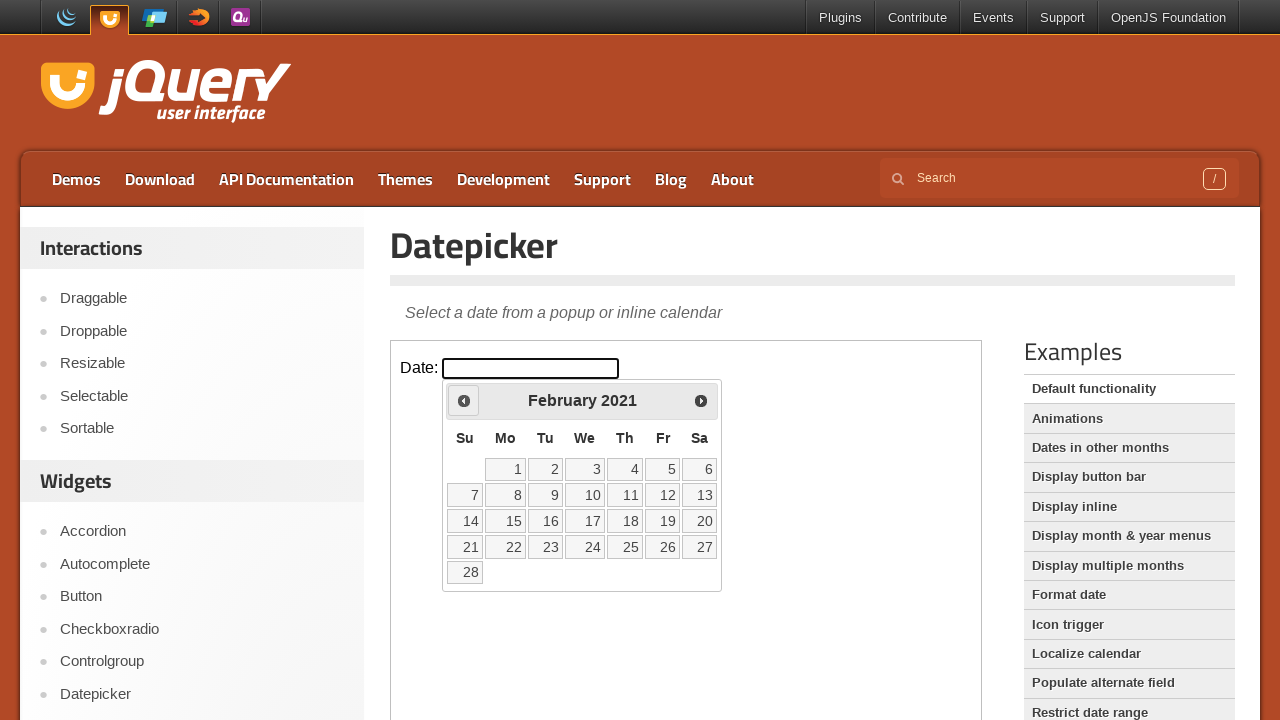

Clicked previous month button to navigate backwards at (464, 400) on iframe >> nth=0 >> internal:control=enter-frame >> span.ui-icon.ui-icon-circle-t
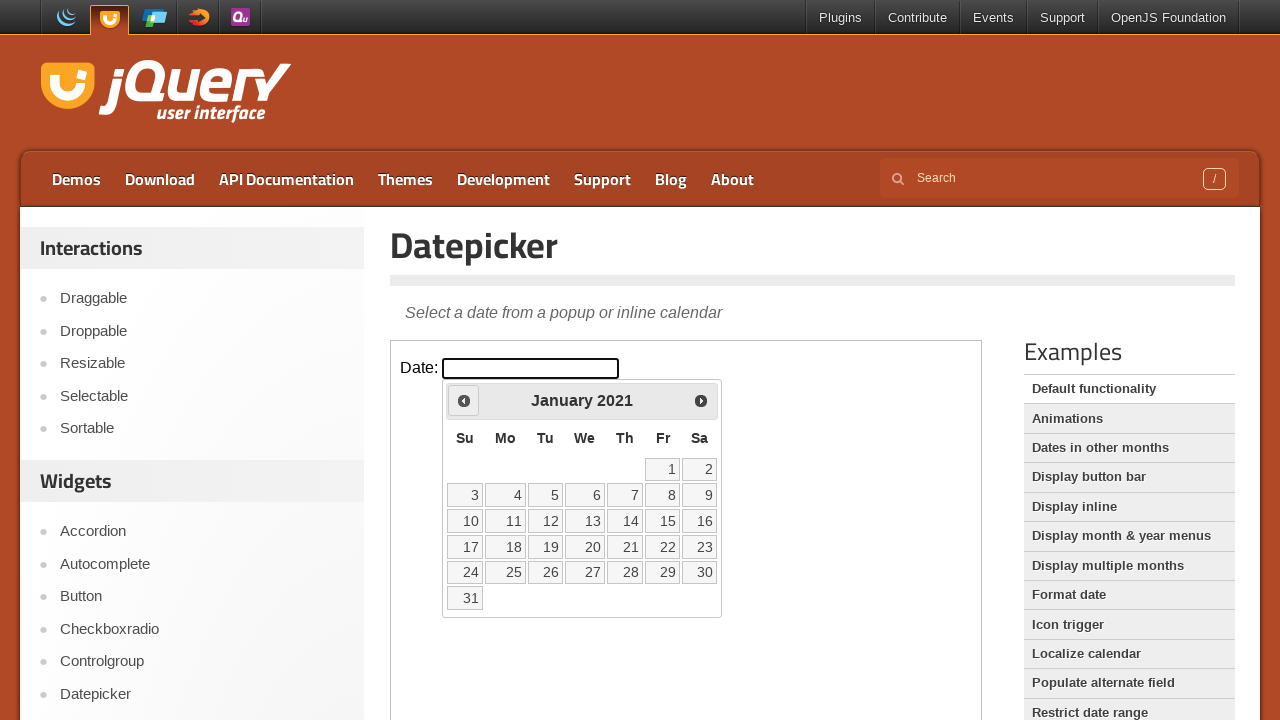

Retrieved current month 'January' and year '2021'
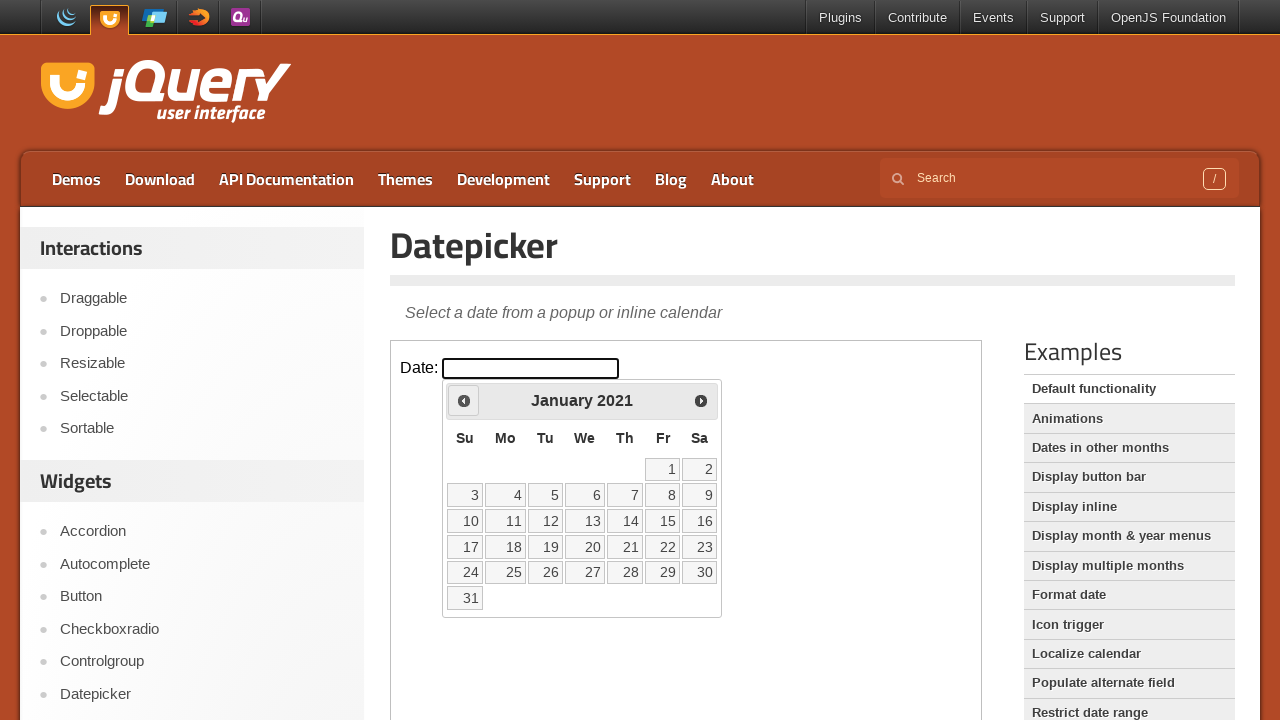

Clicked previous month button to navigate backwards at (464, 400) on iframe >> nth=0 >> internal:control=enter-frame >> span.ui-icon.ui-icon-circle-t
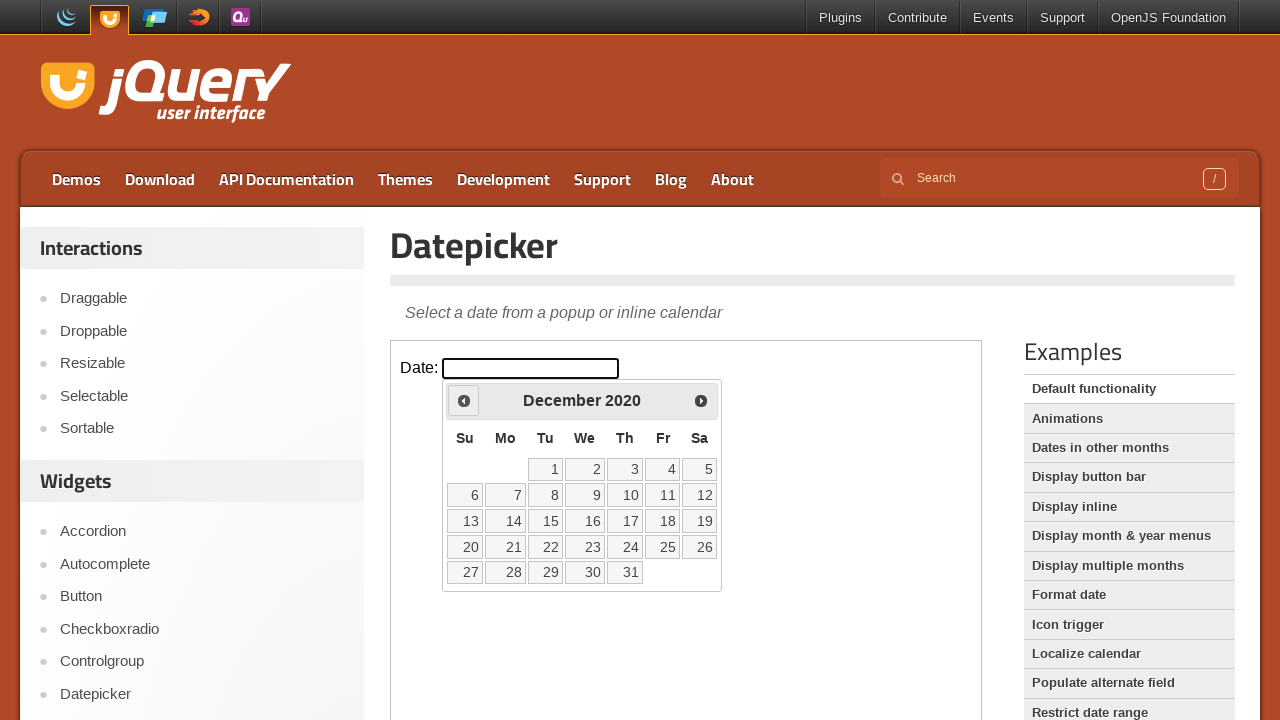

Retrieved current month 'December' and year '2020'
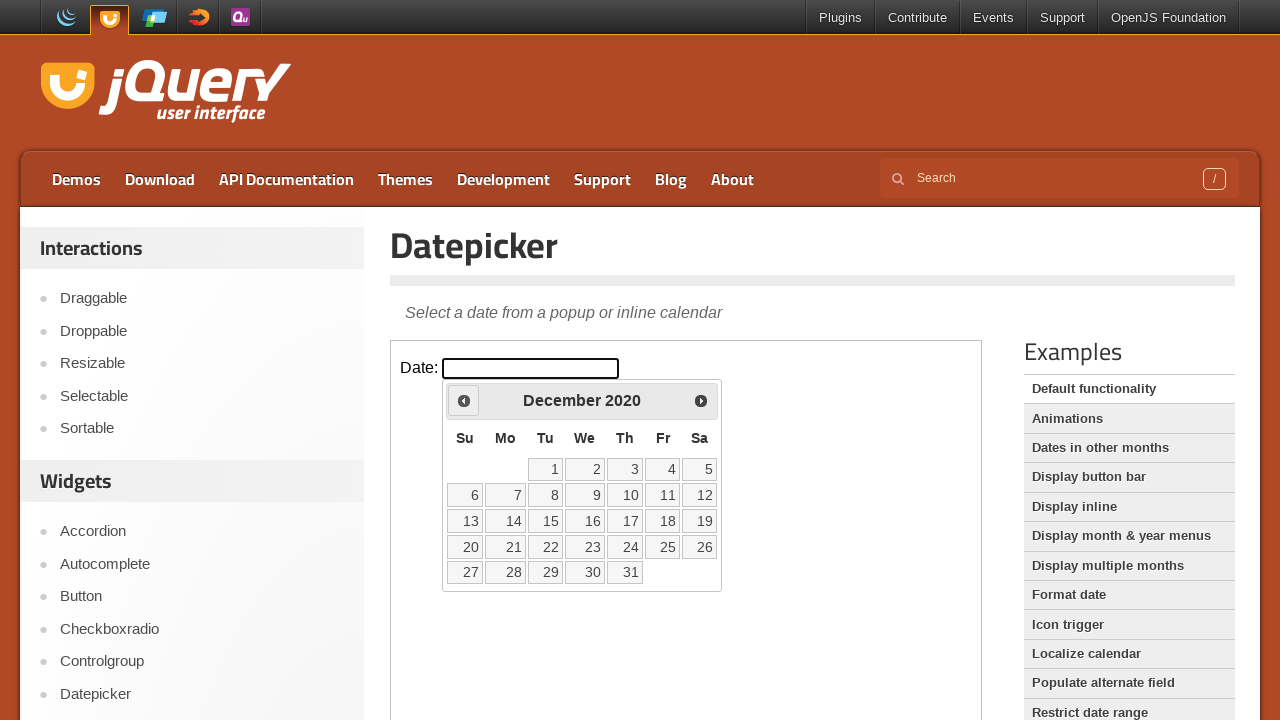

Clicked previous month button to navigate backwards at (464, 400) on iframe >> nth=0 >> internal:control=enter-frame >> span.ui-icon.ui-icon-circle-t
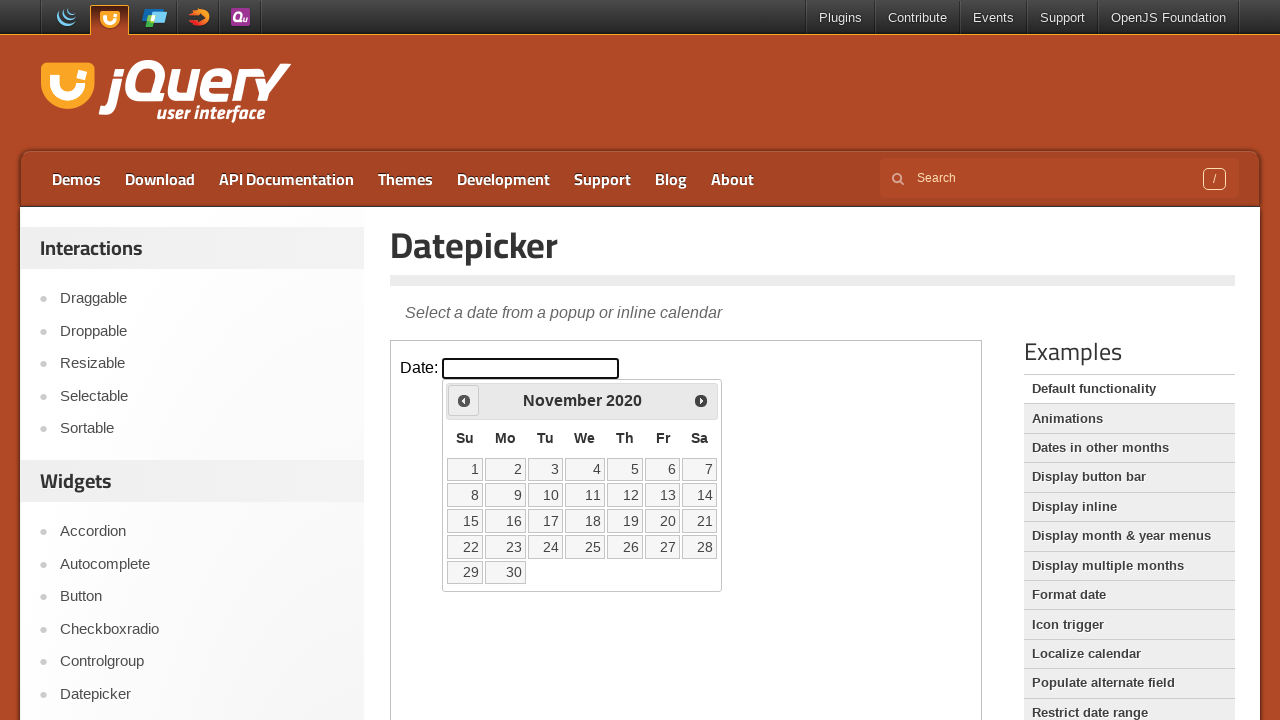

Retrieved current month 'November' and year '2020'
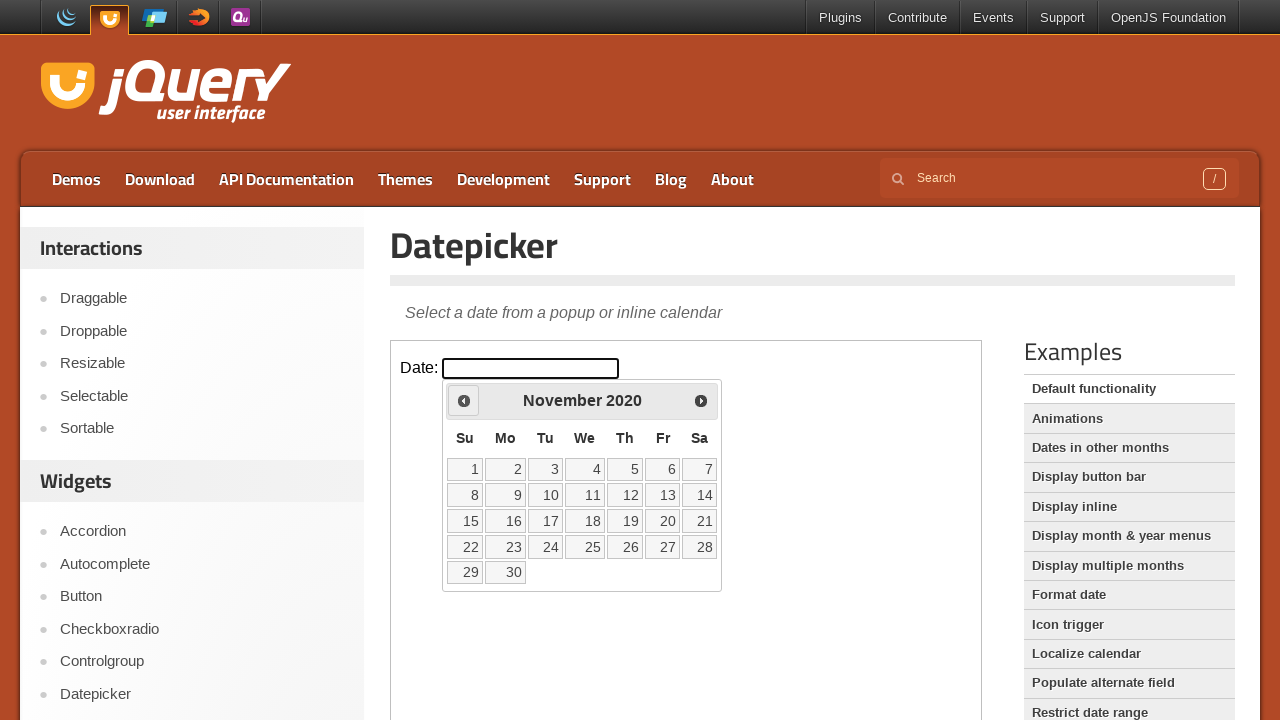

Clicked previous month button to navigate backwards at (464, 400) on iframe >> nth=0 >> internal:control=enter-frame >> span.ui-icon.ui-icon-circle-t
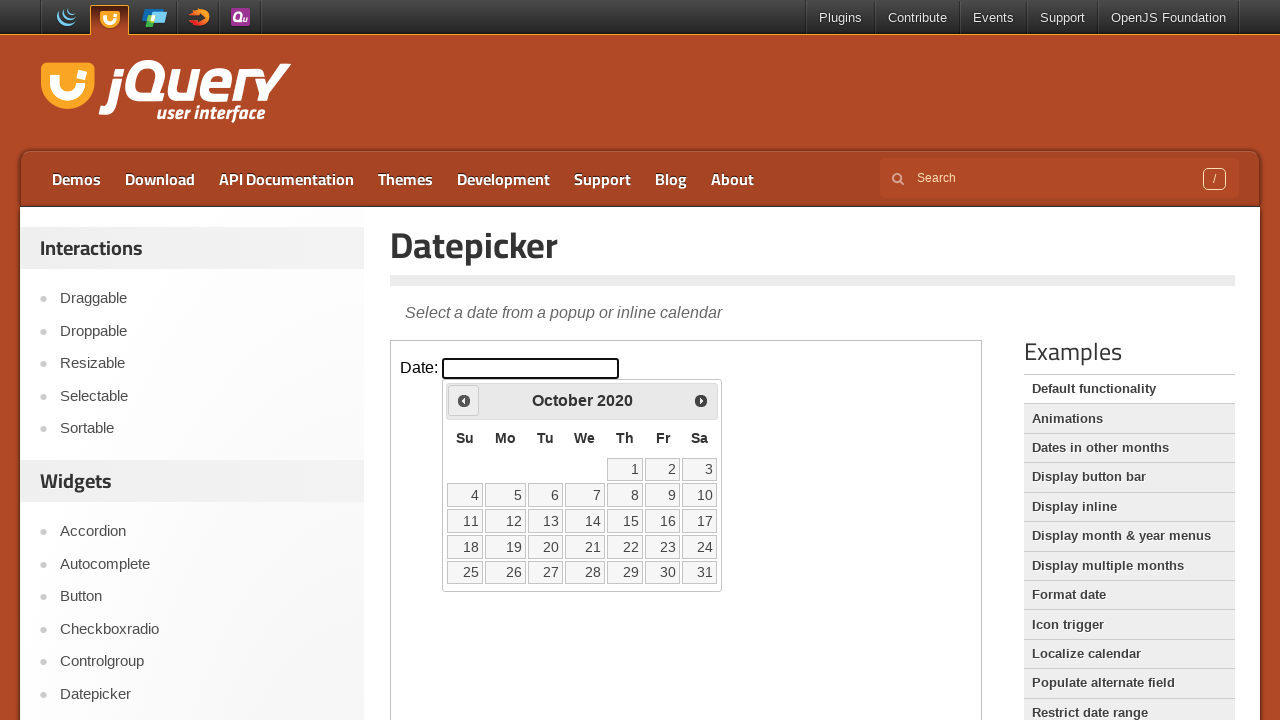

Retrieved current month 'October' and year '2020'
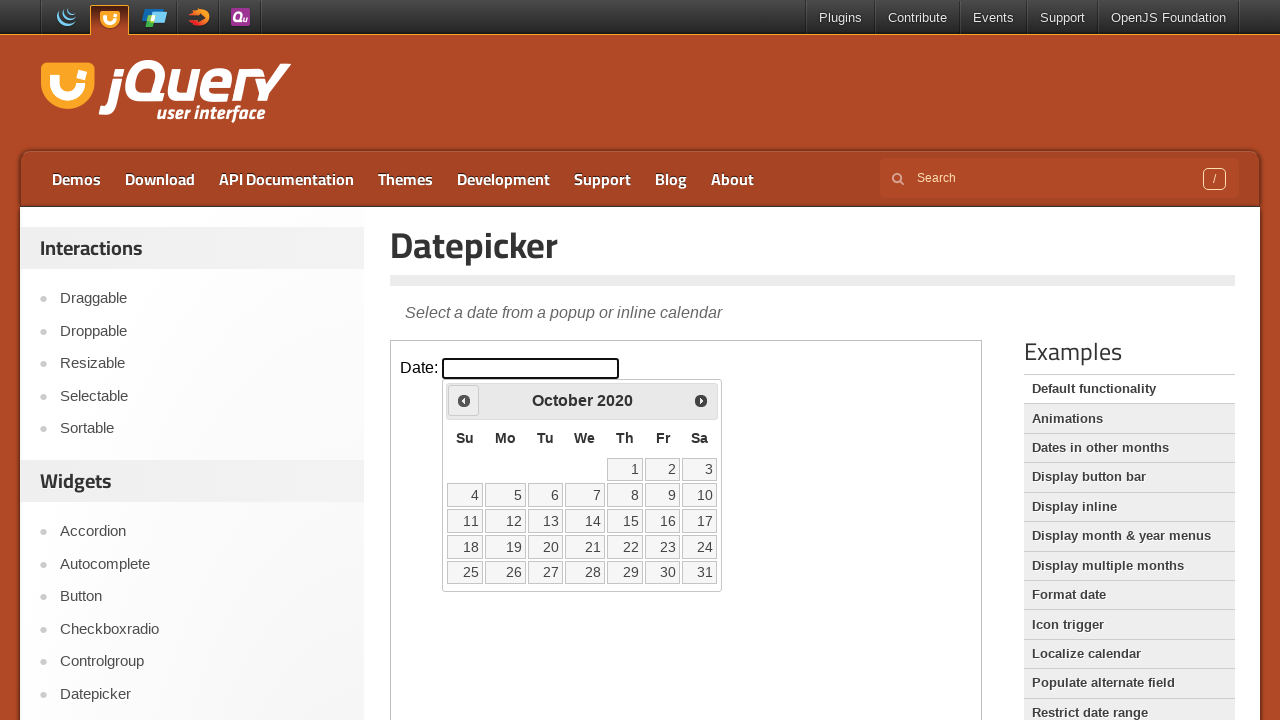

Clicked previous month button to navigate backwards at (464, 400) on iframe >> nth=0 >> internal:control=enter-frame >> span.ui-icon.ui-icon-circle-t
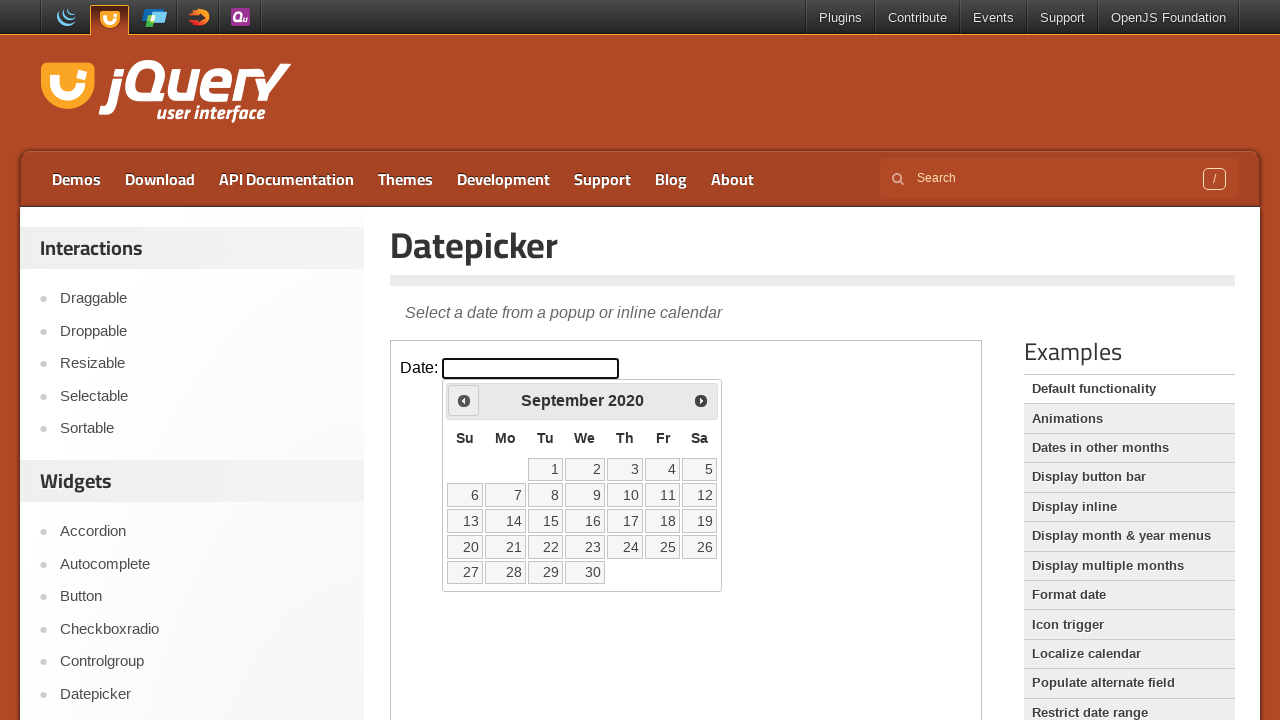

Retrieved current month 'September' and year '2020'
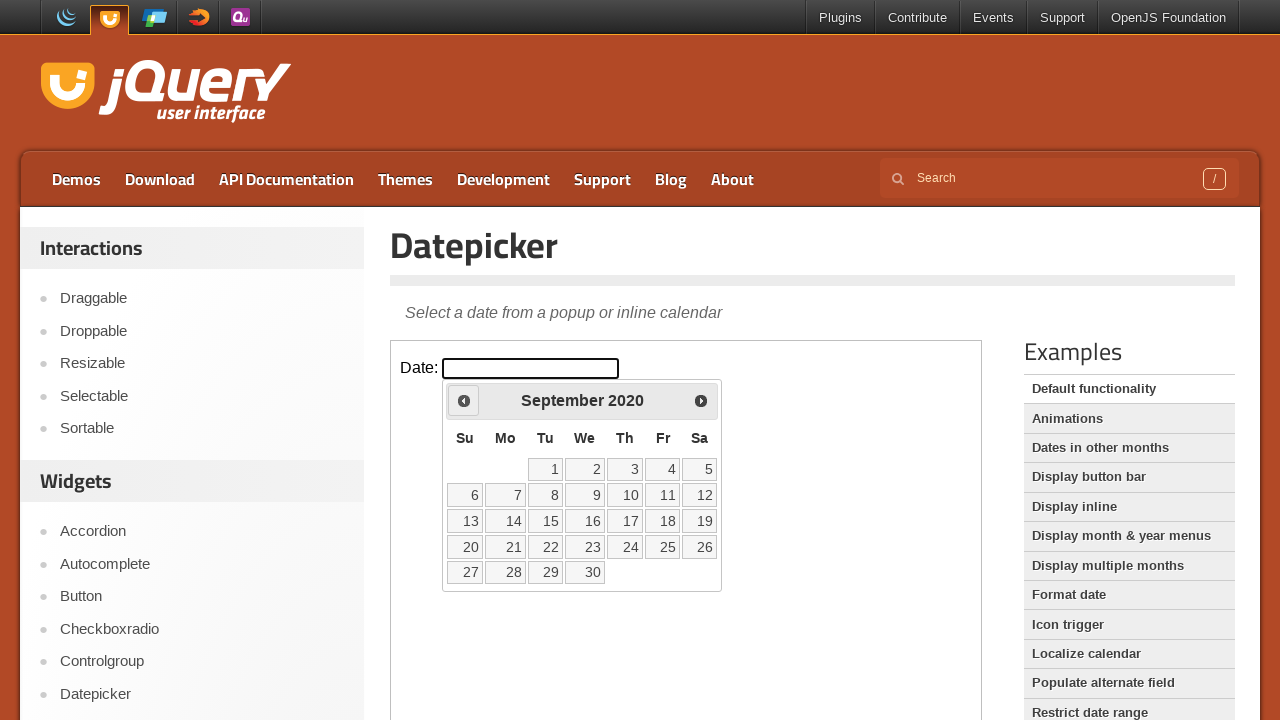

Clicked previous month button to navigate backwards at (464, 400) on iframe >> nth=0 >> internal:control=enter-frame >> span.ui-icon.ui-icon-circle-t
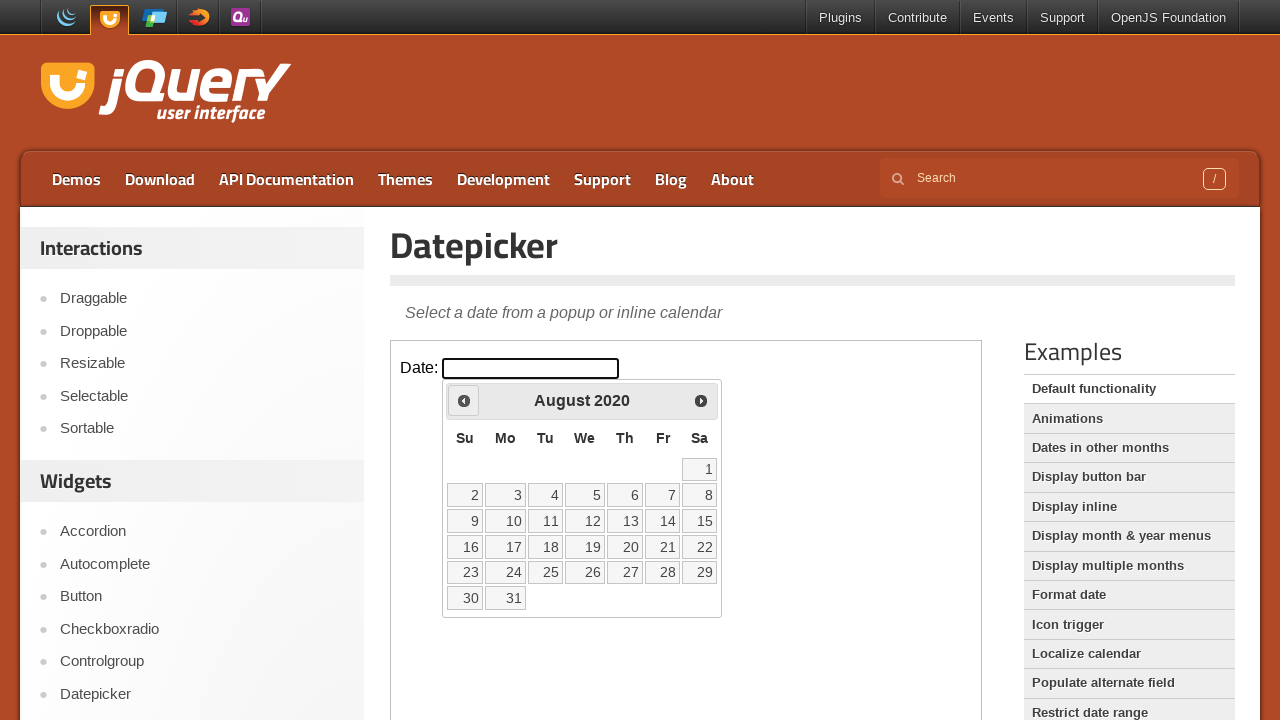

Retrieved current month 'August' and year '2020'
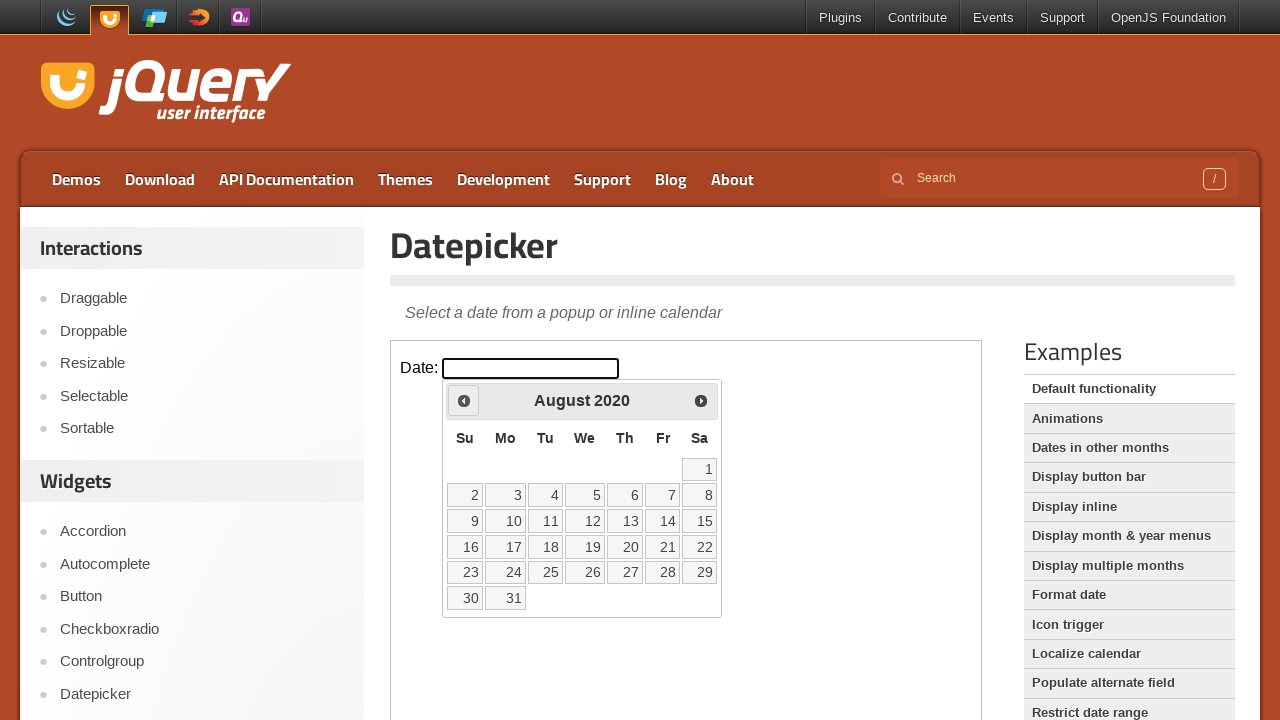

Clicked previous month button to navigate backwards at (464, 400) on iframe >> nth=0 >> internal:control=enter-frame >> span.ui-icon.ui-icon-circle-t
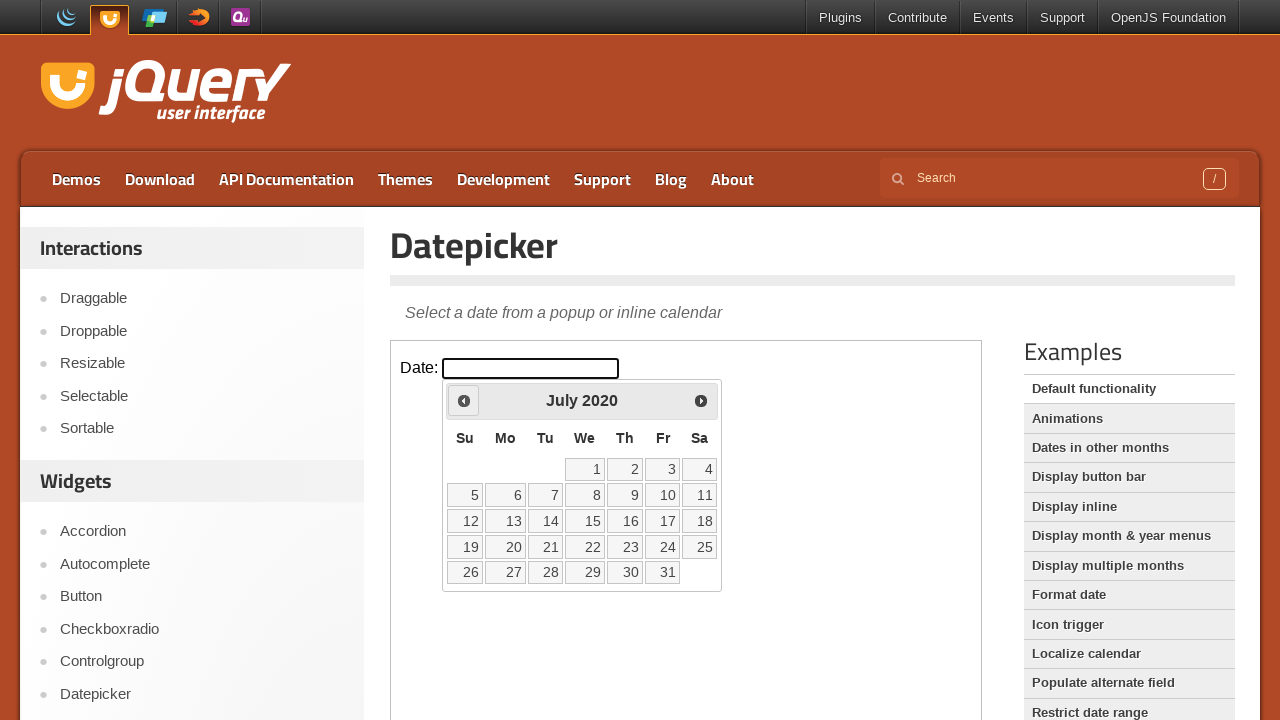

Retrieved current month 'July' and year '2020'
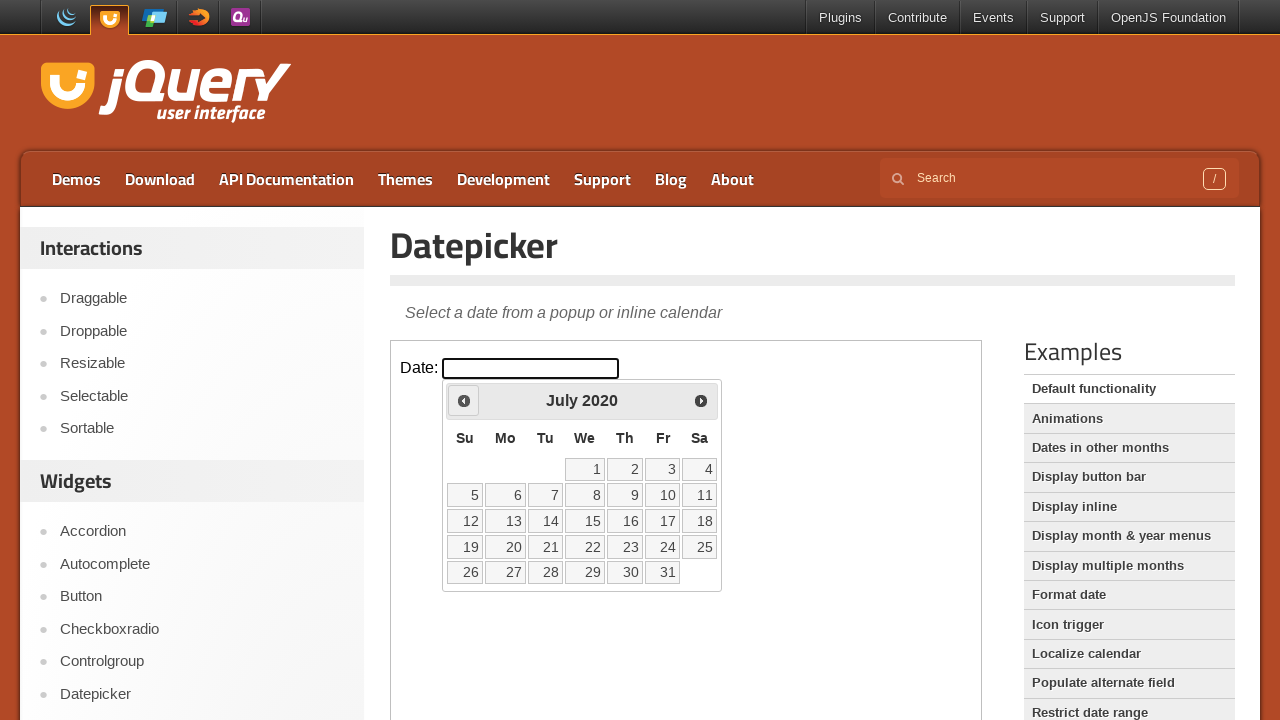

Clicked previous month button to navigate backwards at (464, 400) on iframe >> nth=0 >> internal:control=enter-frame >> span.ui-icon.ui-icon-circle-t
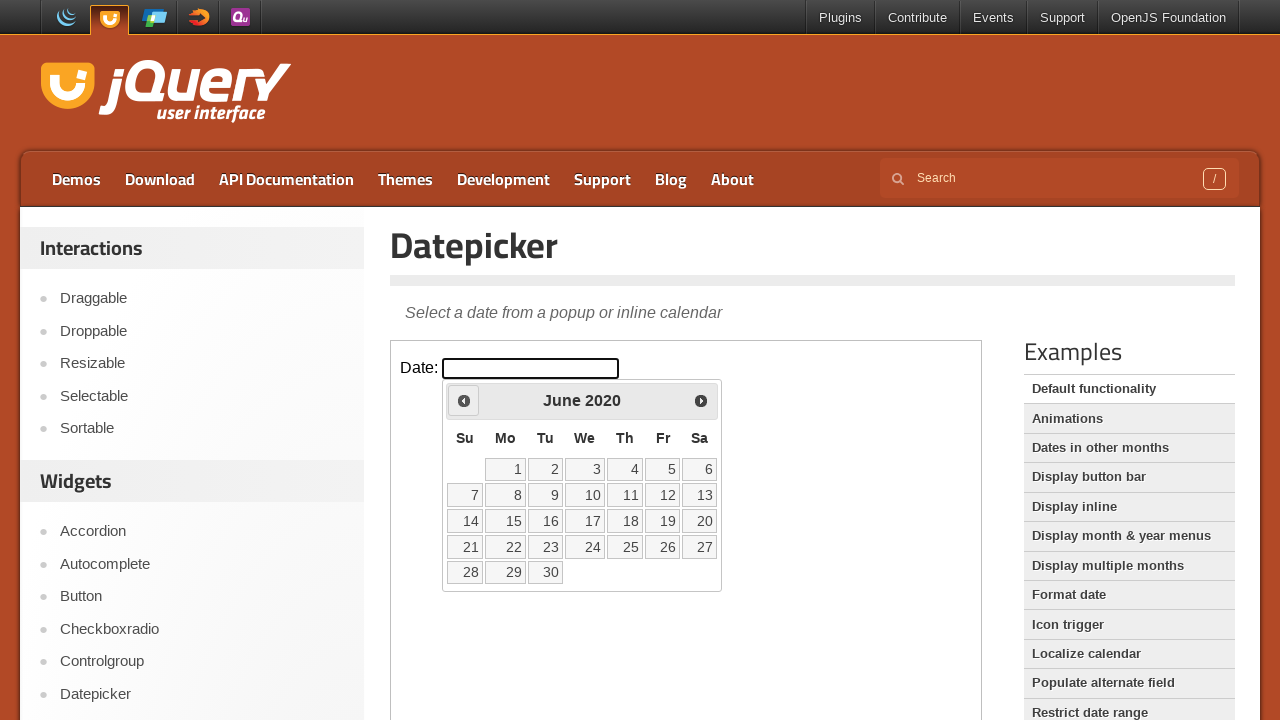

Retrieved current month 'June' and year '2020'
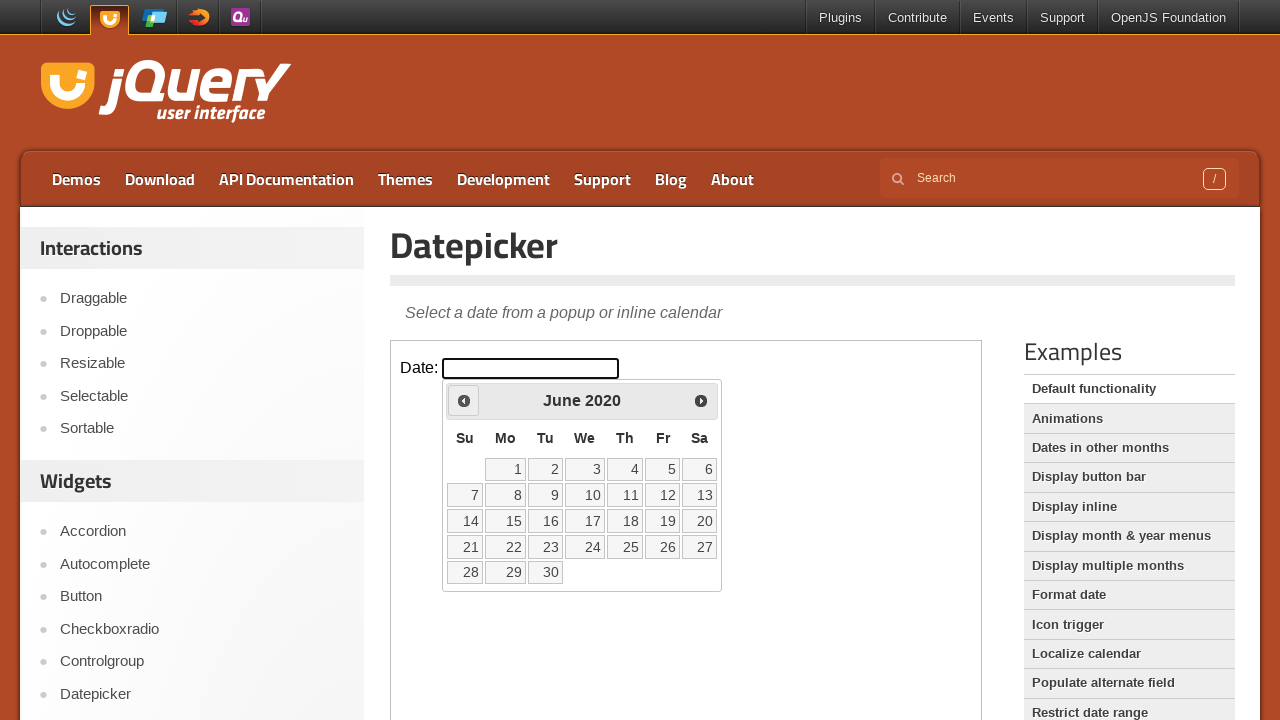

Reached target date: June 2020
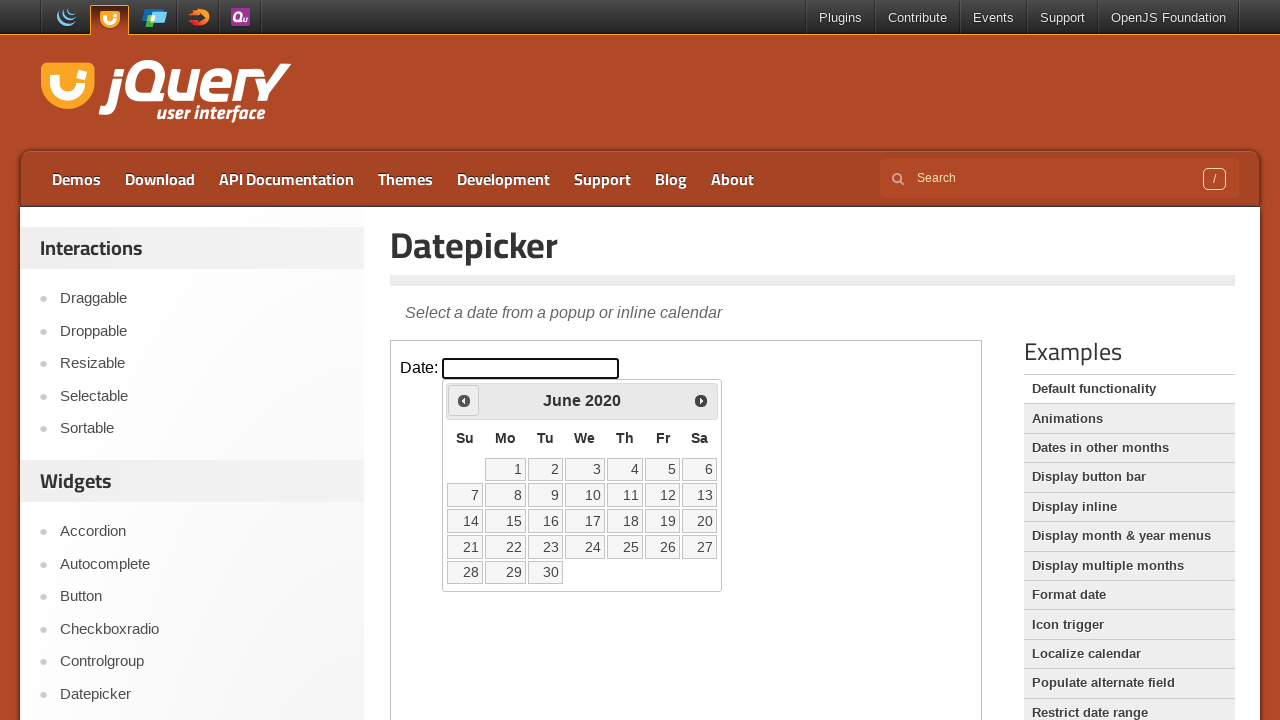

Retrieved all date cells from calendar
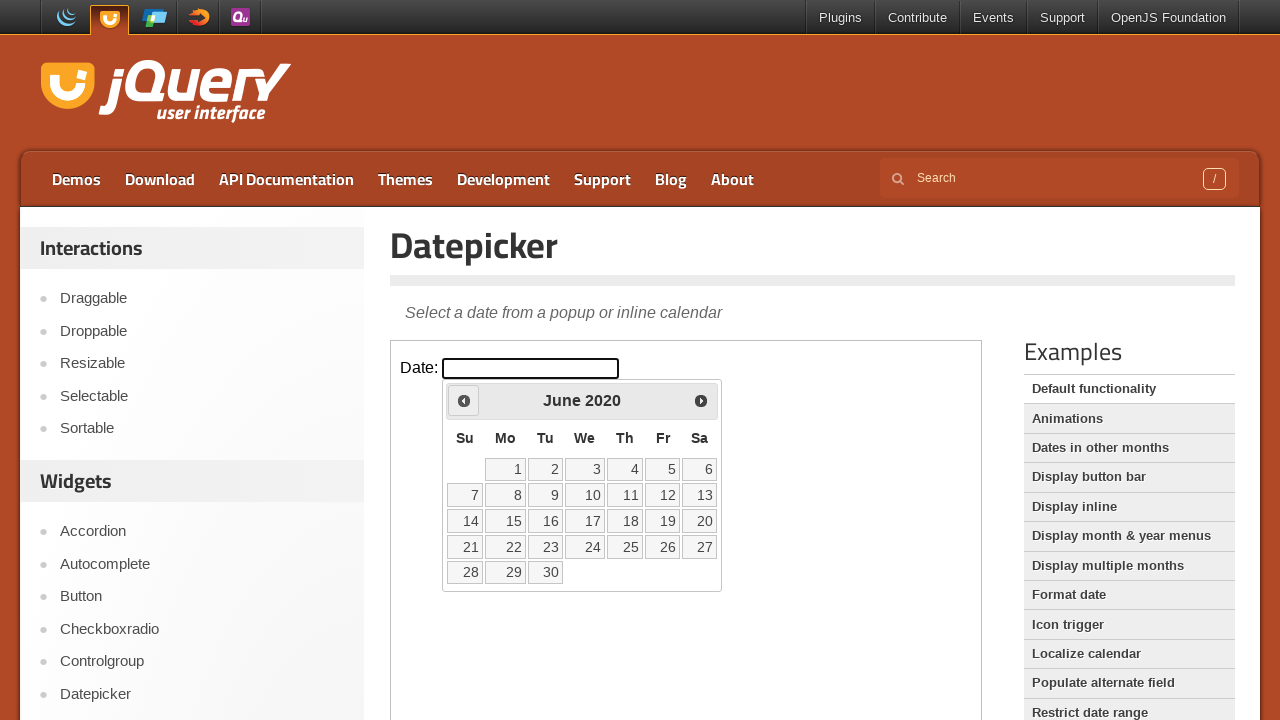

Selected day 8 from calendar at (506, 495) on iframe >> nth=0 >> internal:control=enter-frame >> table.ui-datepicker-calendar 
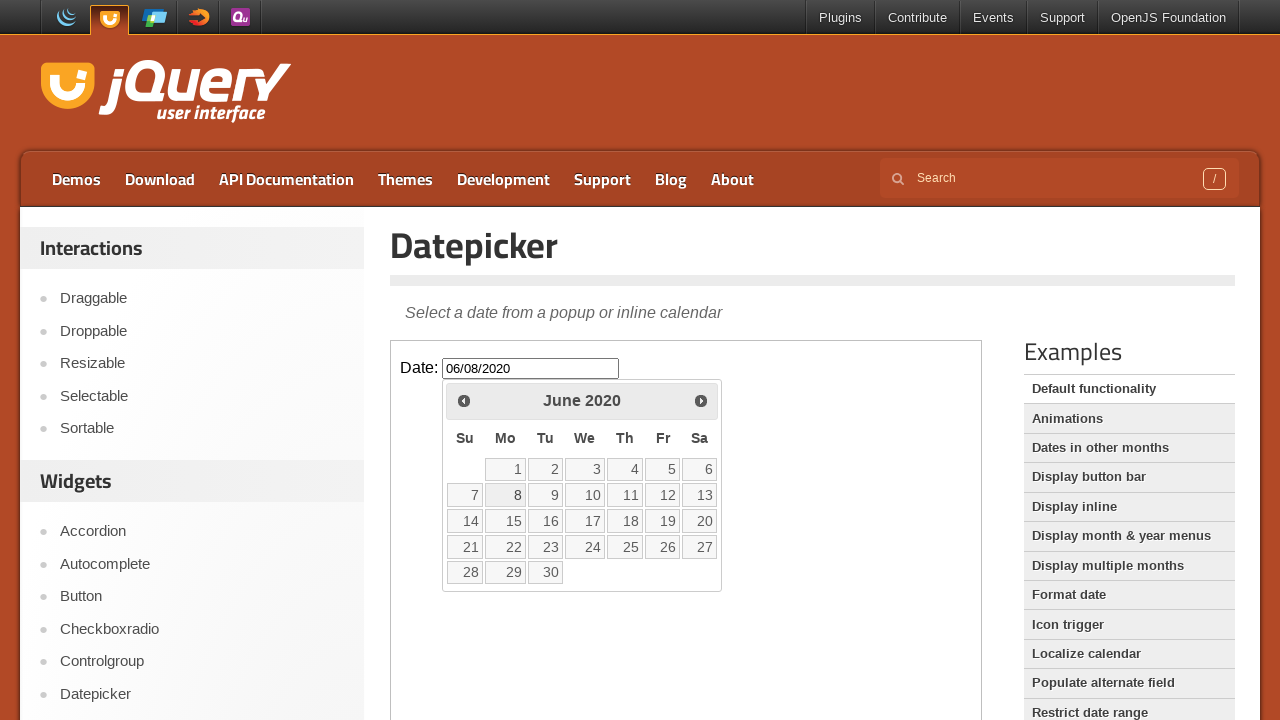

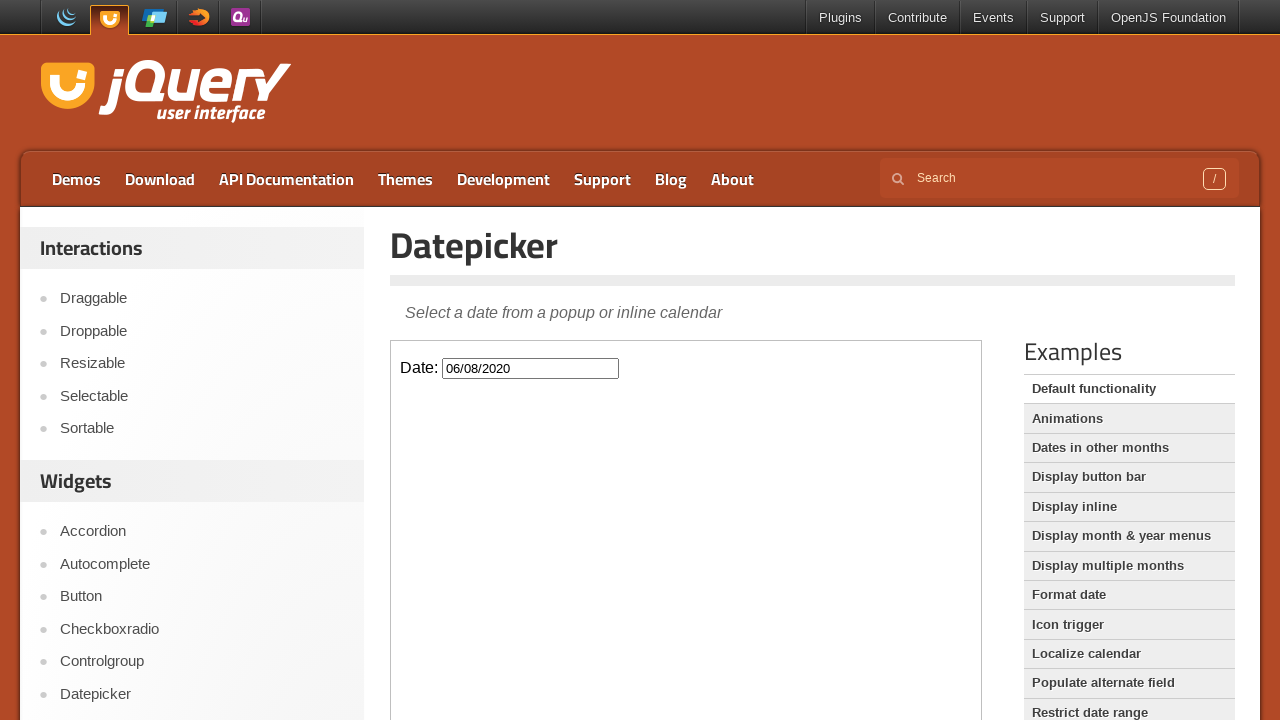